Navigates to zlti.com and iterates through all links on the page to check for broken or empty URLs

Starting URL: http://www.zlti.com

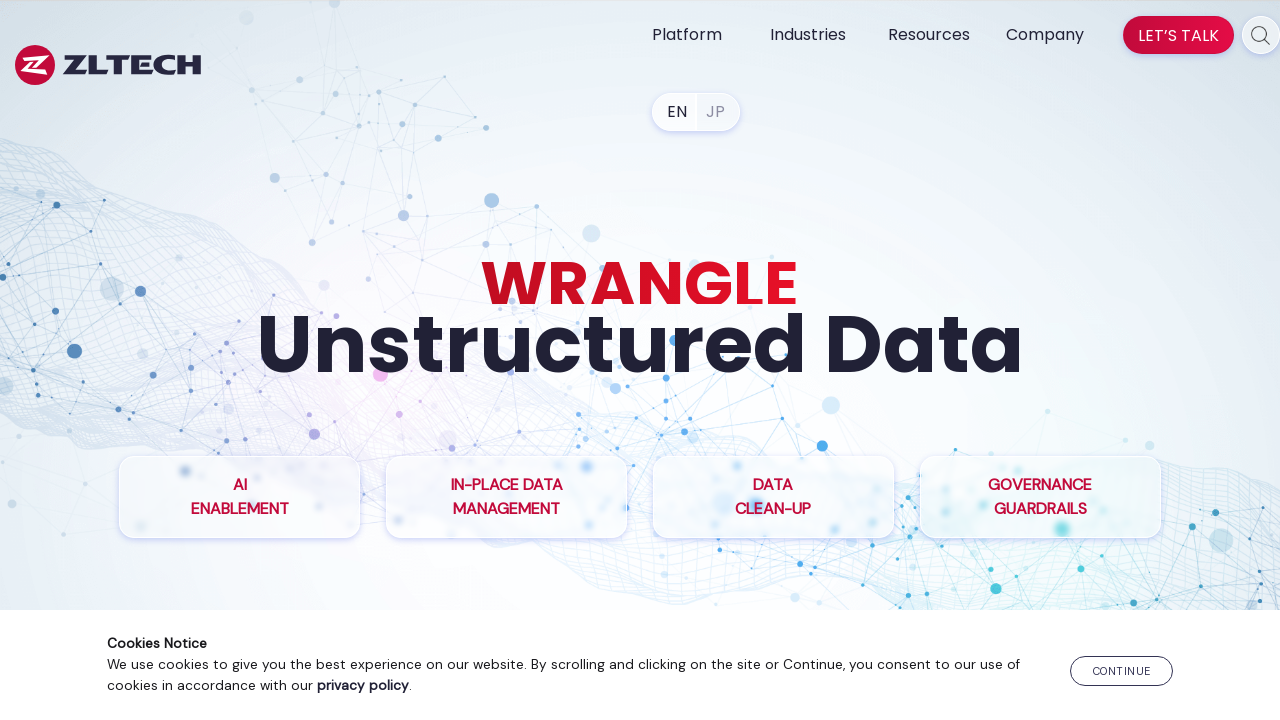

Navigated to http://www.zlti.com
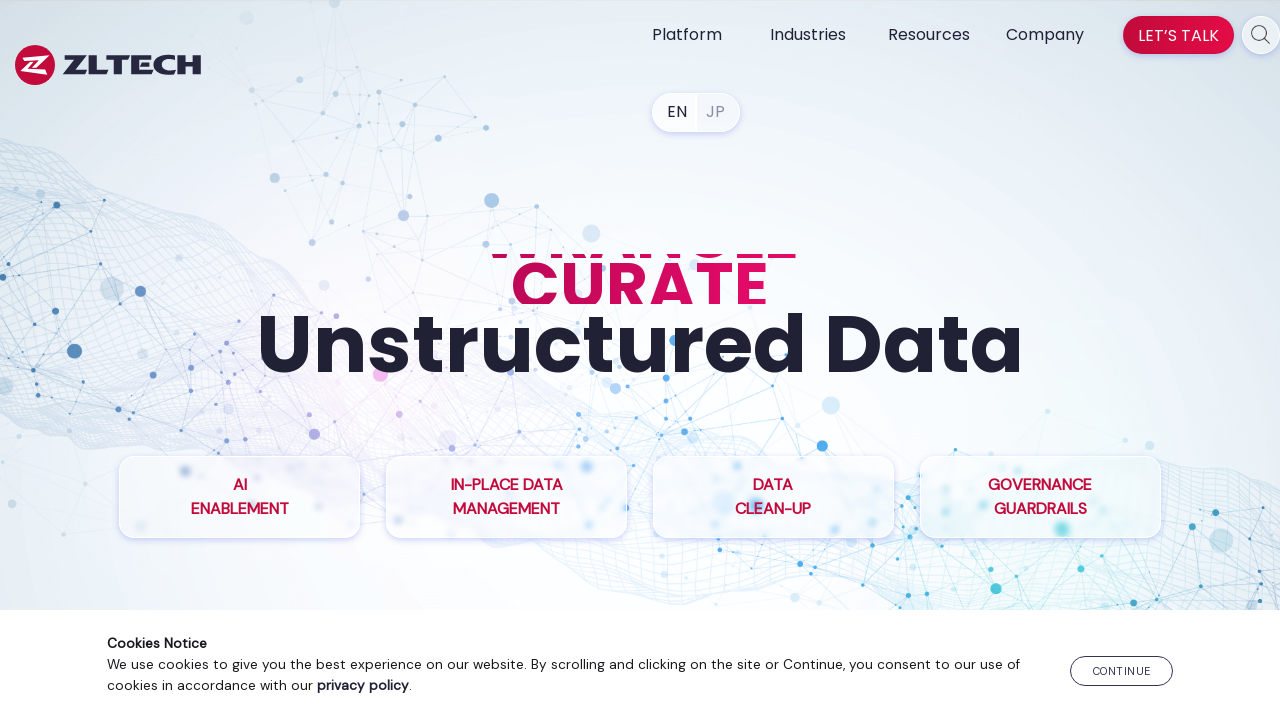

Page loaded with networkidle state
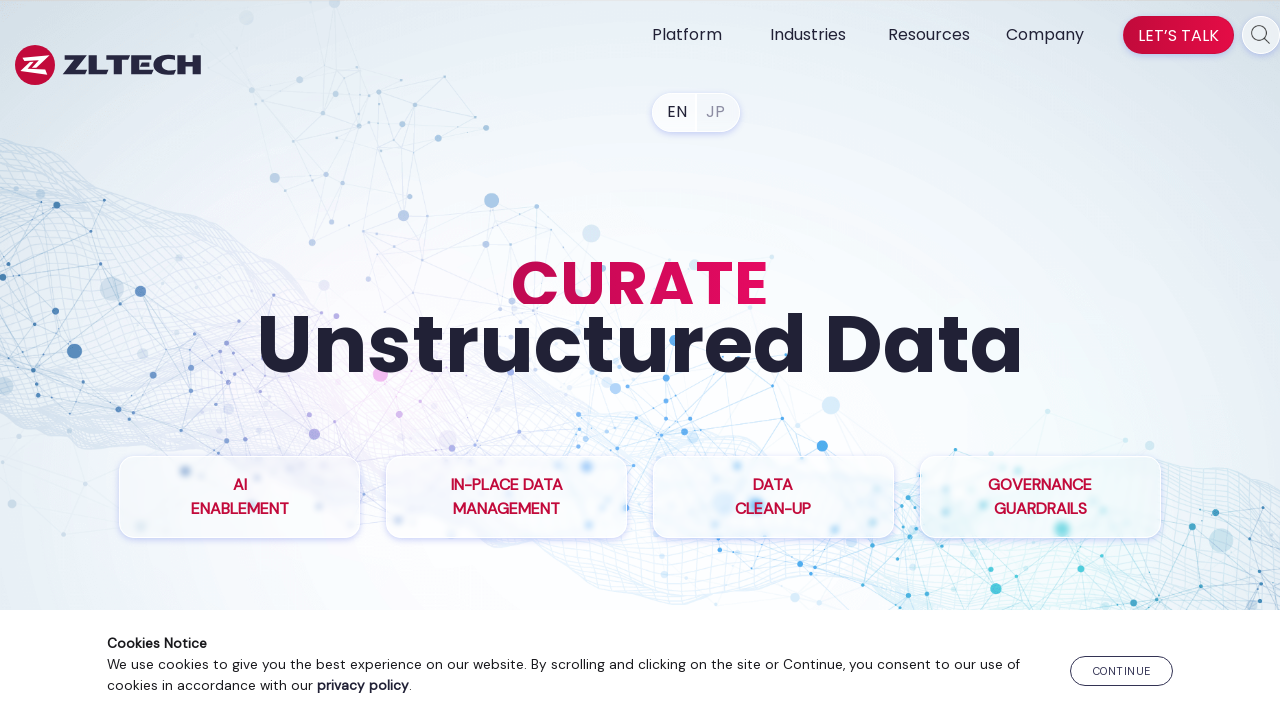

Found 79 links on the page
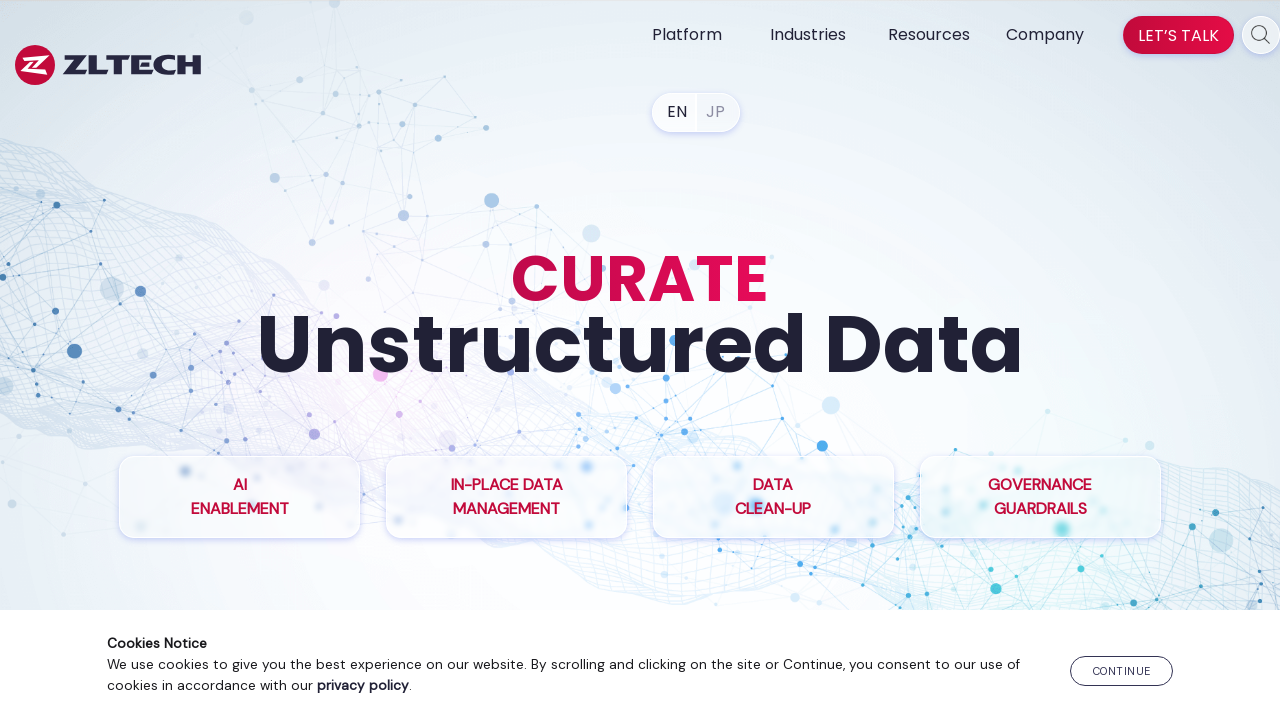

Found link with URL: /privacy-policy
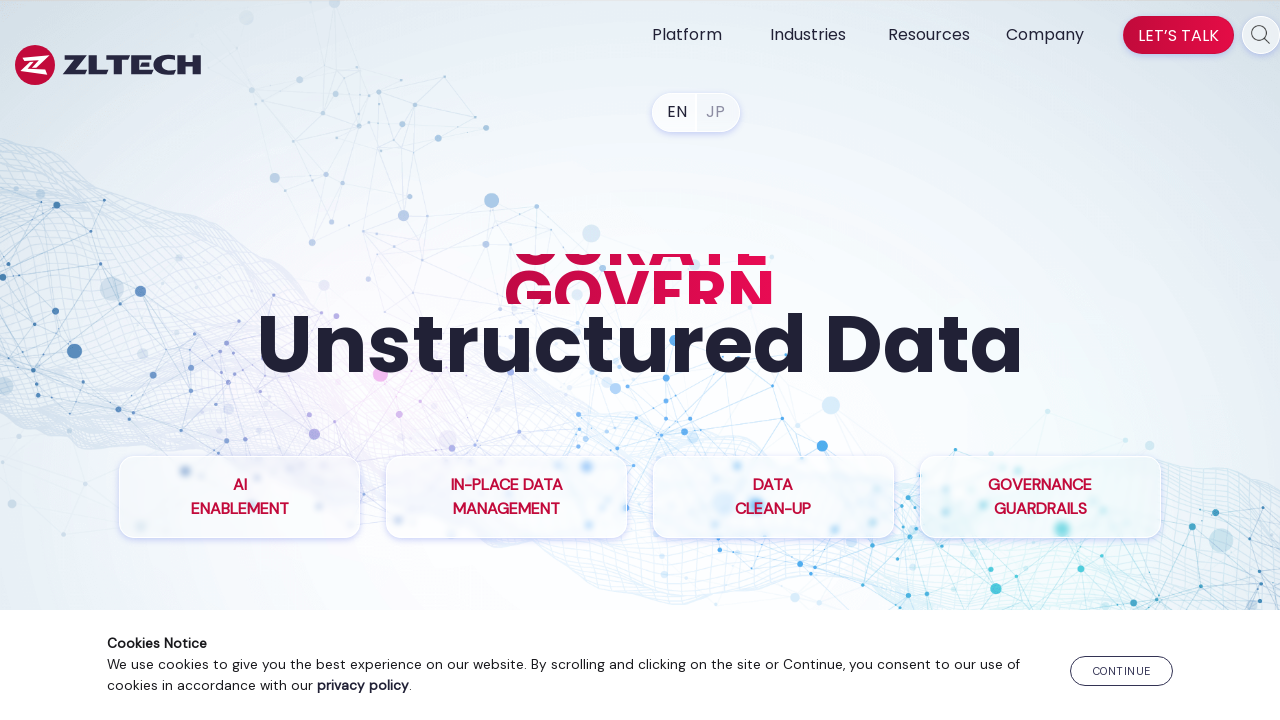

Found link with URL: https://www.zlti.com/
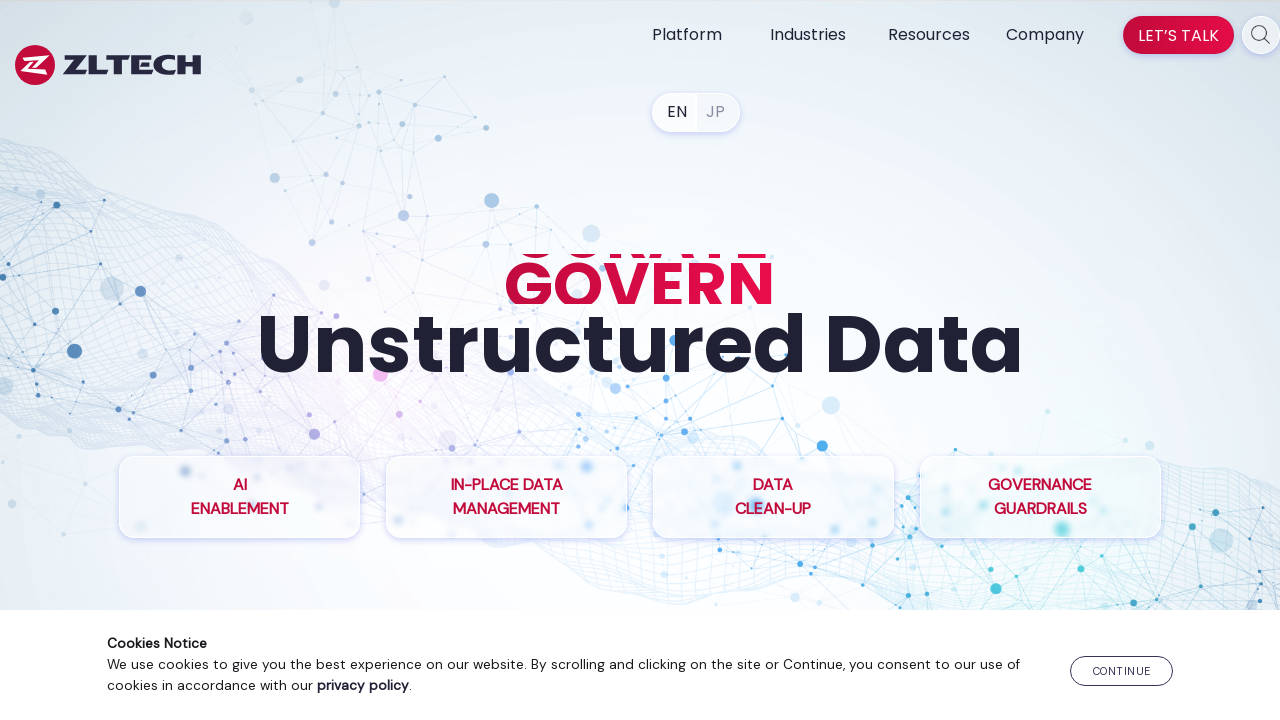

Found empty or None URL in link
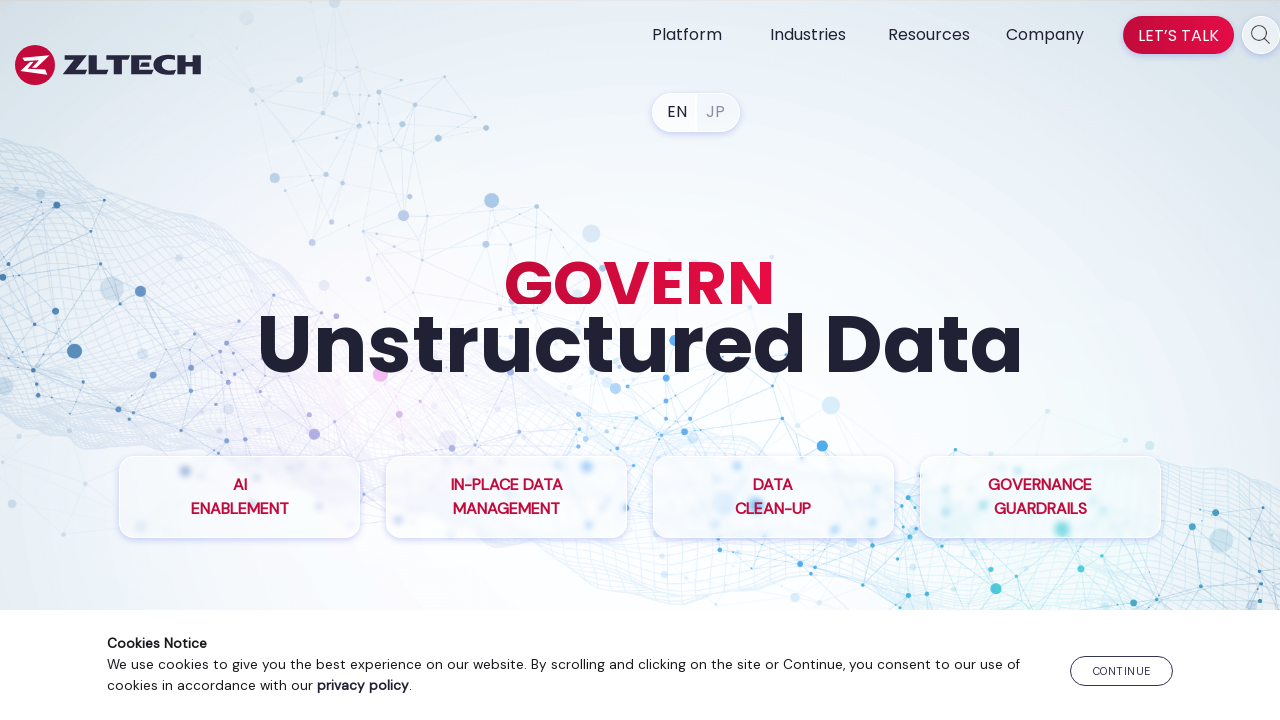

Found link with URL: https://www.zlti.com/enterprise-data-genai/
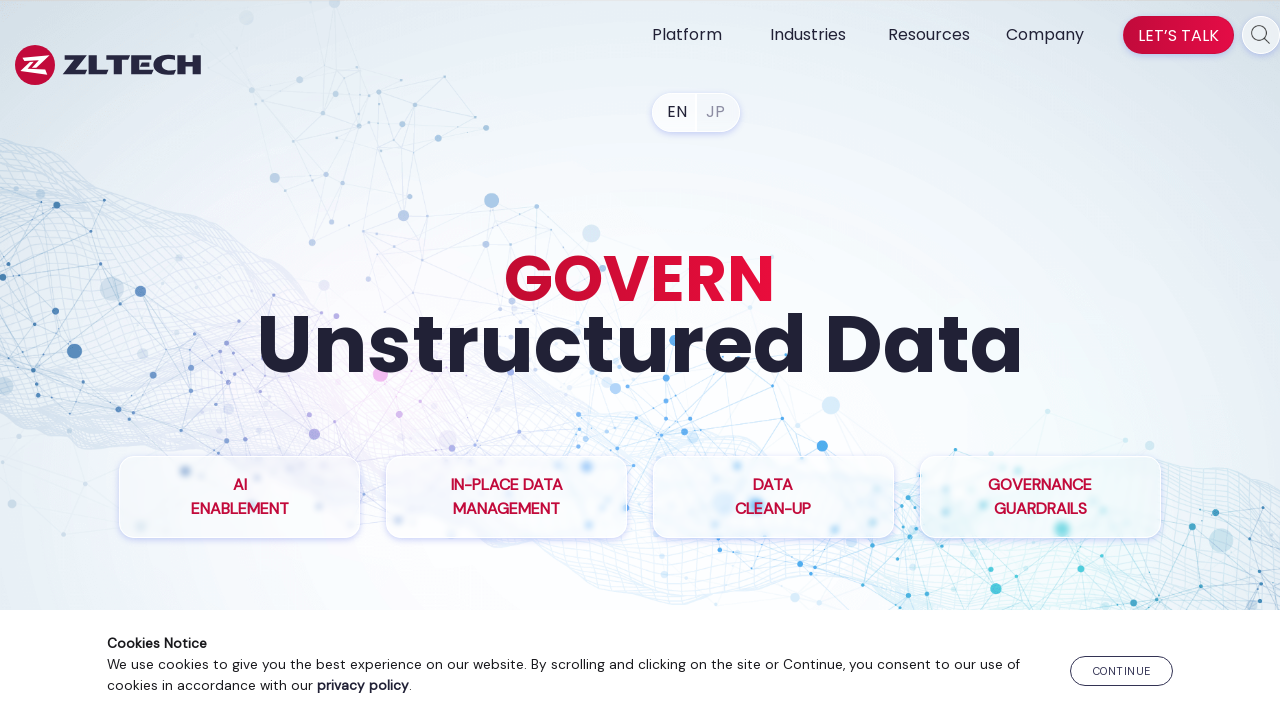

Found link with URL: https://www.zlti.com/information-governance/
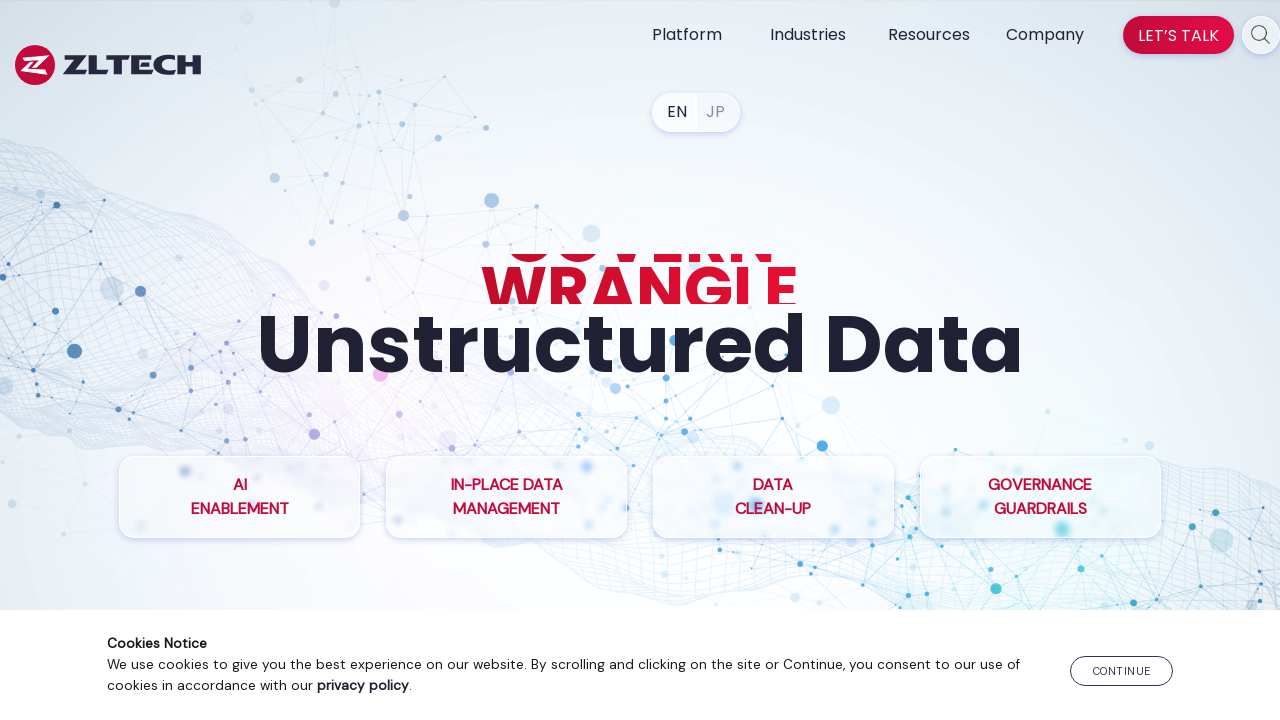

Found link with URL: https://www.zlti.com/inplace-data-management/
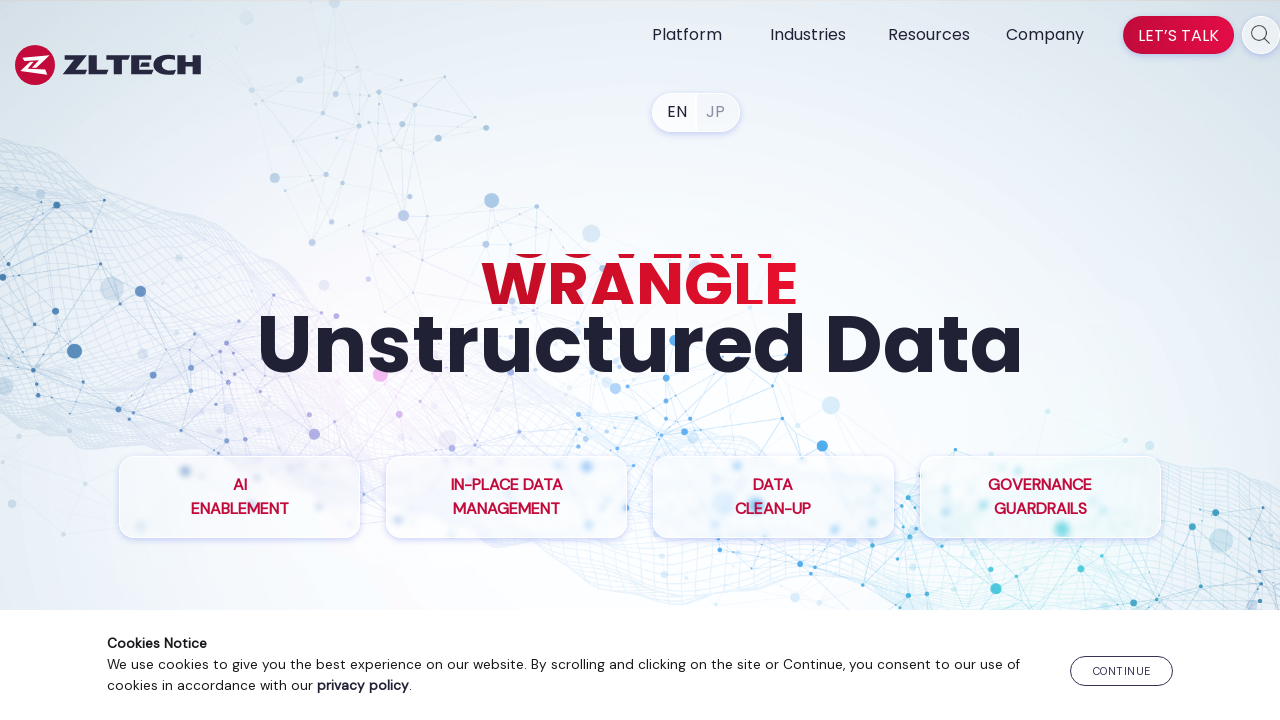

Found link with URL: https://www.zlti.com/compliance-management-software/
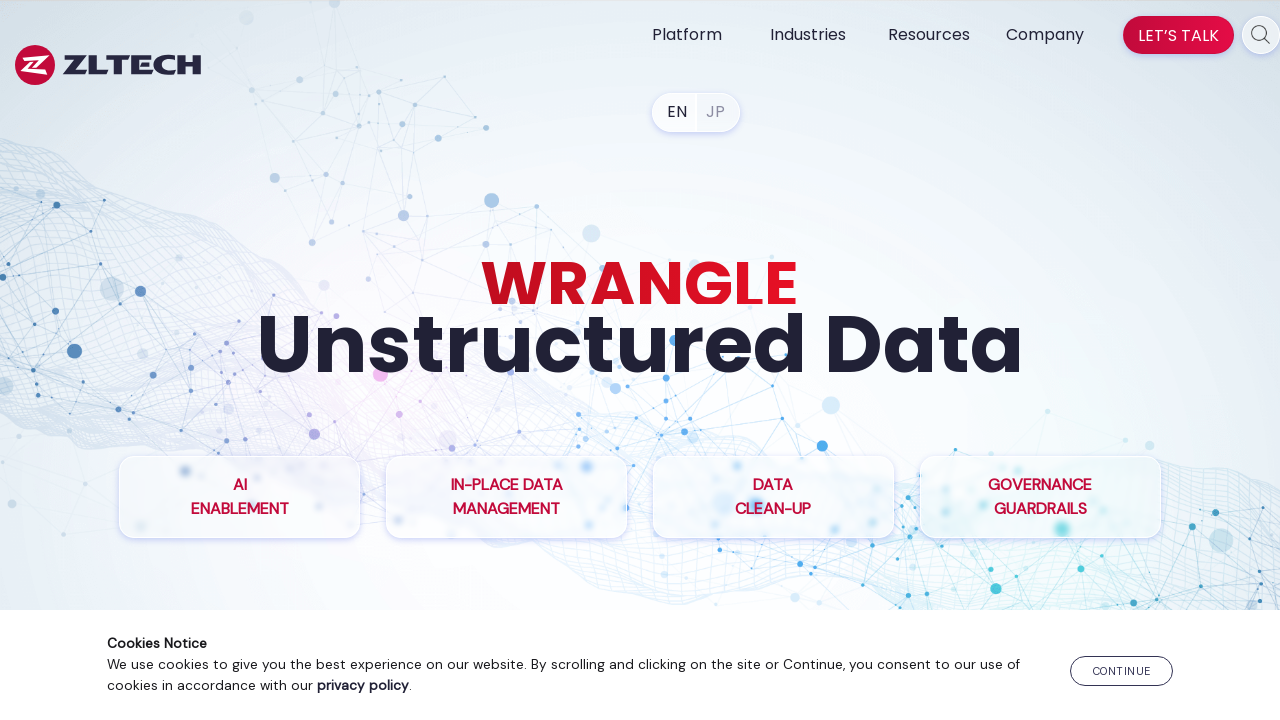

Found link with URL: https://www.zlti.com/ediscovery-compliance-solution/
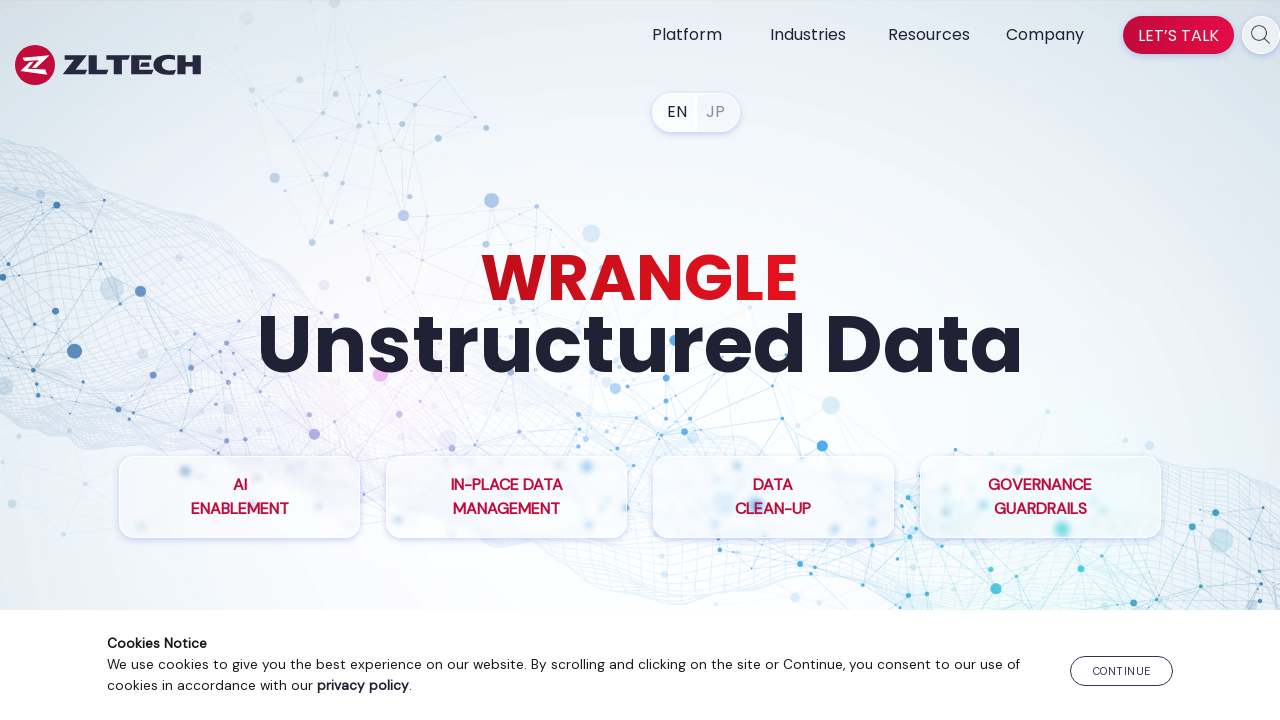

Found link with URL: https://www.zlti.com/file-analysis/
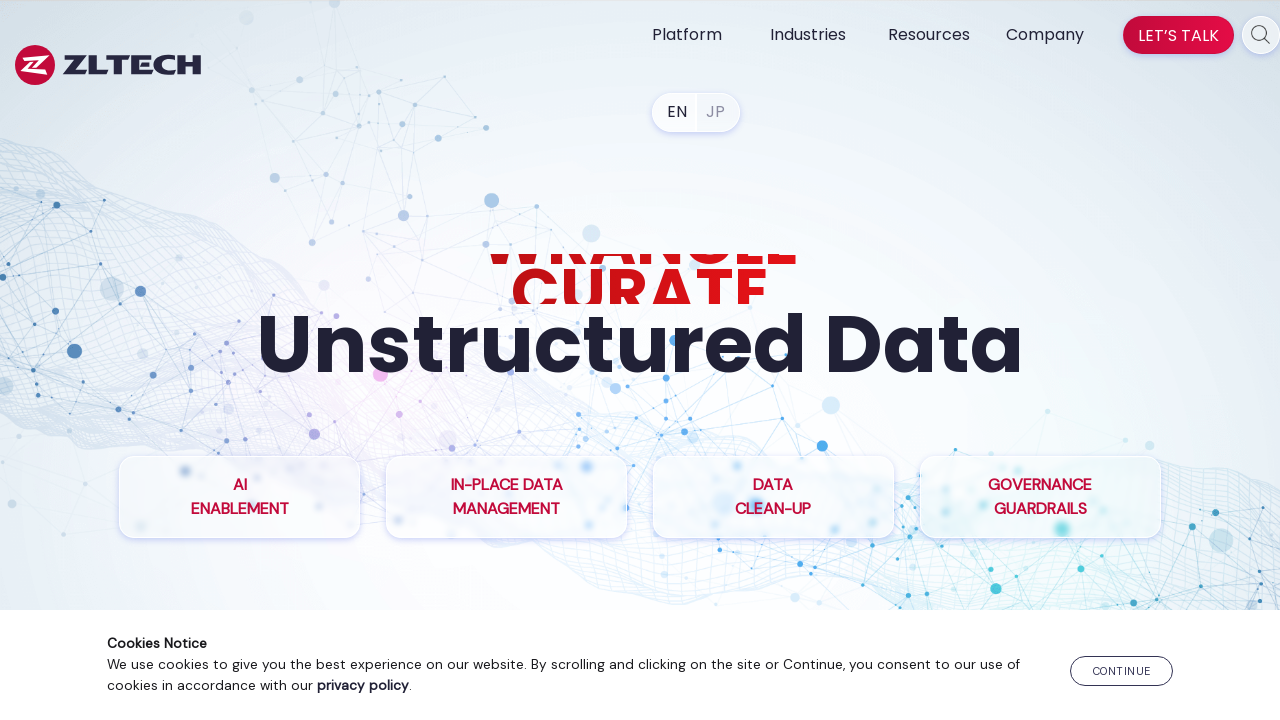

Found link with URL: https://www.zlti.com/data-privacy-compliance/
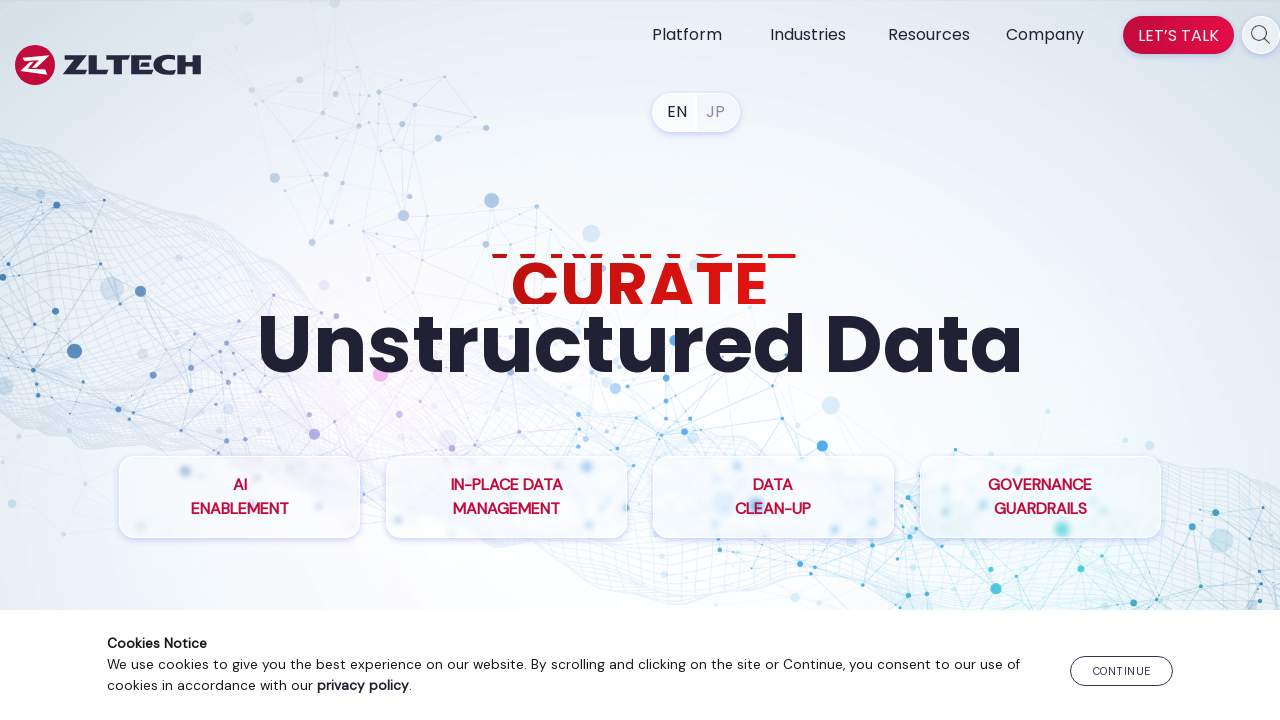

Found link with URL: https://www.zlti.com/records-management-system/
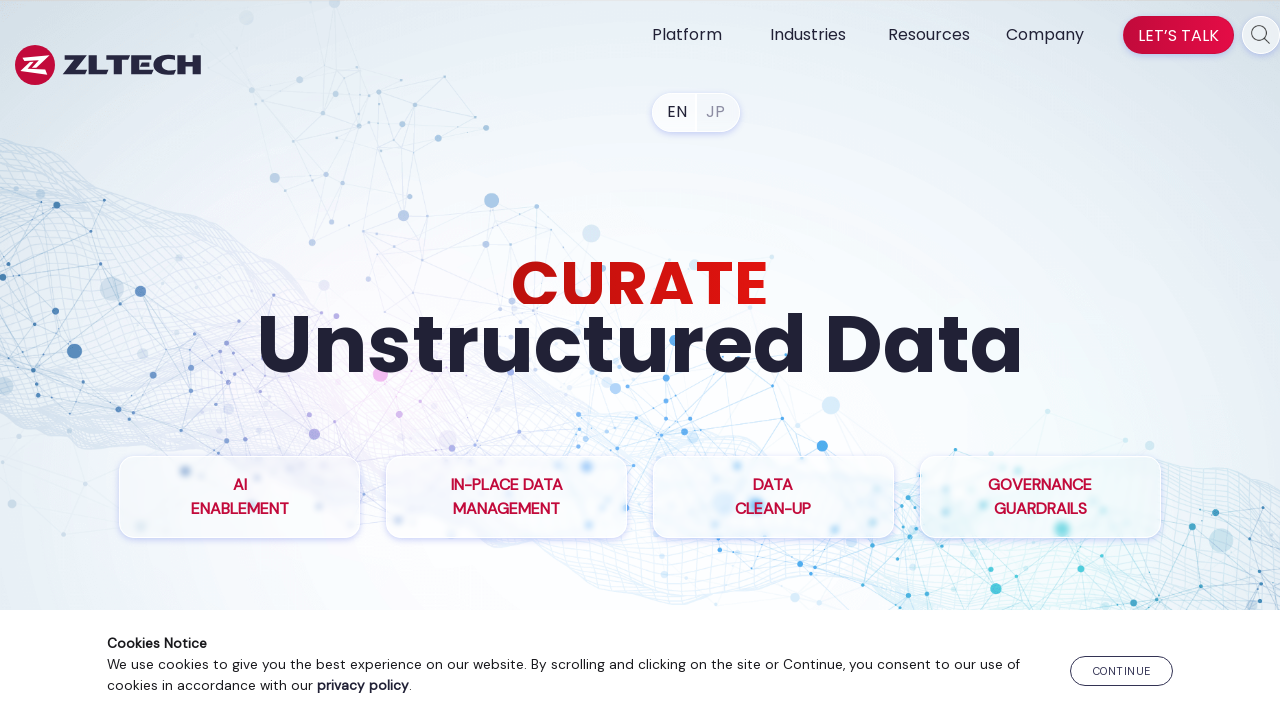

Found empty or None URL in link
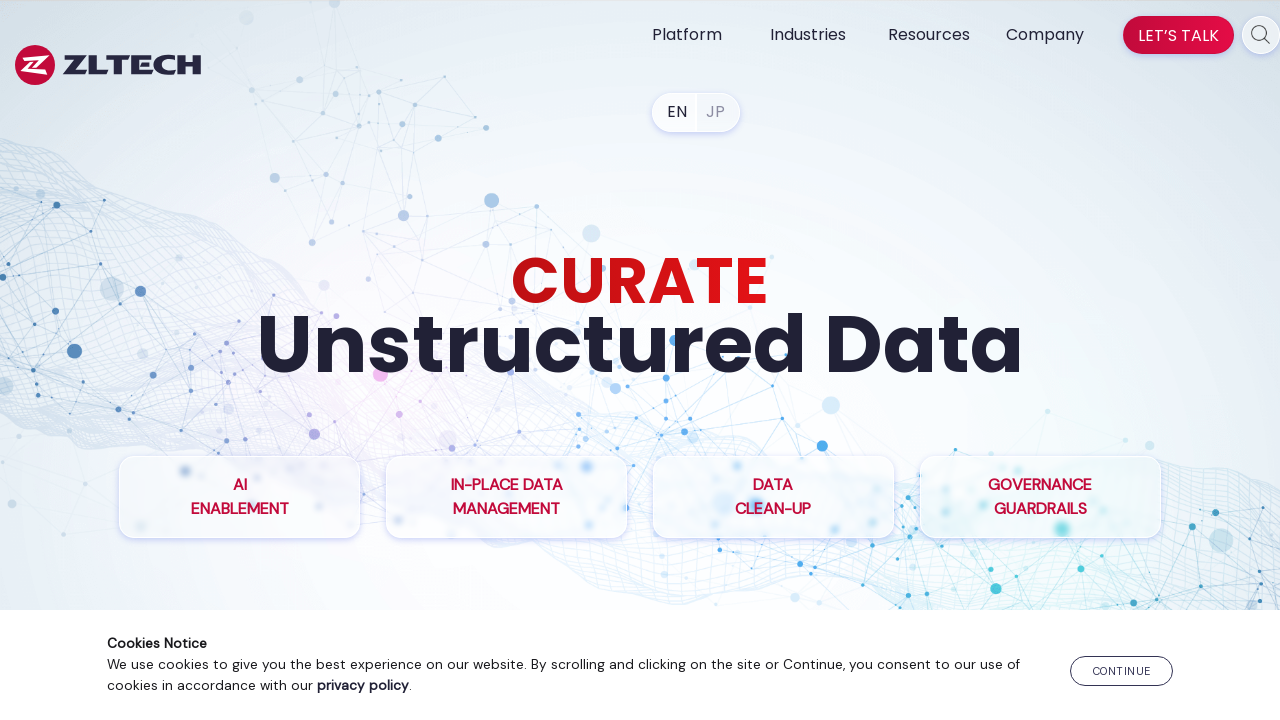

Found link with URL: https://www.zlti.com/industry-financial-services/
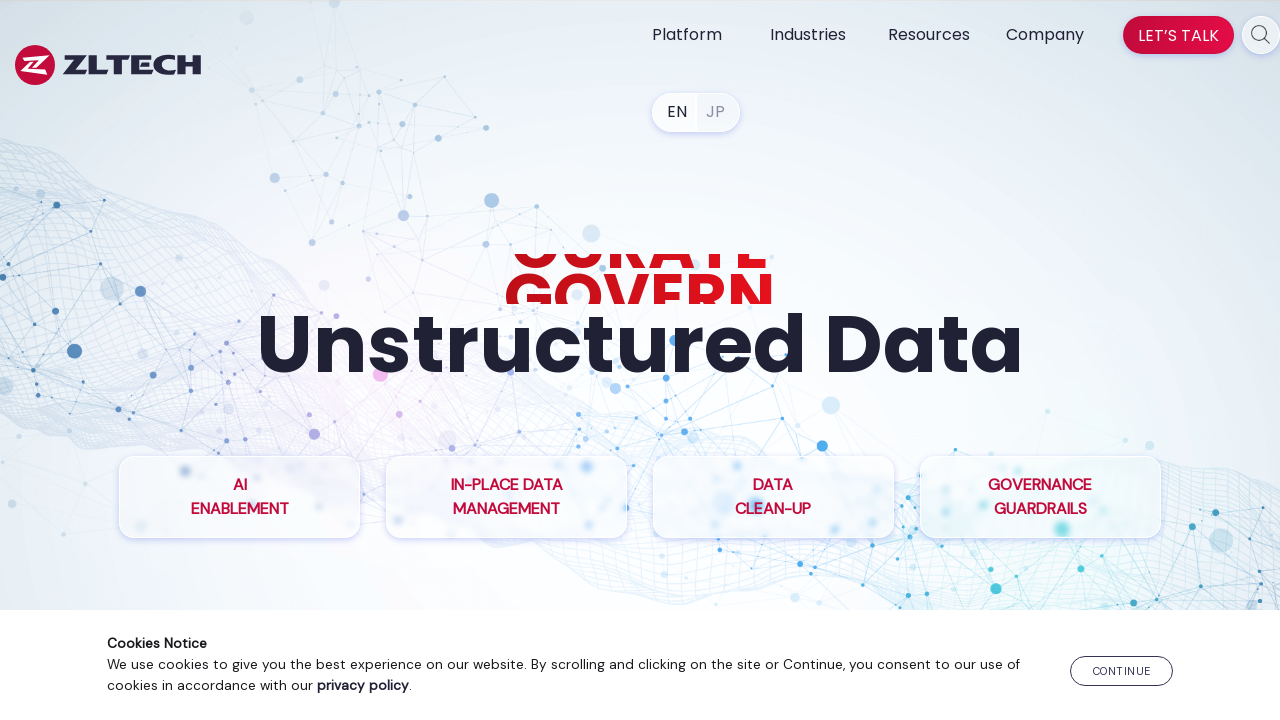

Found link with URL: https://www.zlti.com/government-records-management-solution/
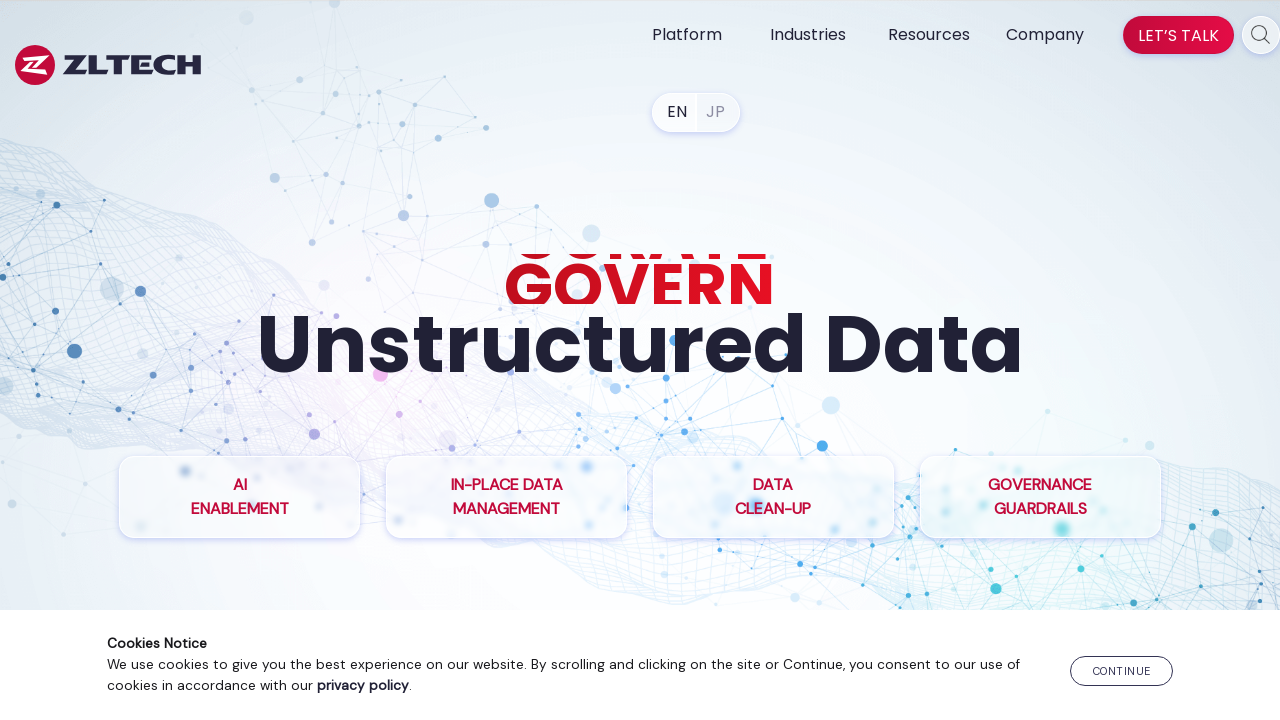

Found link with URL: https://www.zlti.com/healthcare-data-management/
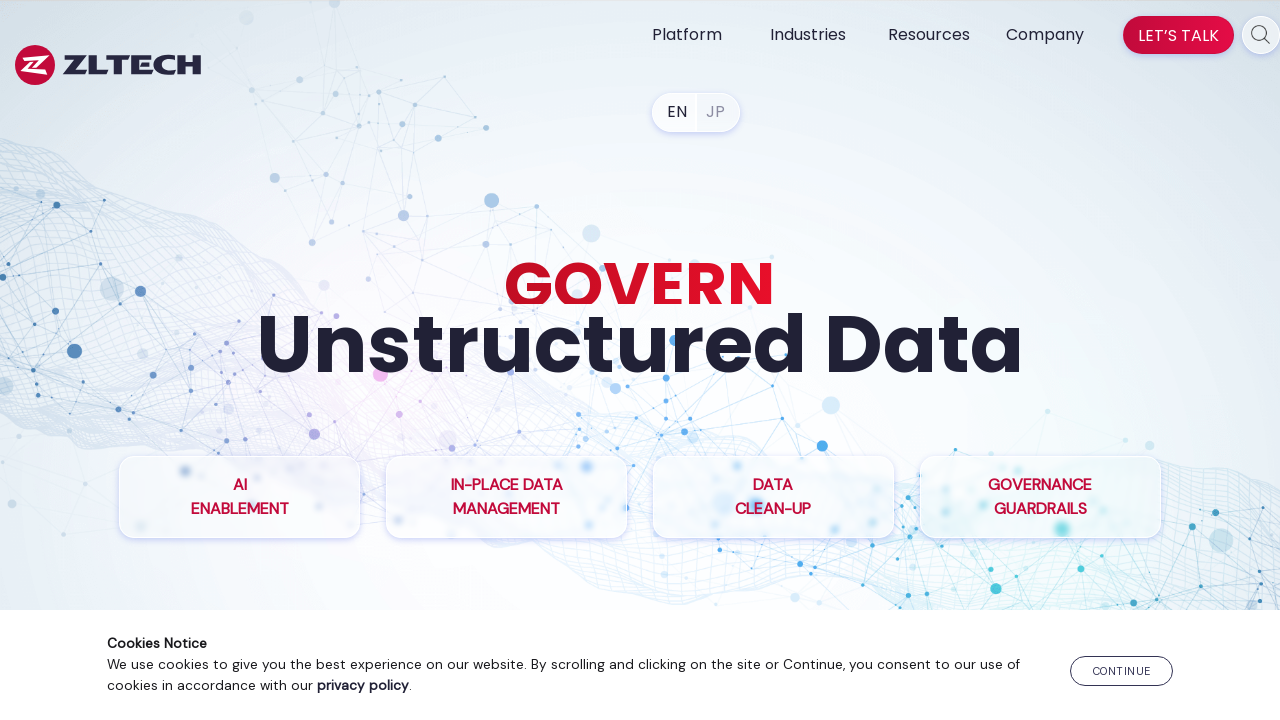

Found empty or None URL in link
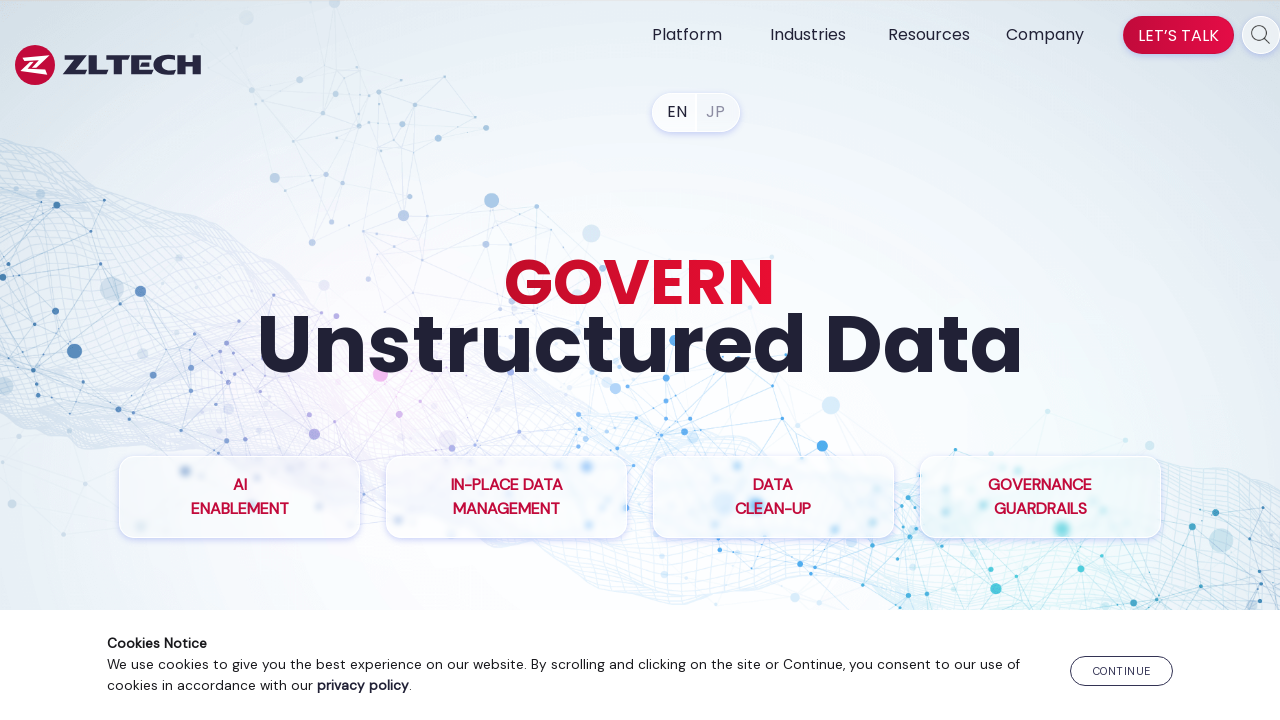

Found link with URL: https://www.zlti.com/resources/
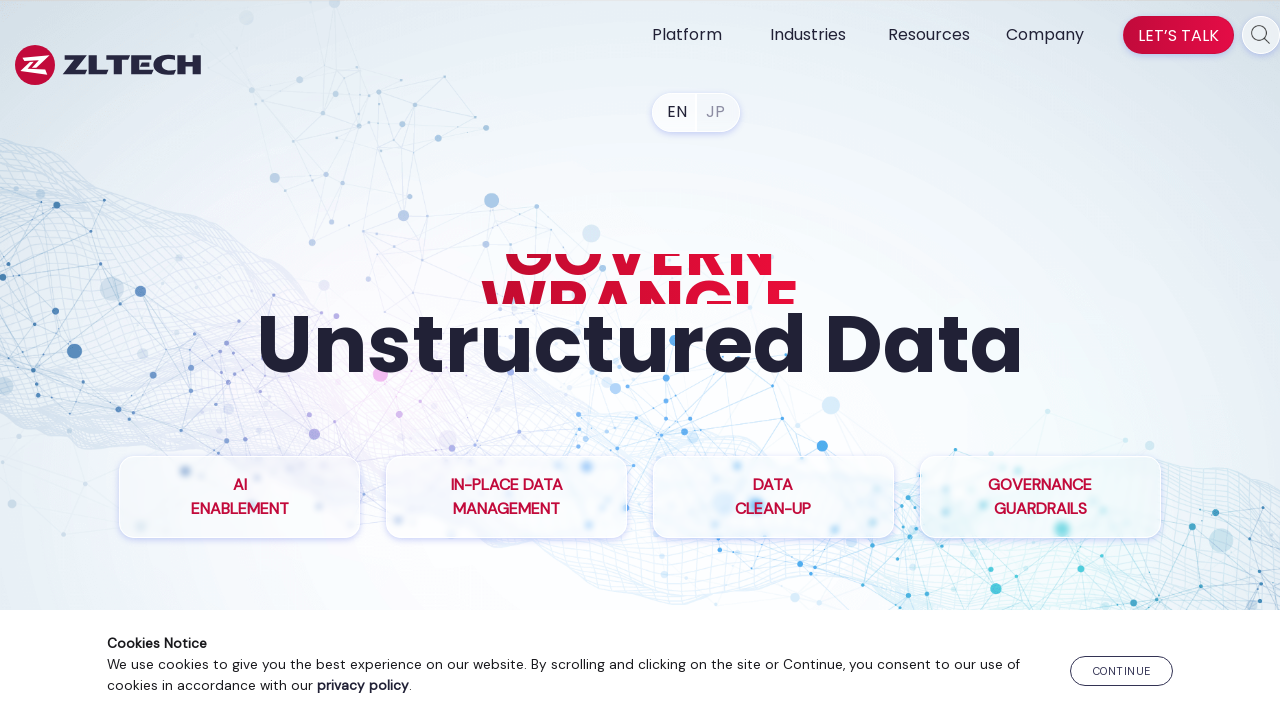

Found link with URL: https://www.zlti.com/blog/
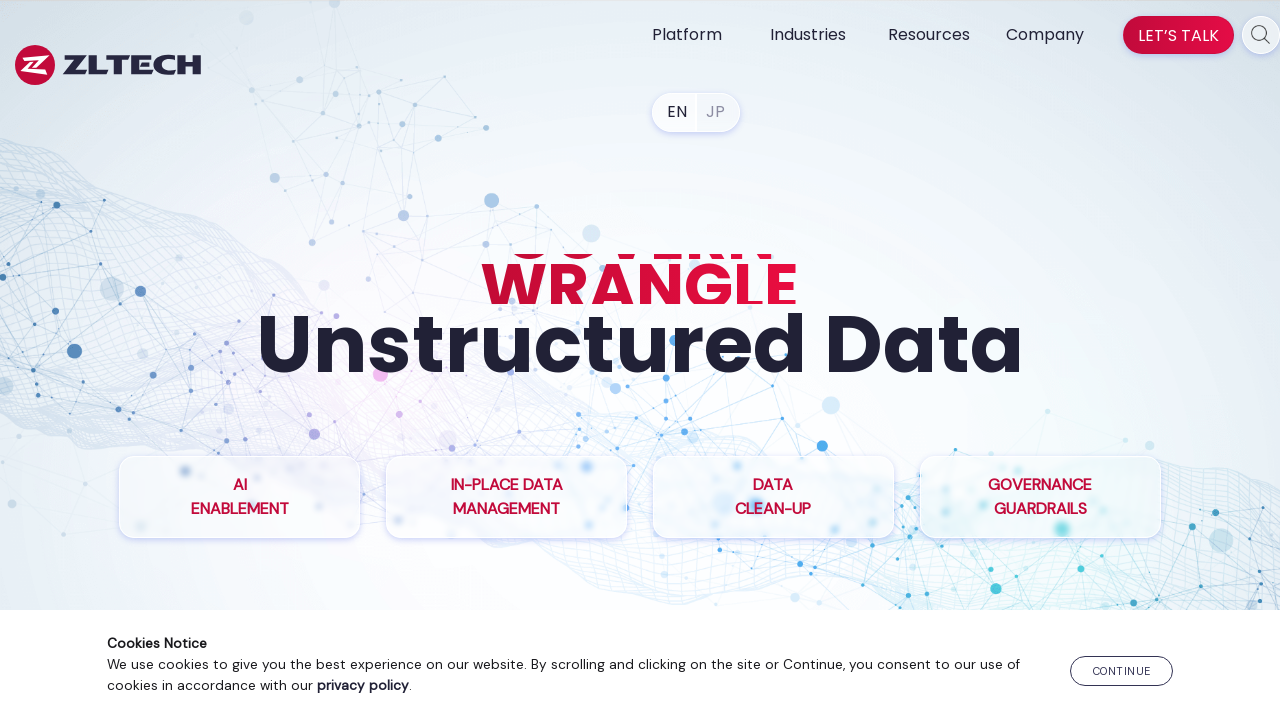

Found link with URL: https://www.zlti.com/lib/brochure/
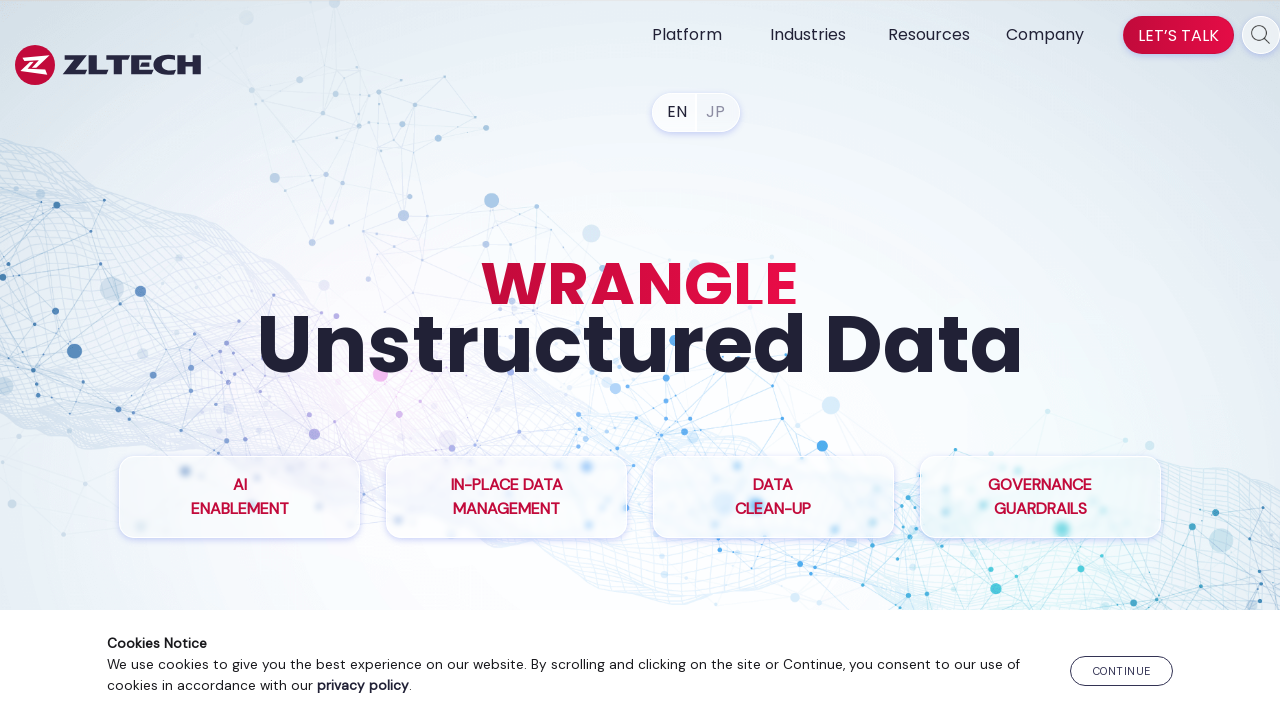

Found link with URL: https://www.zlti.com/lib/casestudy/
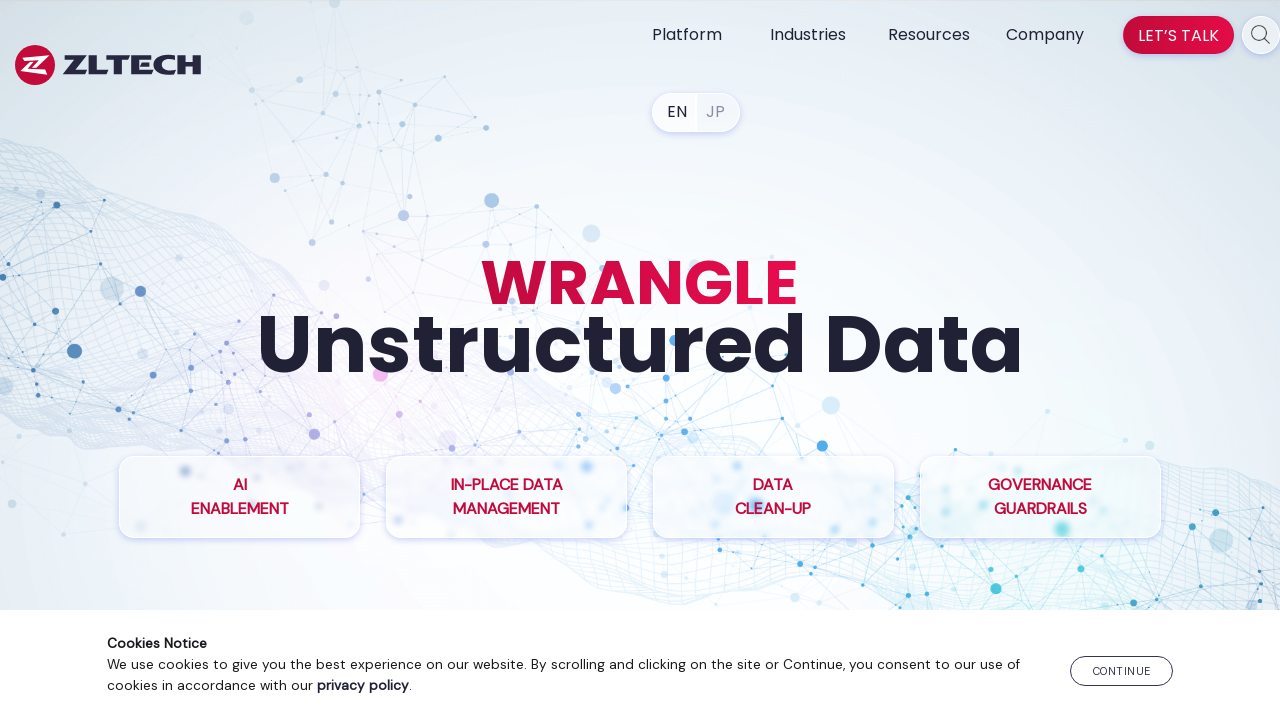

Found link with URL: https://www.zlti.com/lib/datasheet/
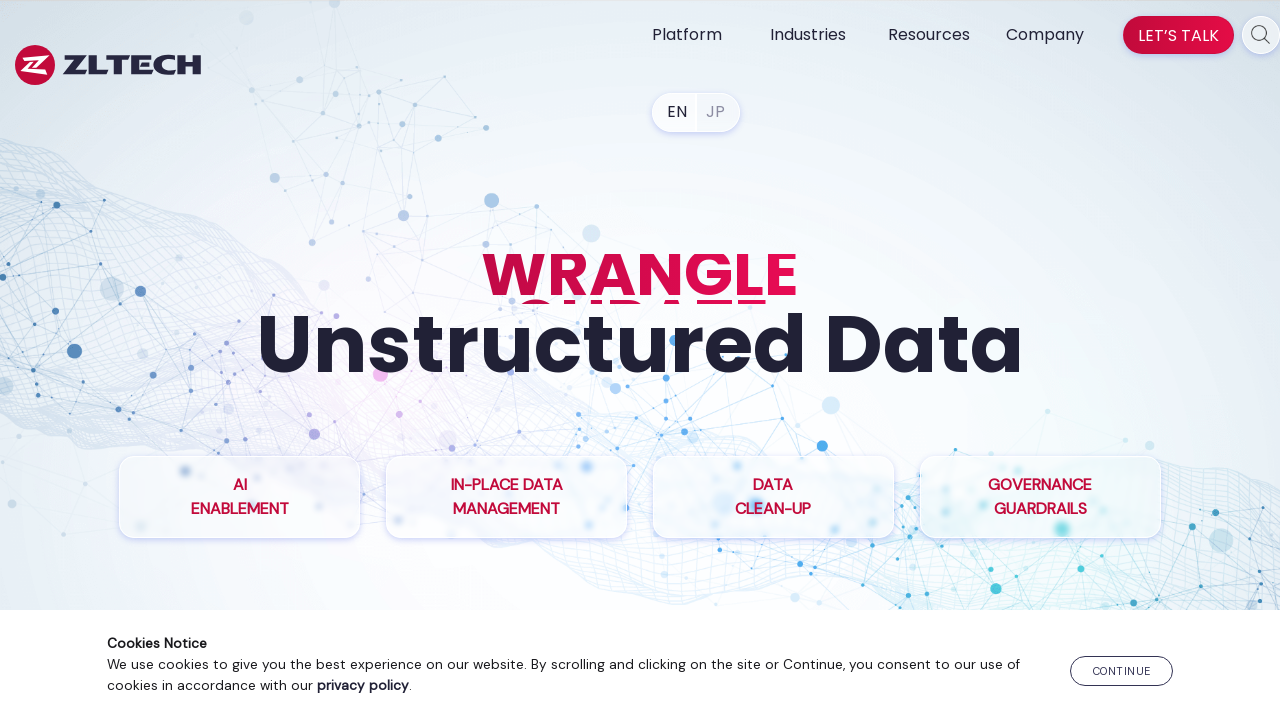

Found link with URL: https://www.zlti.com/events/
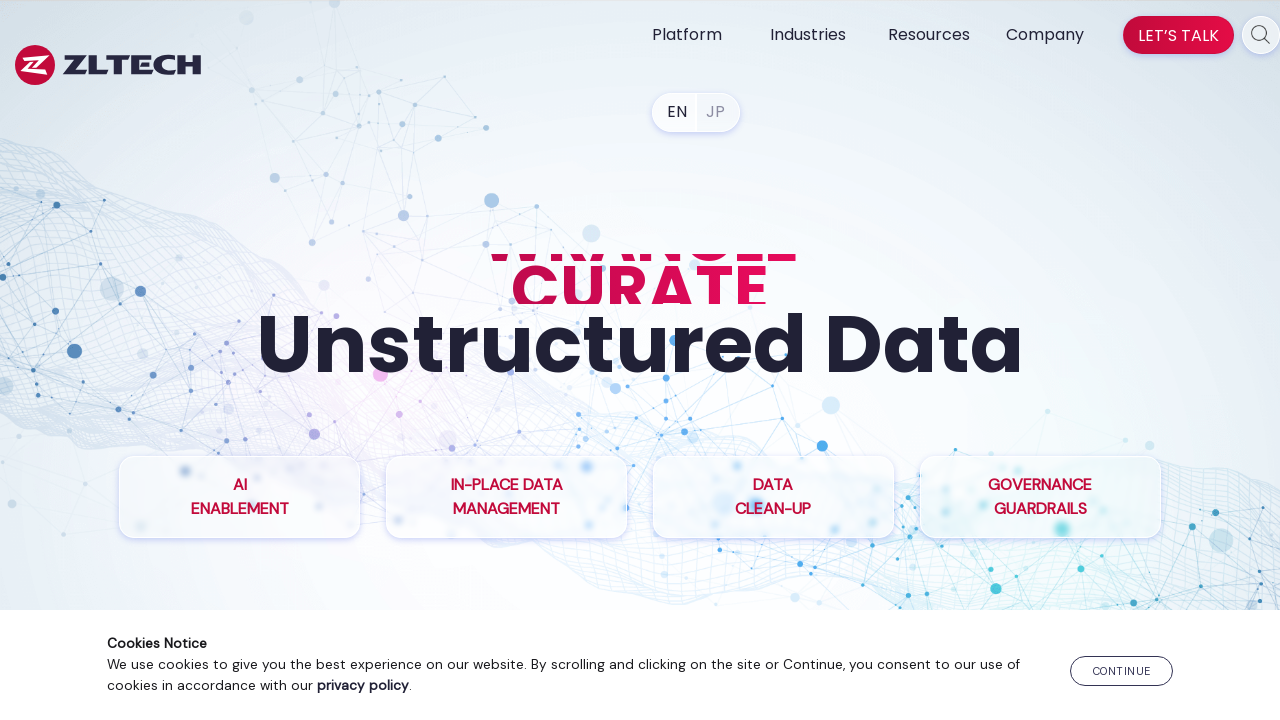

Found link with URL: https://www.zlti.com/lib/whitepaper/
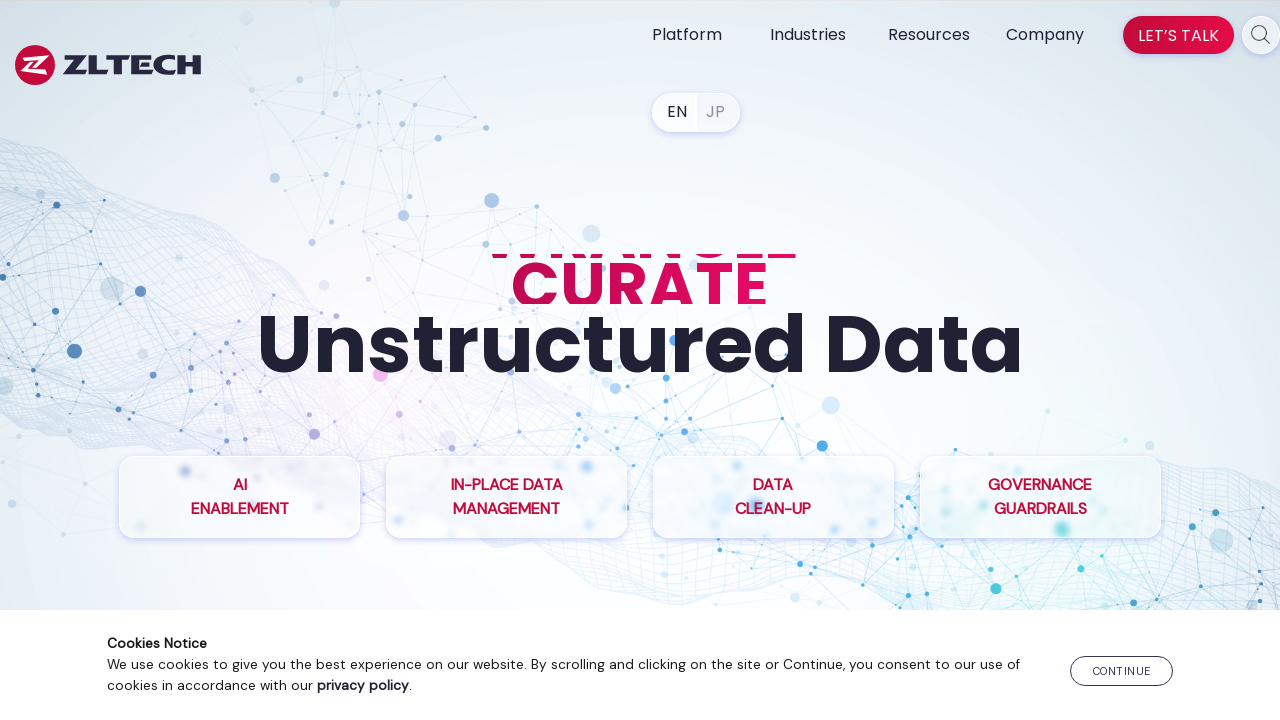

Found link with URL: https://www.zlti.com/lib/videos/
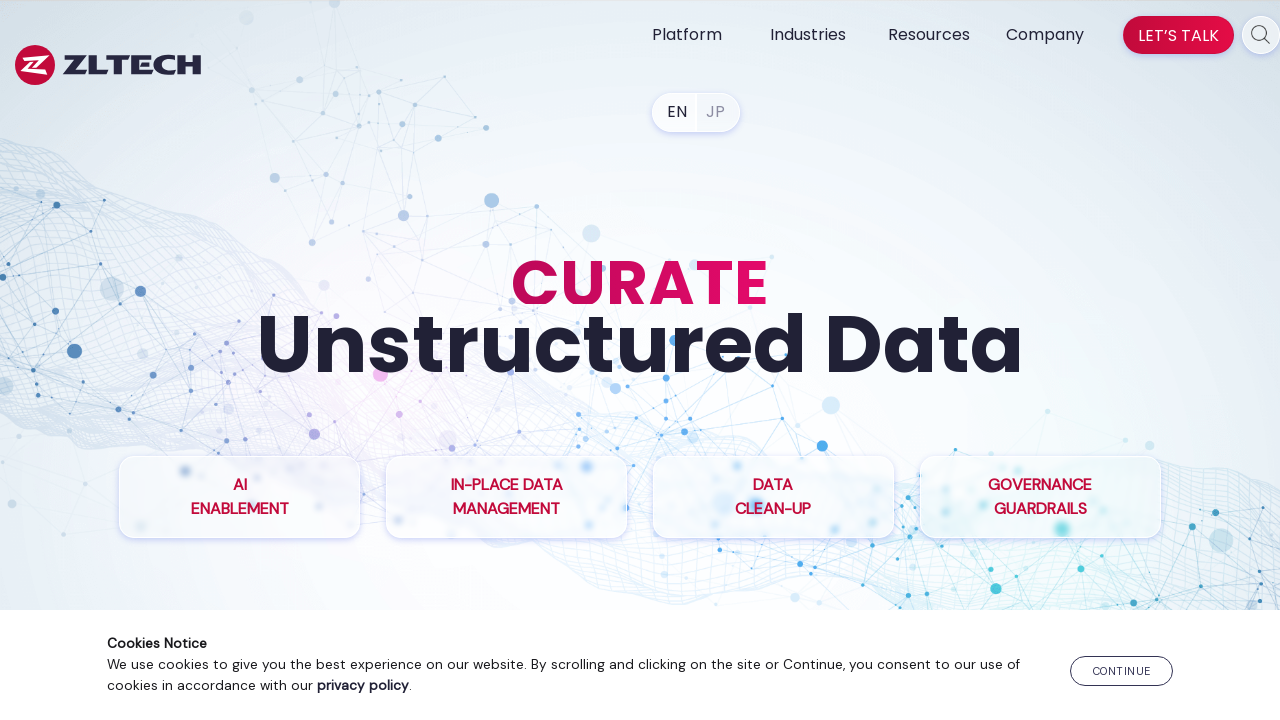

Found link with URL: https://www.zlti.com/lib/webinar/
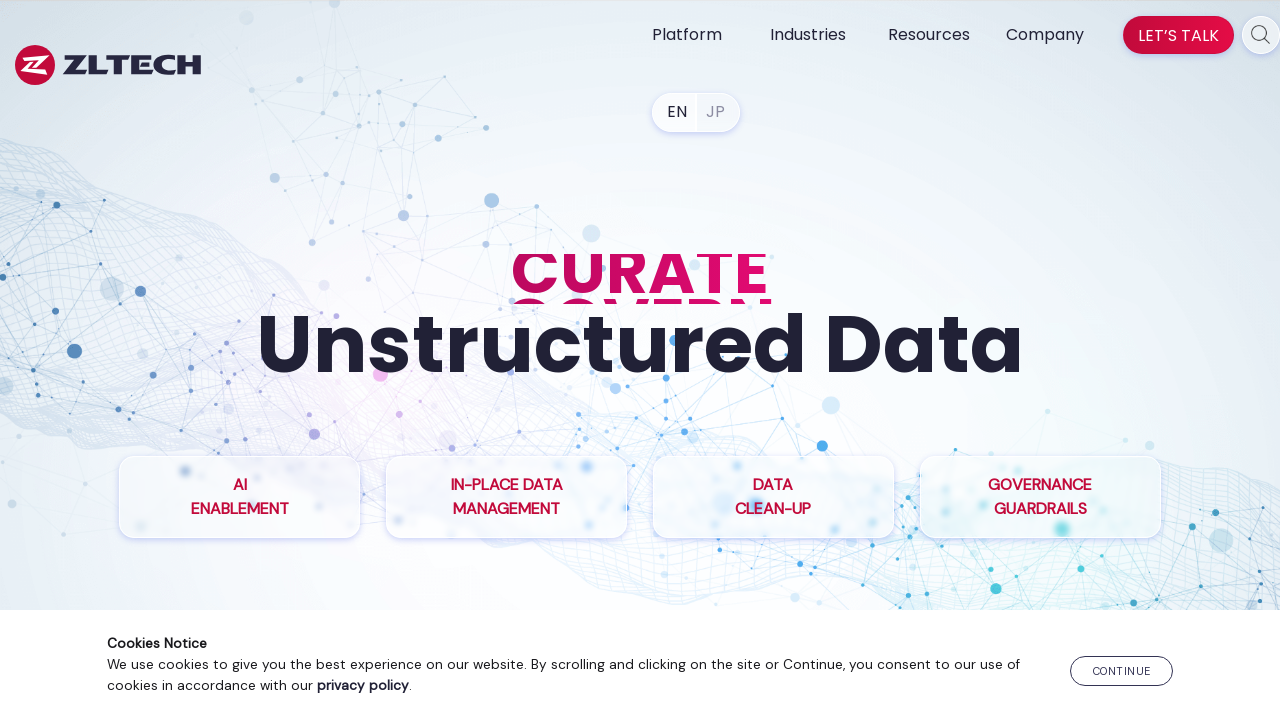

Found empty or None URL in link
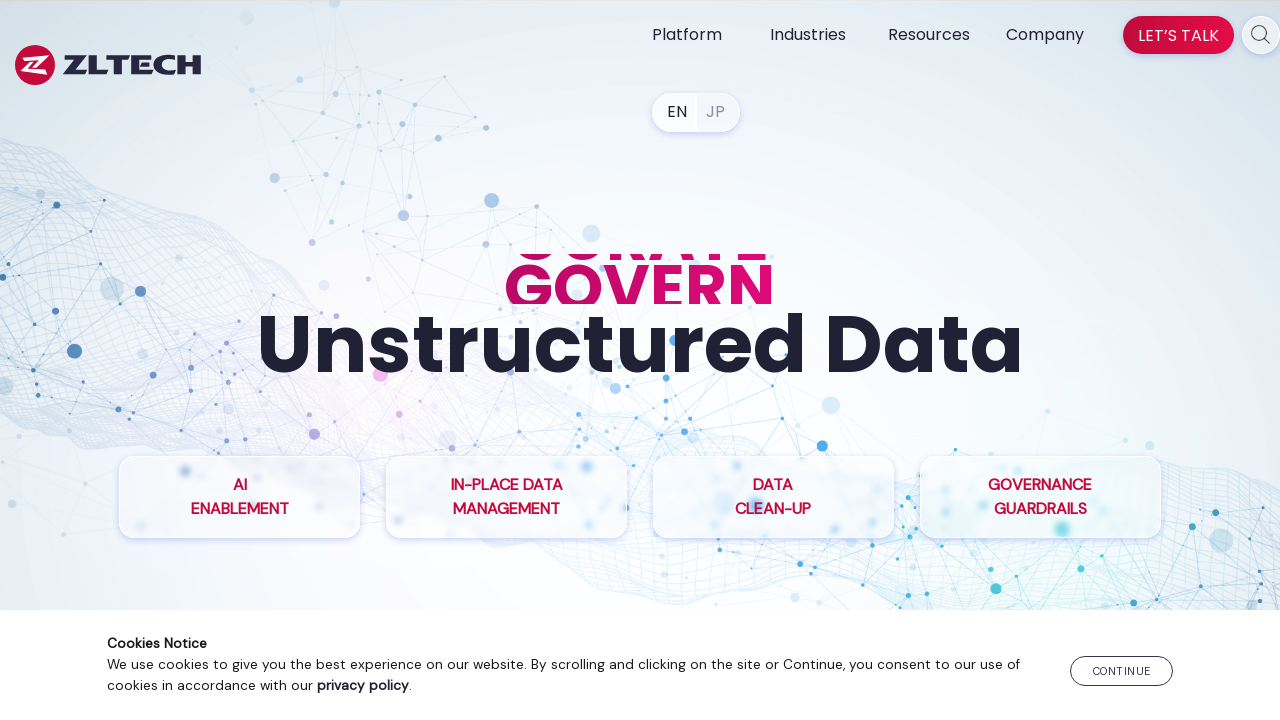

Found link with URL: https://www.zlti.com/company/
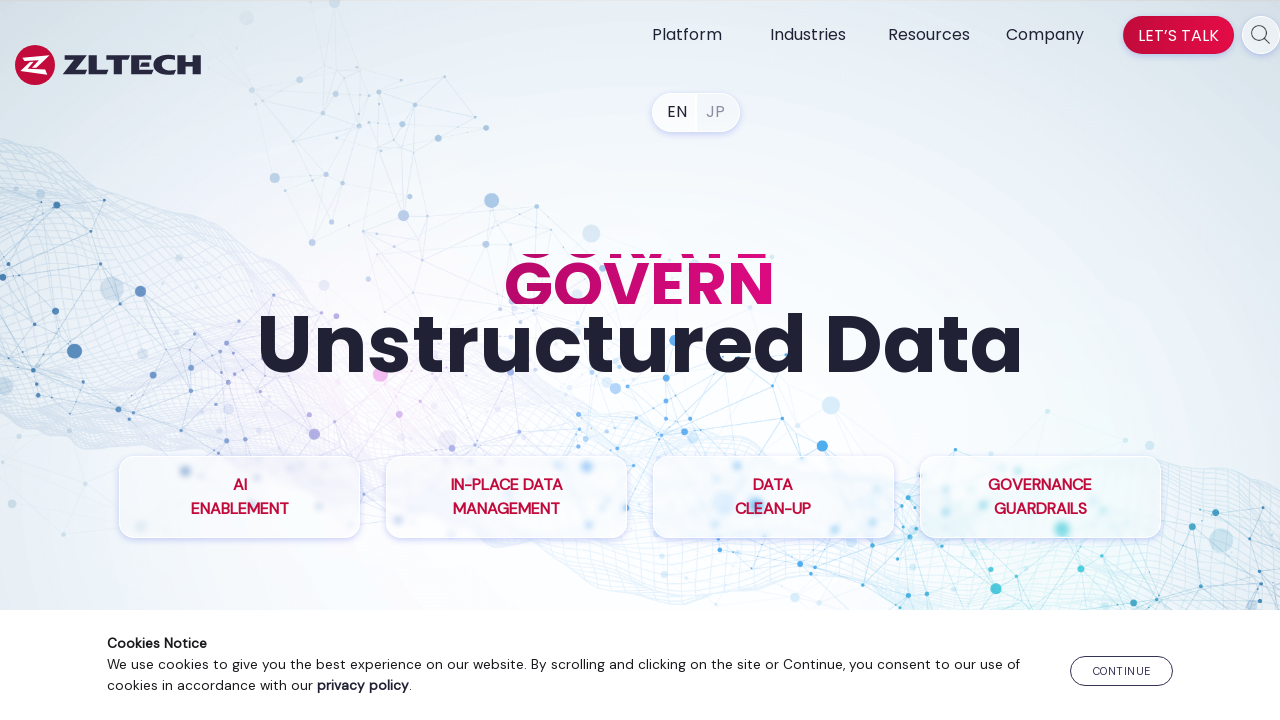

Found link with URL: https://www.zlti.com/contact-us/
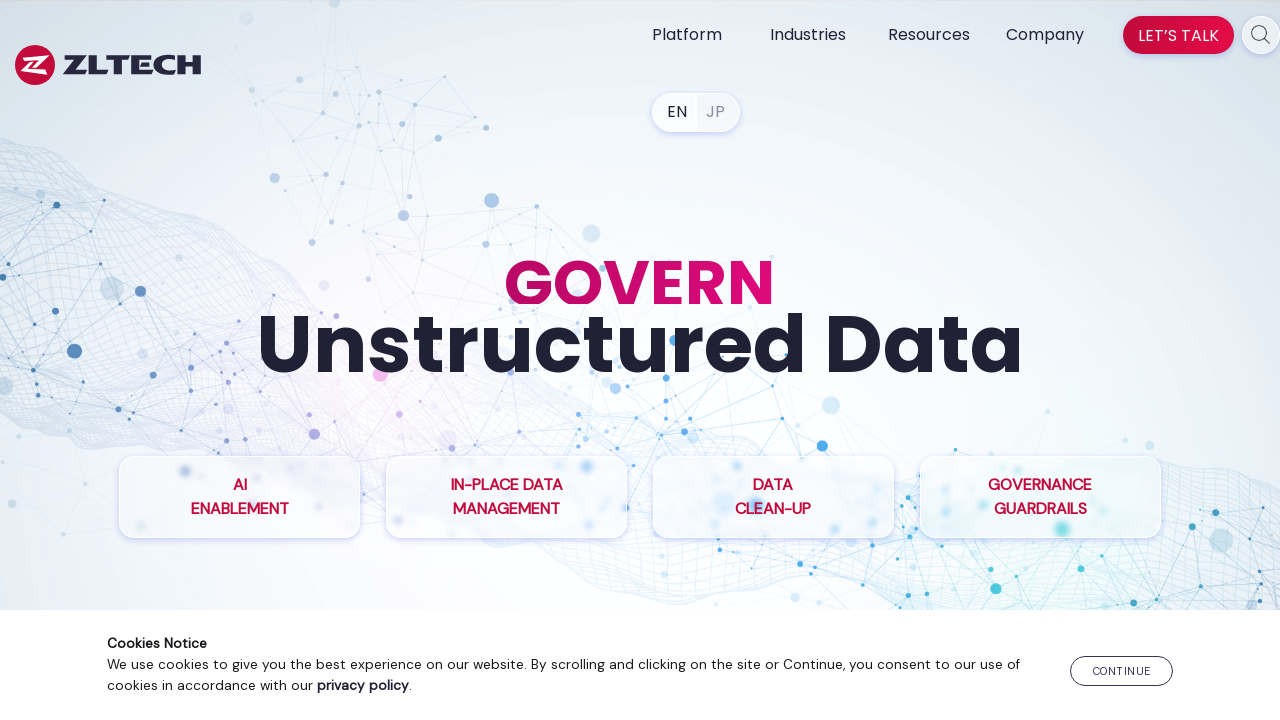

Found link with URL: https://www.zlti.com/careers/
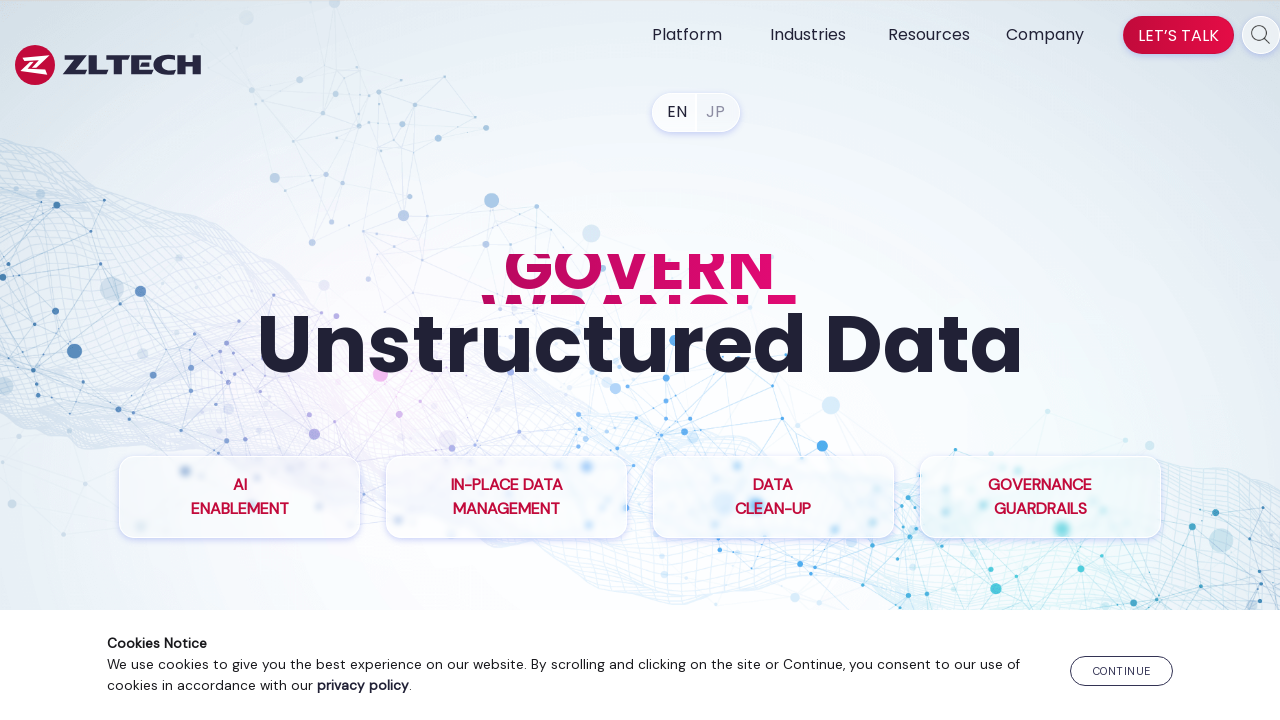

Found link with URL: https://www.zlti.com/partners/
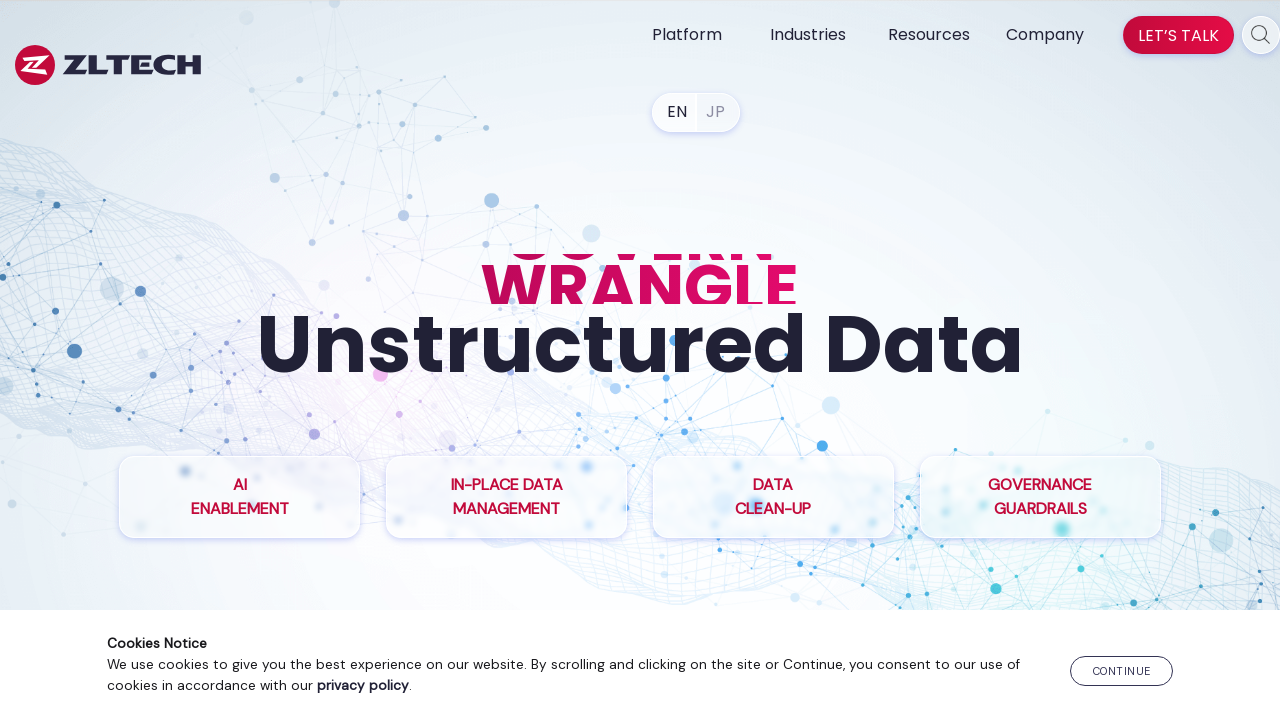

Found link with URL: https://www.zlti.com/press-releases/
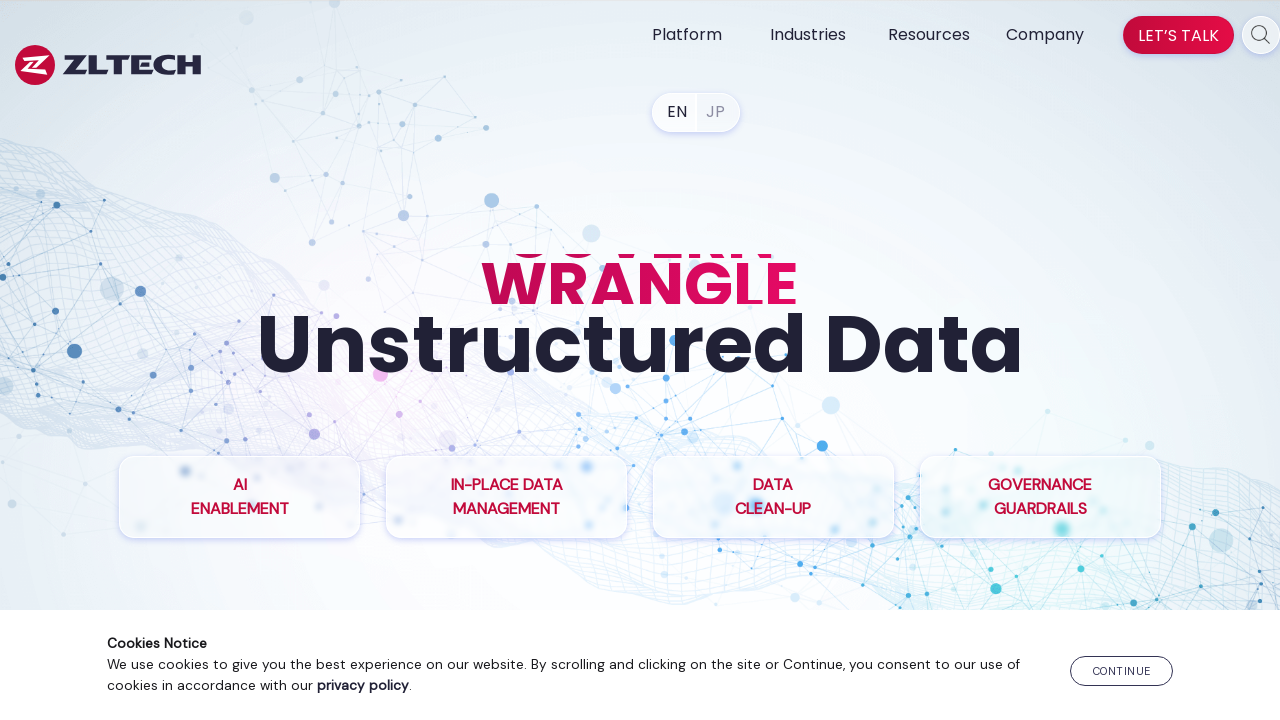

Found link with URL: https://www.zlti.com/newsroom/
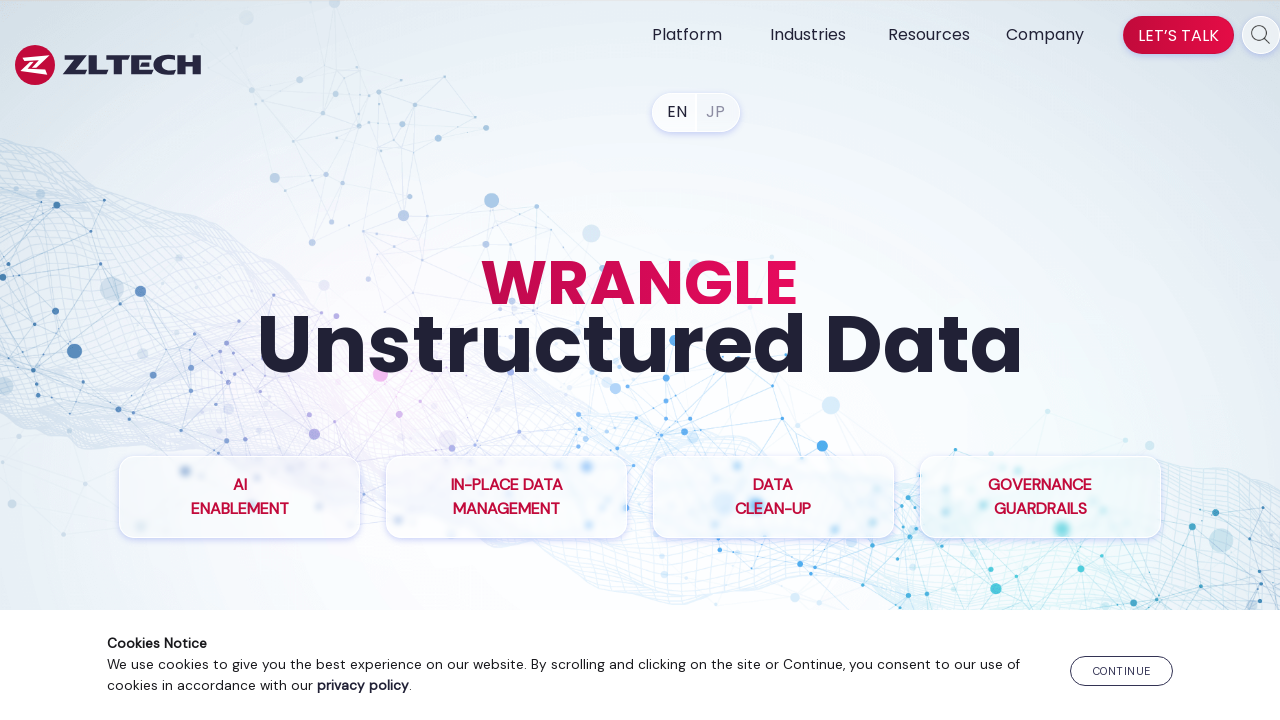

Found link with URL: #footer-CTA
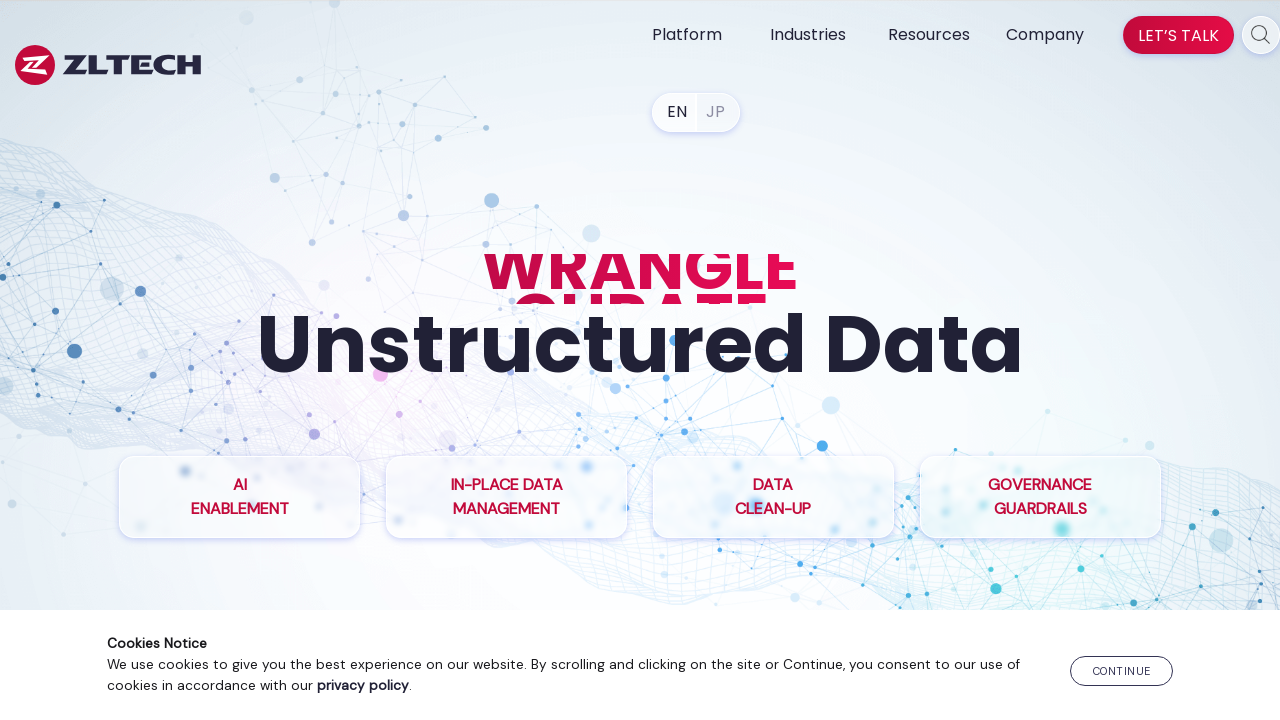

Found link with URL: https://www.zlti.com/
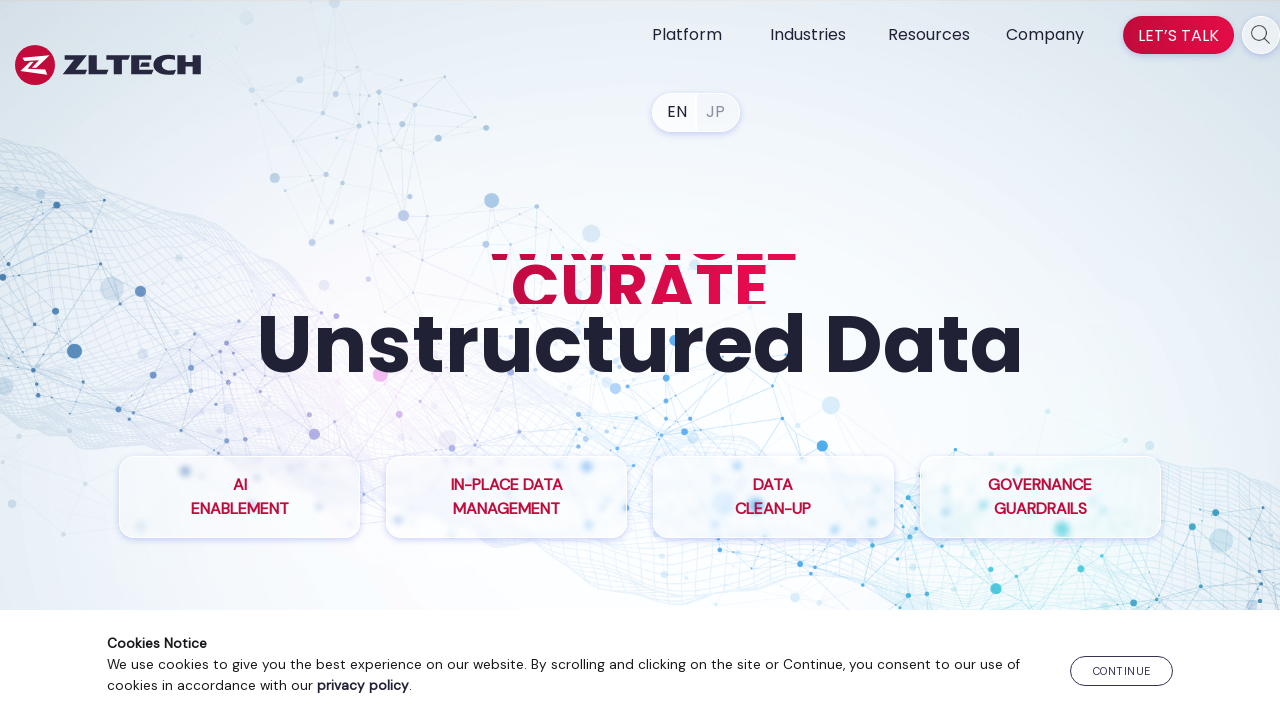

Found link with URL: https://www.zlti.com/jp/
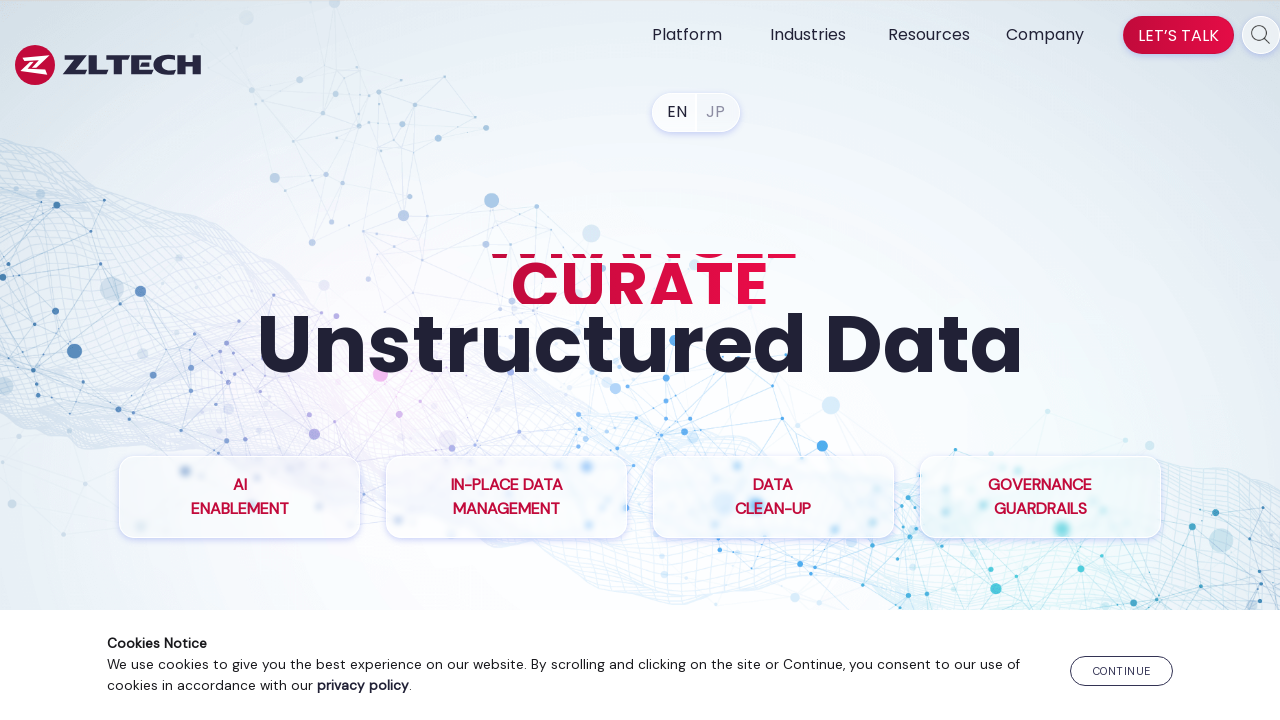

Found link with URL: /enterprise-data-genai/
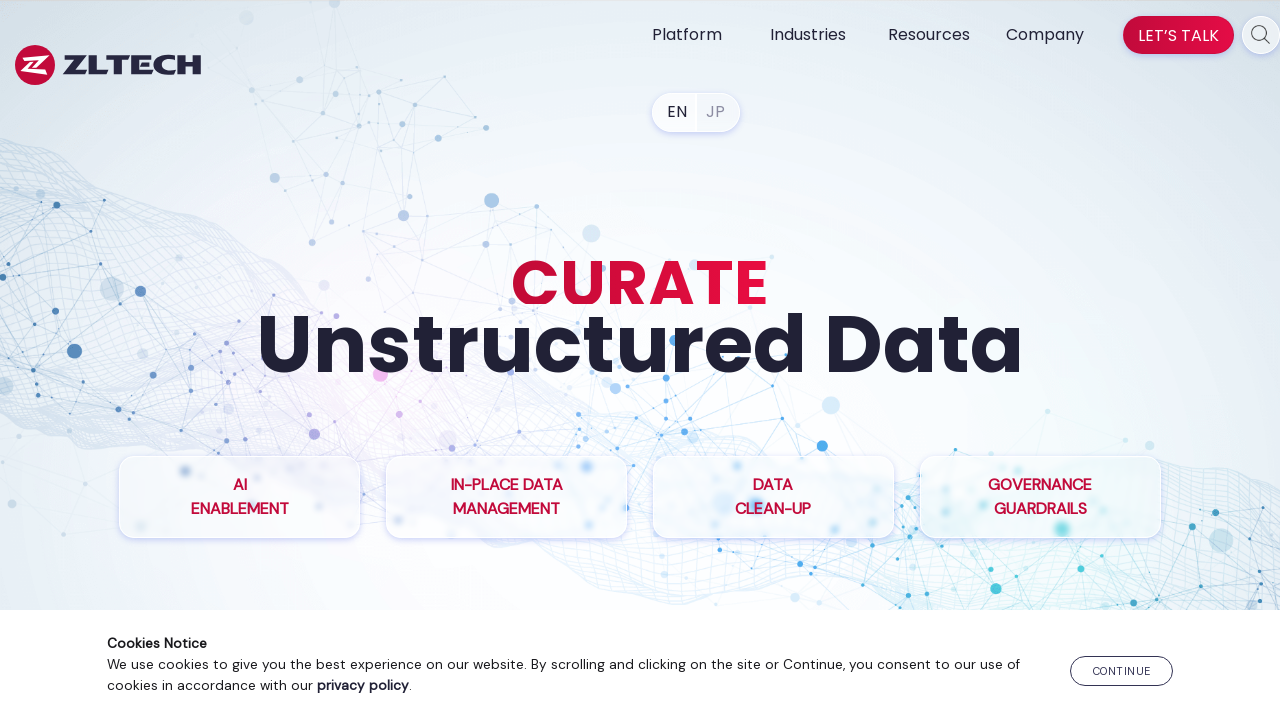

Found link with URL: /inplace-data-management/
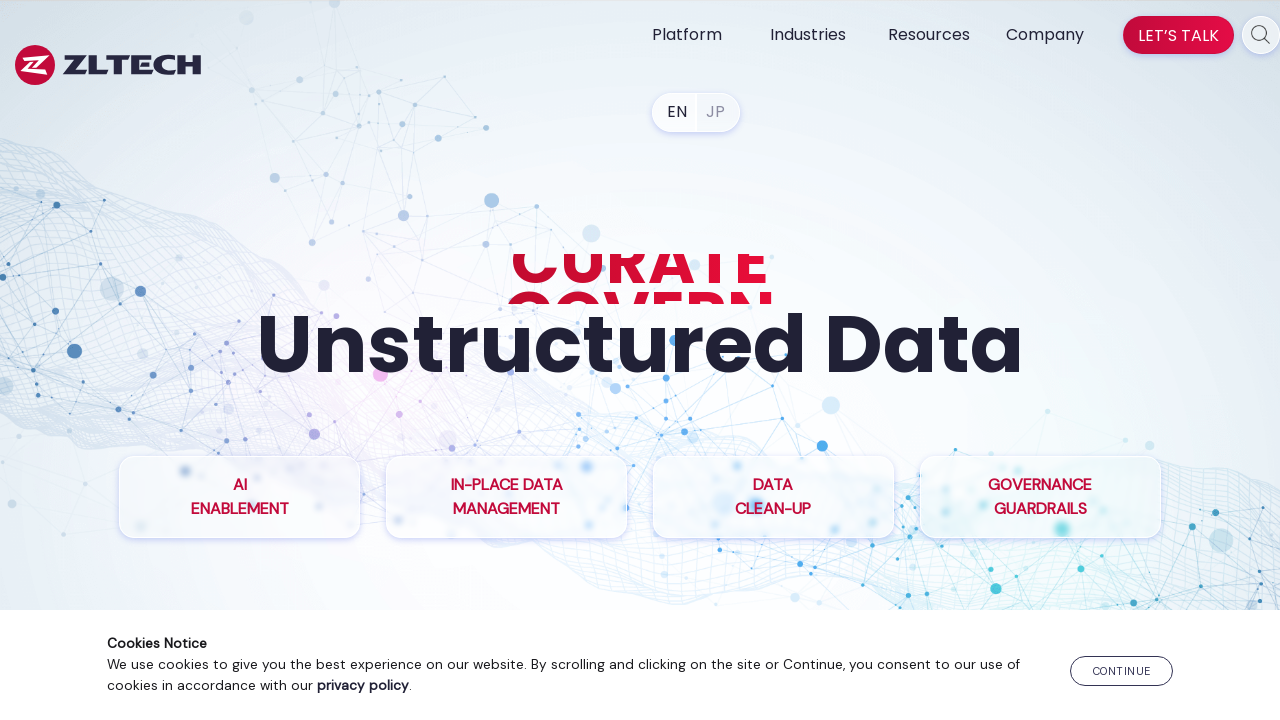

Found link with URL: /file-analysis/
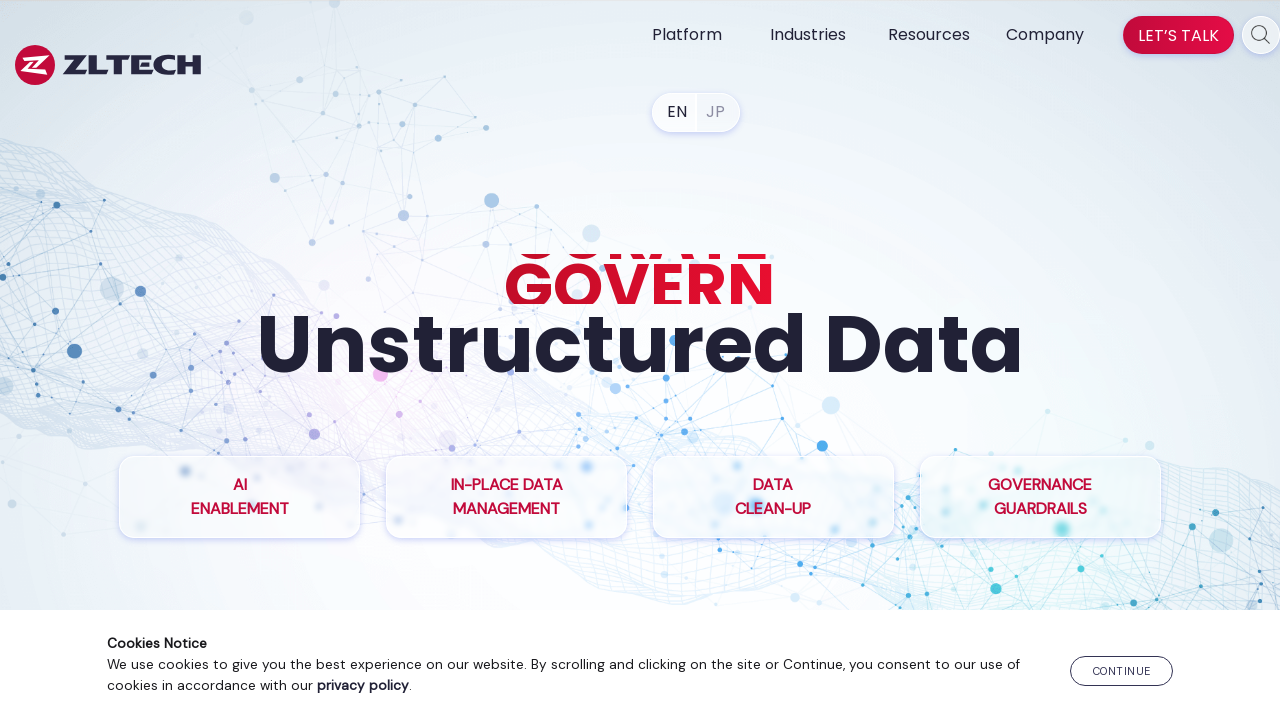

Found link with URL: /information-governance/
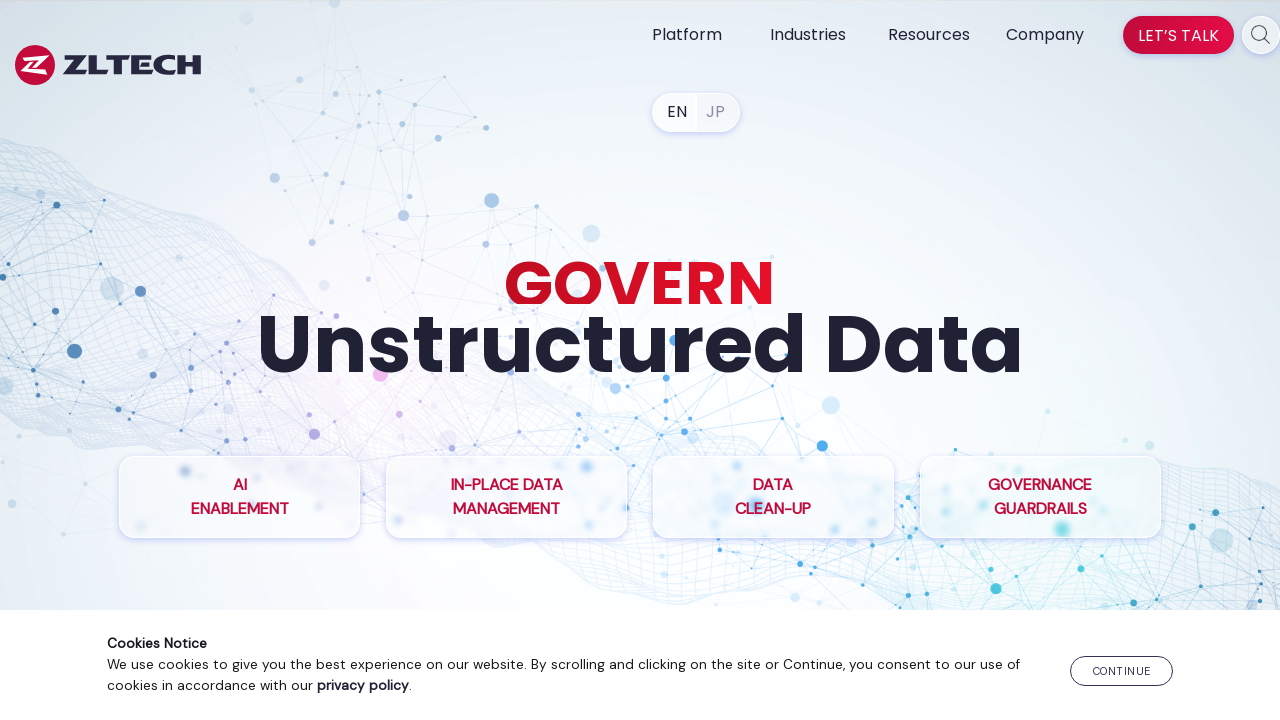

Found link with URL: #footer-CTA
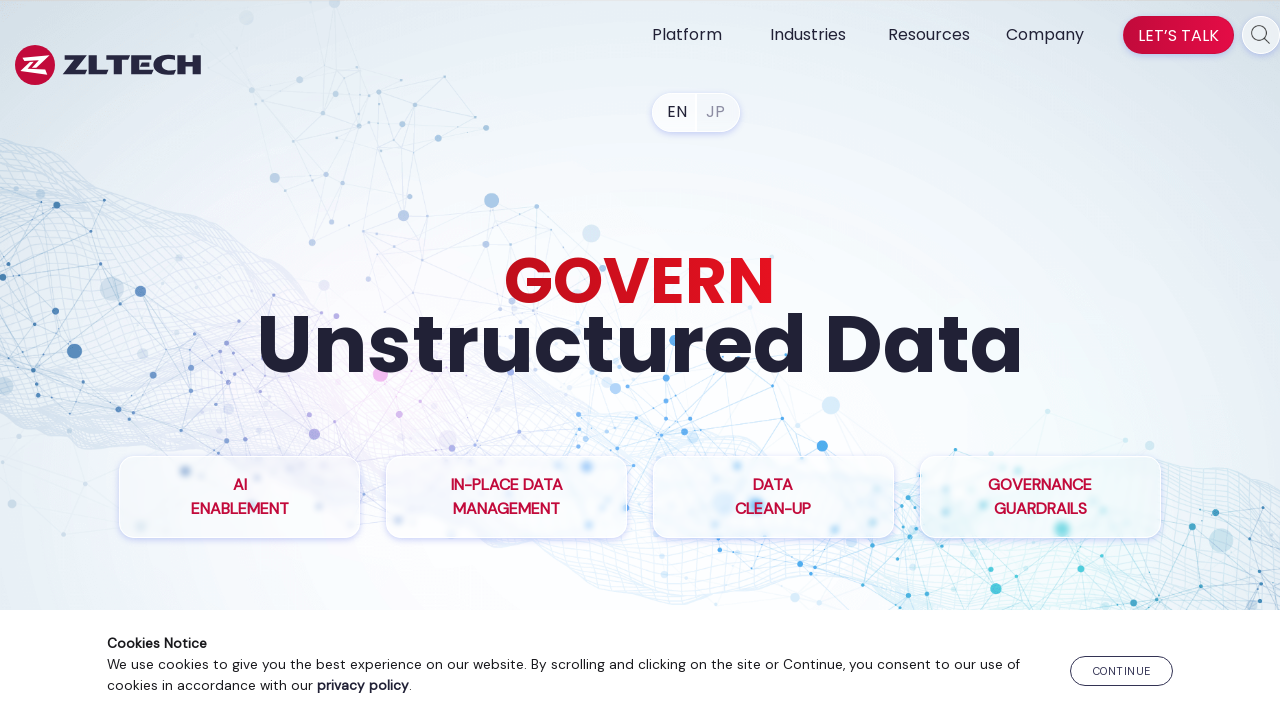

Found link with URL: /compliance-management-software/
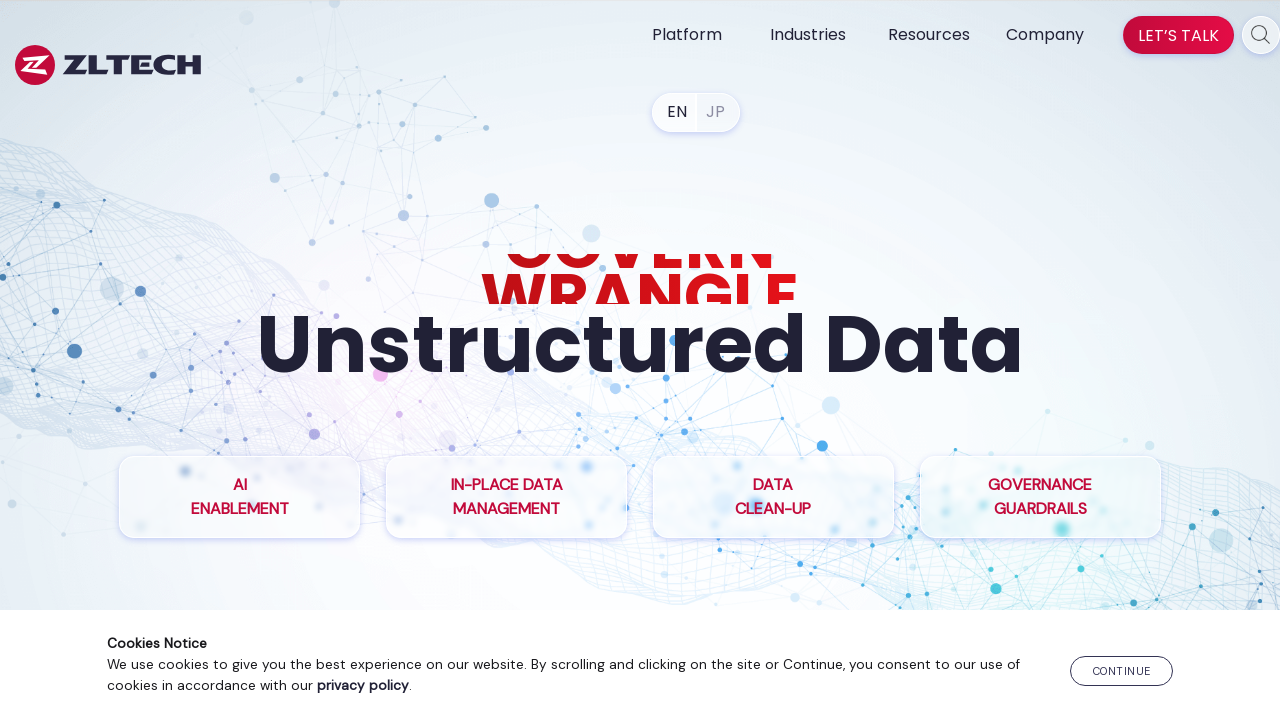

Found link with URL: /ediscovery-compliance-solution/
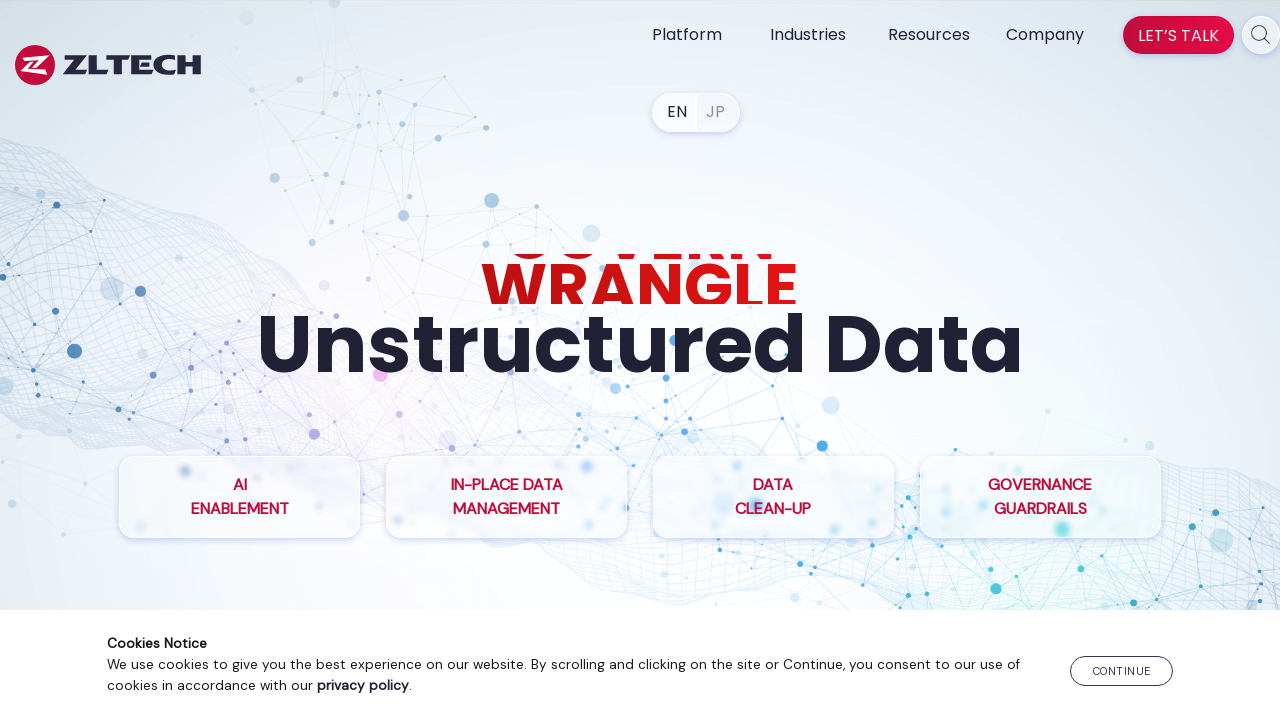

Found link with URL: /records-management-system/
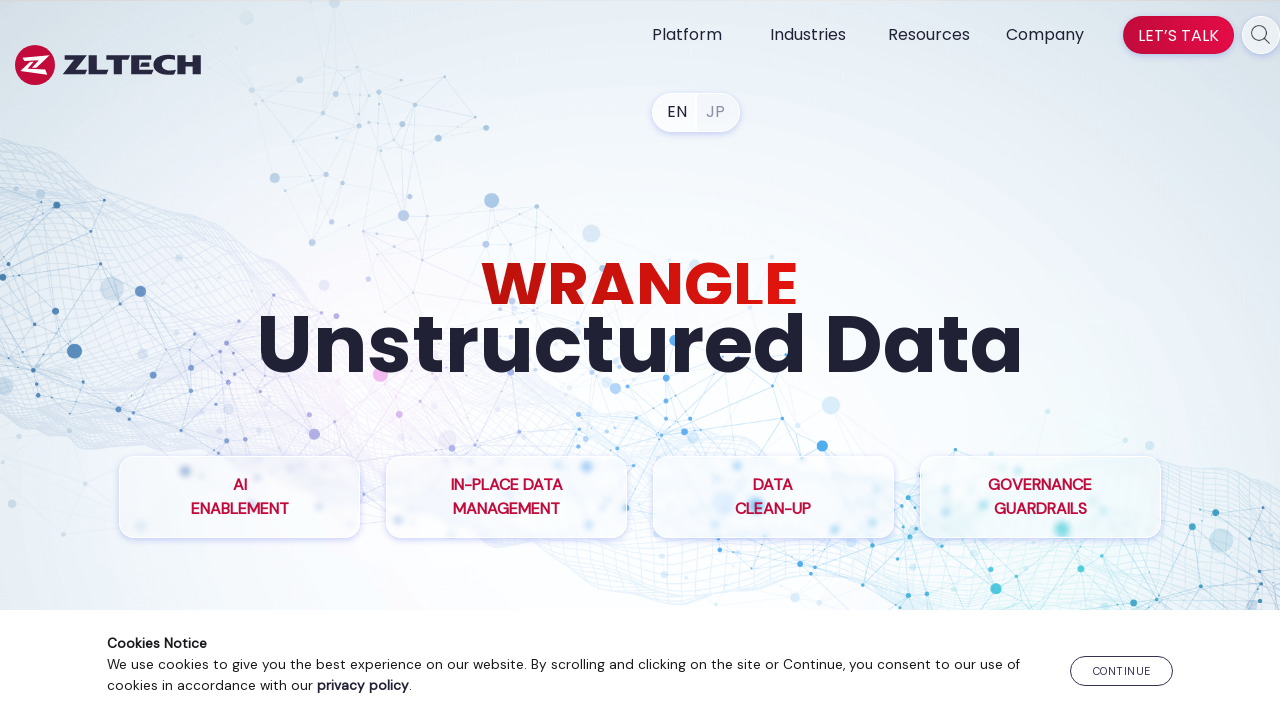

Found link with URL: /data-privacy-compliance/
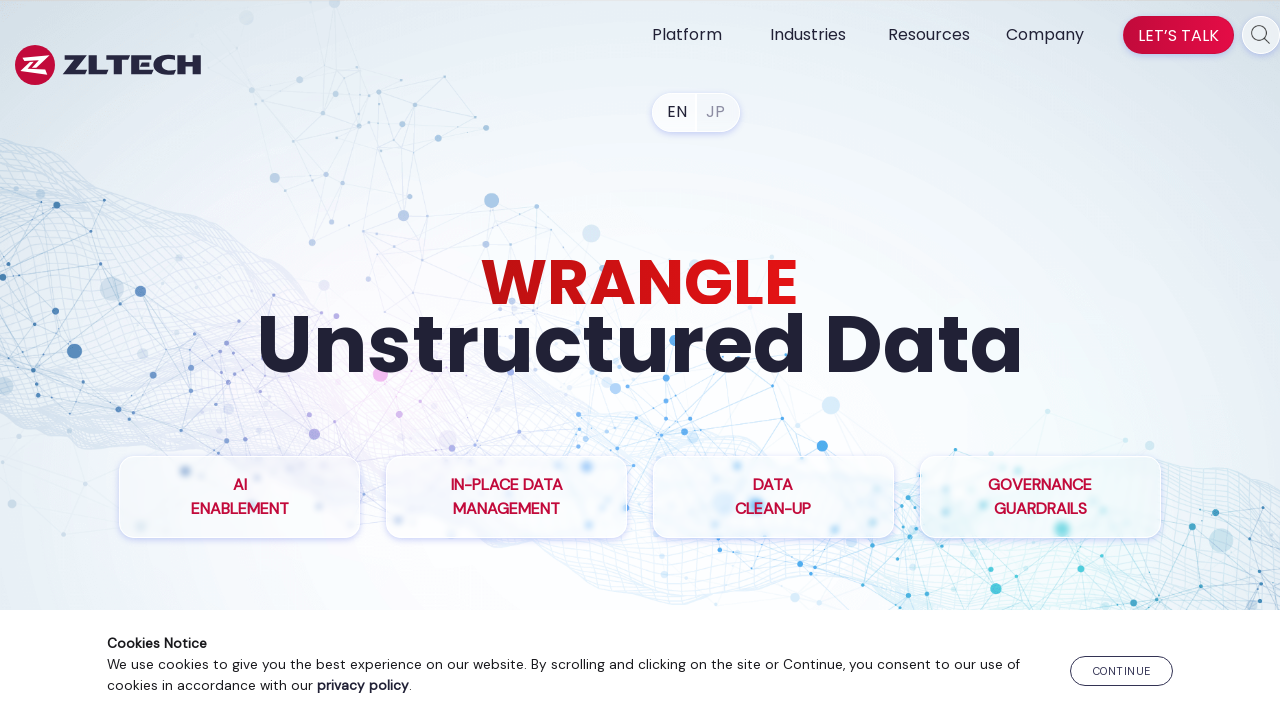

Found link with URL: /cloud-solutions/
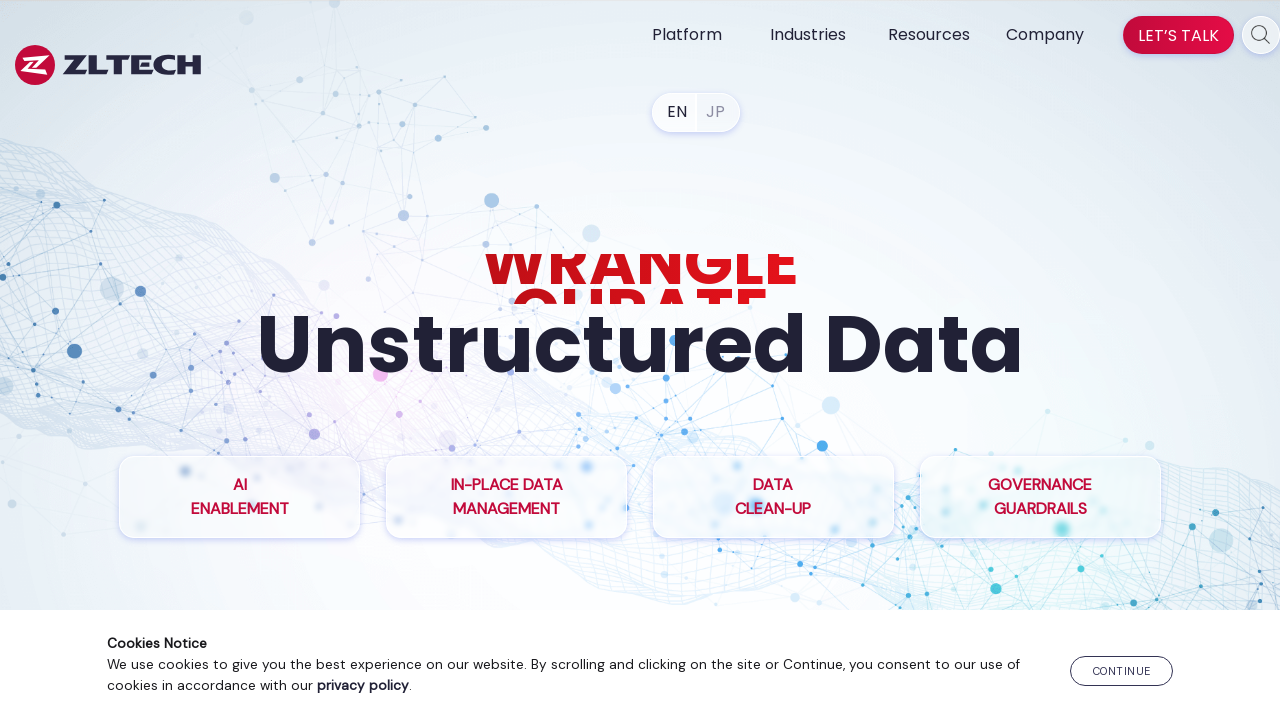

Found link with URL: /industry-financial-services/
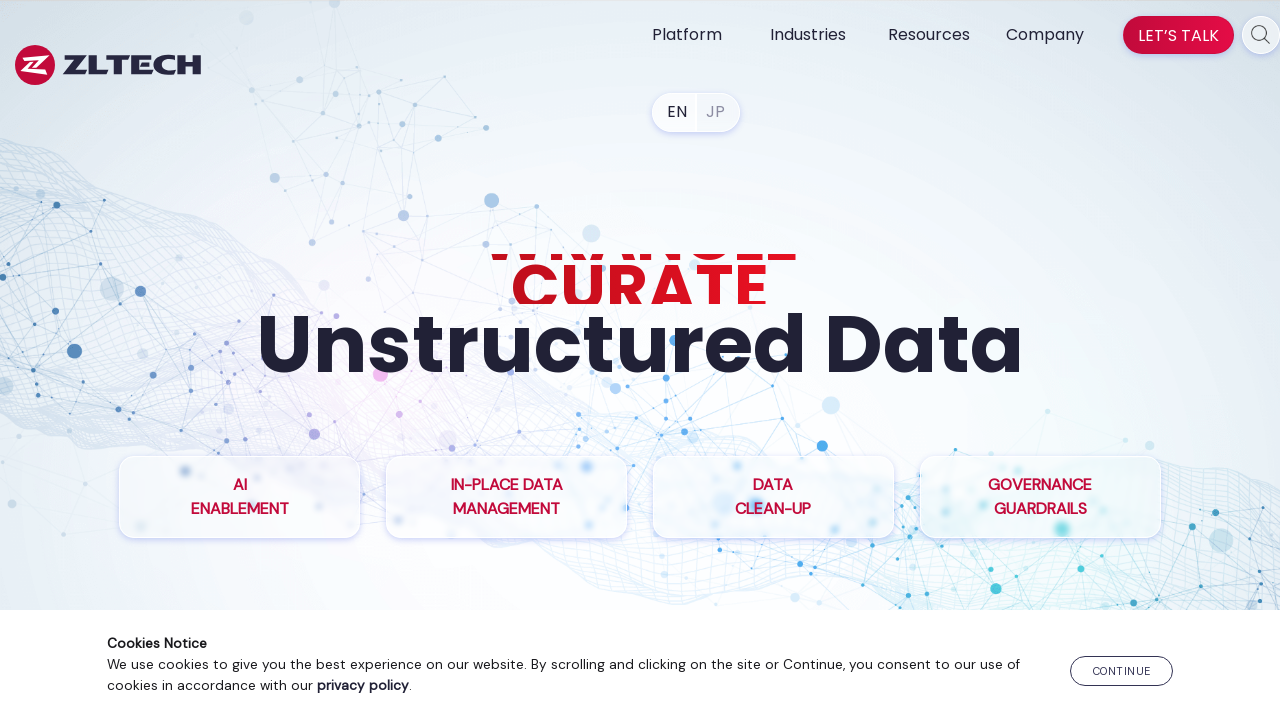

Found link with URL: /resources/zl-ua/
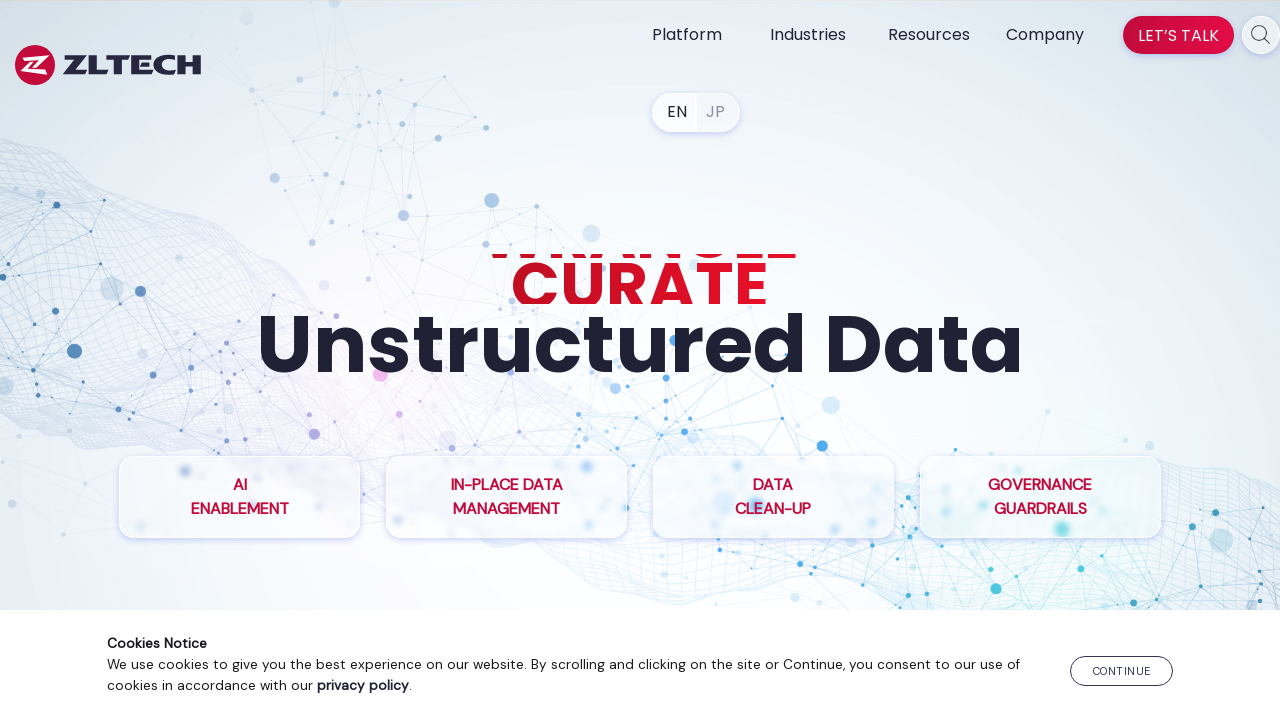

Found link with URL: /resources/files-management-for-top-bank/
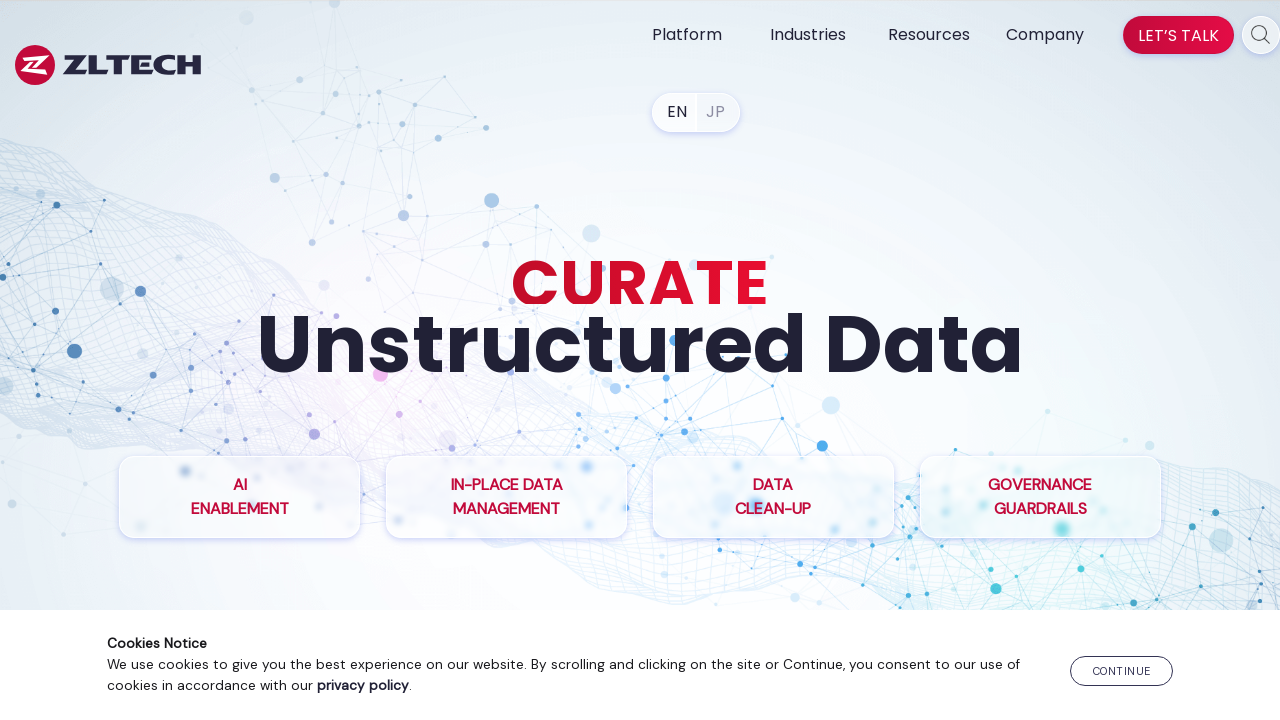

Found link with URL: /resources/nara/
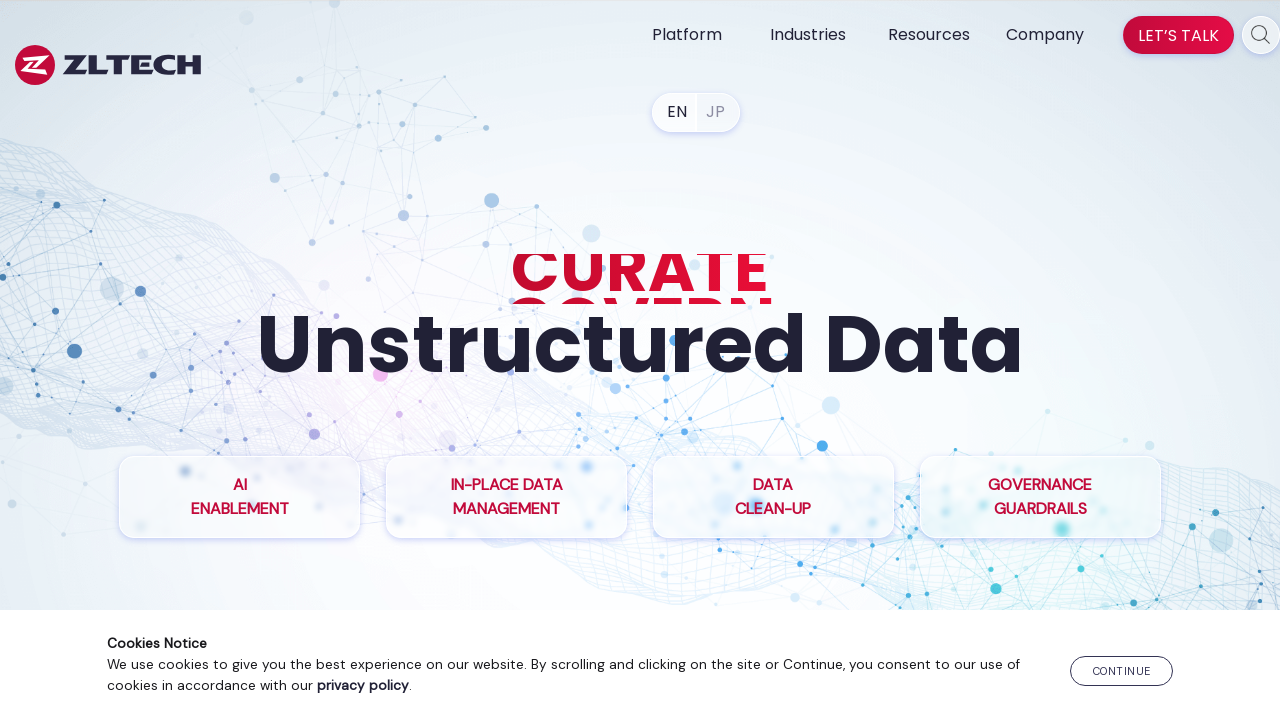

Found link with URL: https://www.zlti.com/privacy-policy/
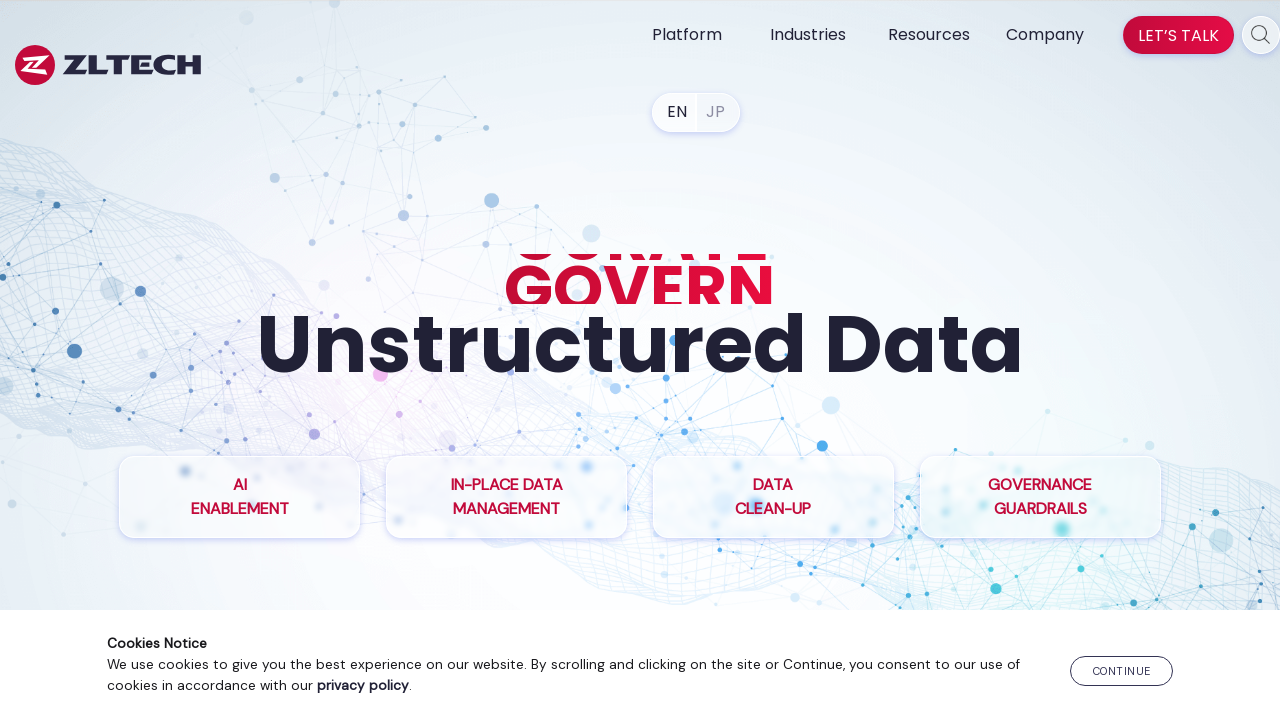

Found link with URL: tel:14082408989
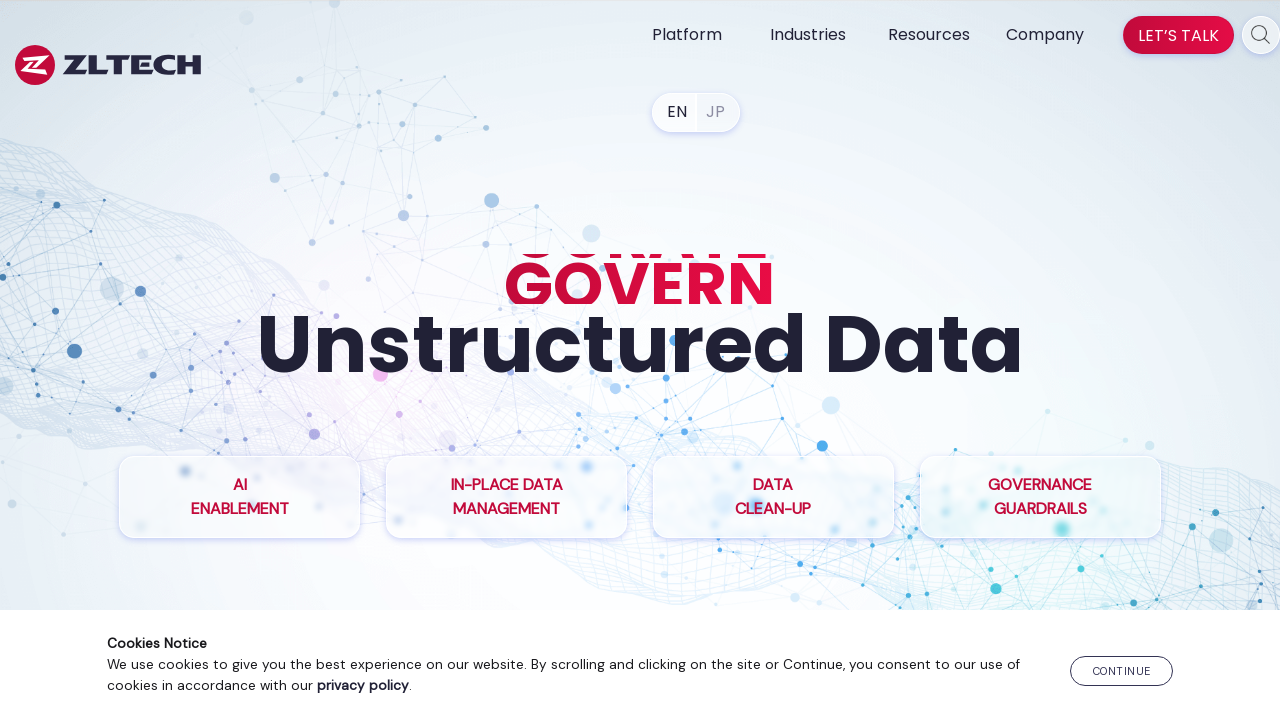

Found link with URL: mailto:info@zlti.com
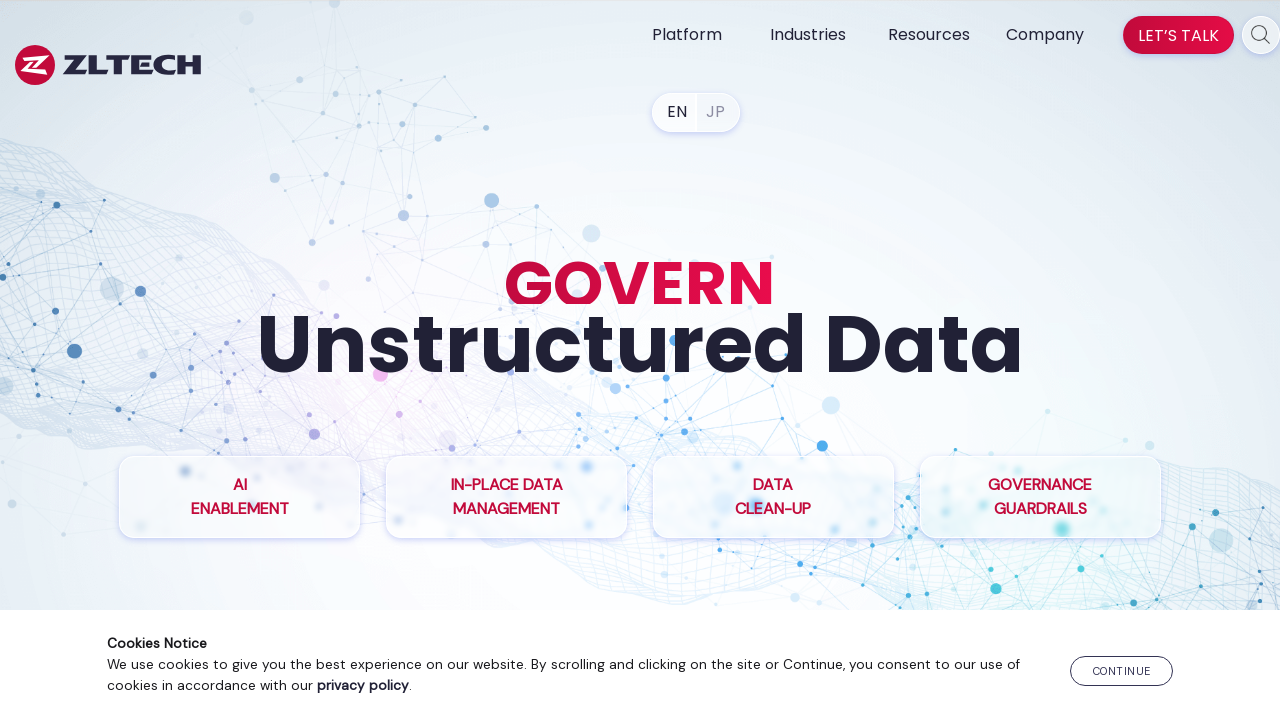

Found link with URL: https://www.linkedin.com/company/zltech/
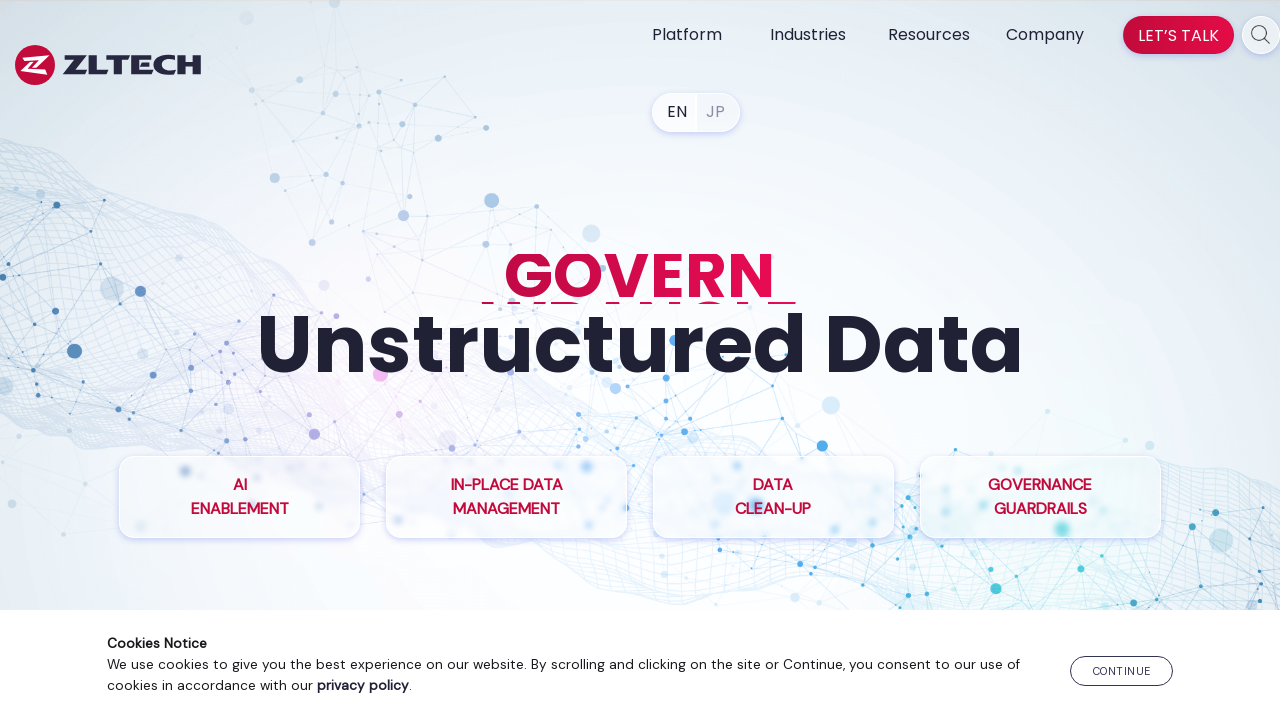

Found link with URL: https://www.youtube.com/channel/UC_19StRP9dJervK4NGm0kmw/
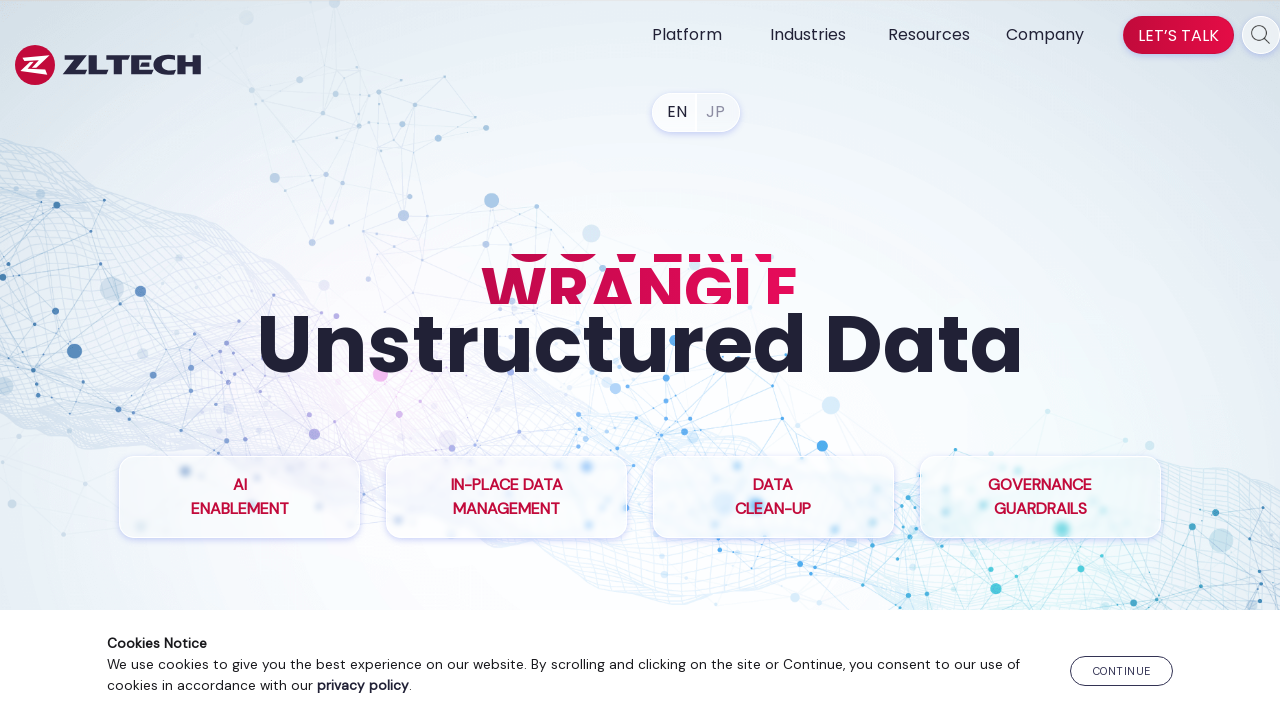

Found link with URL: /company/
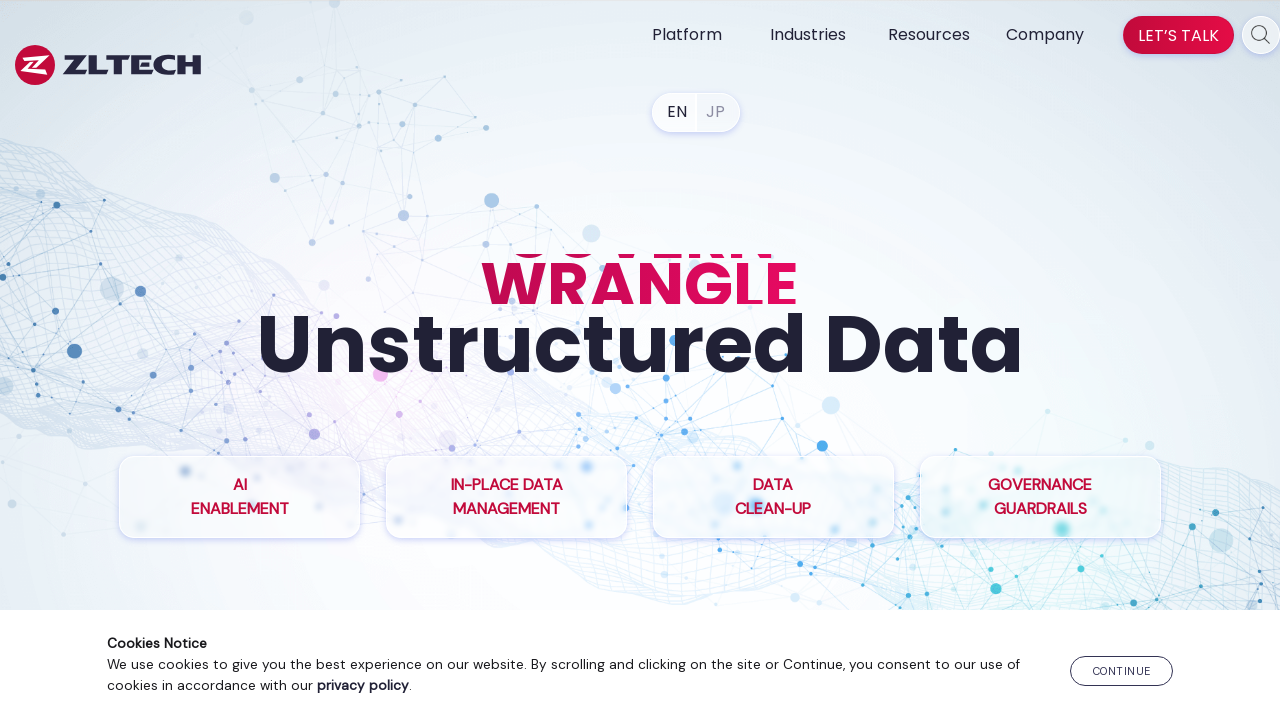

Found link with URL: /partners/
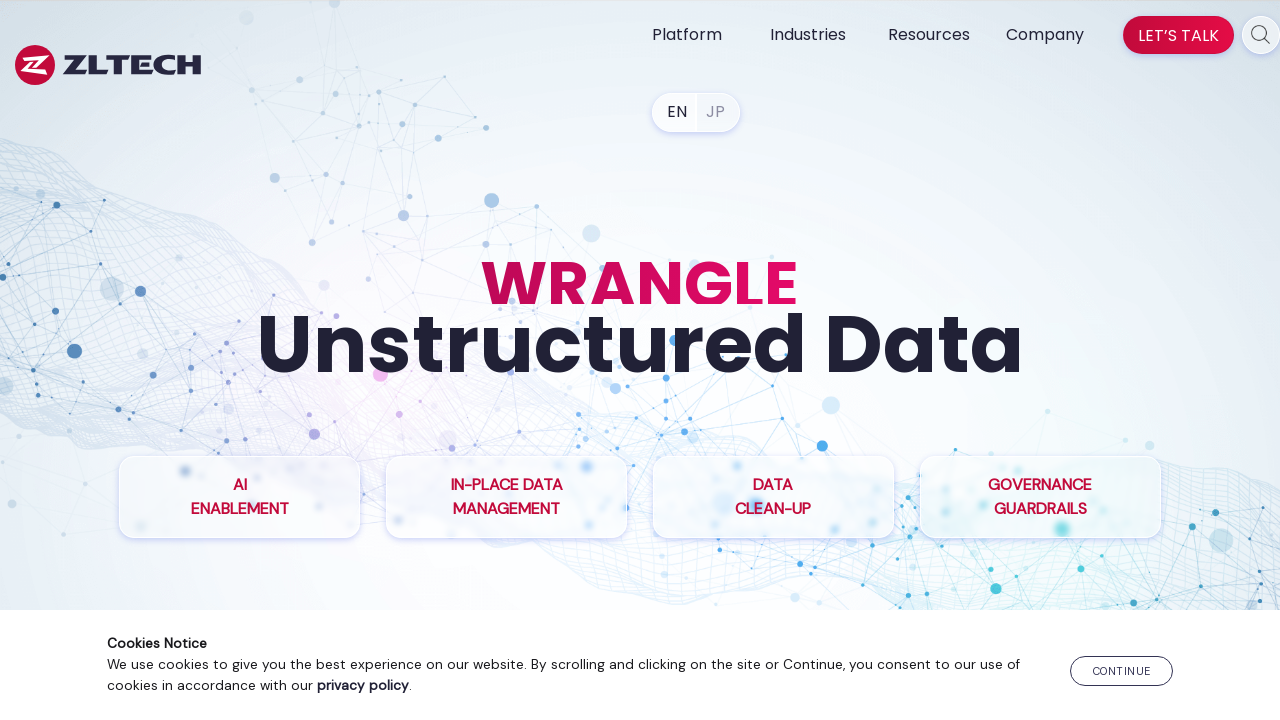

Found link with URL: /press-releases/
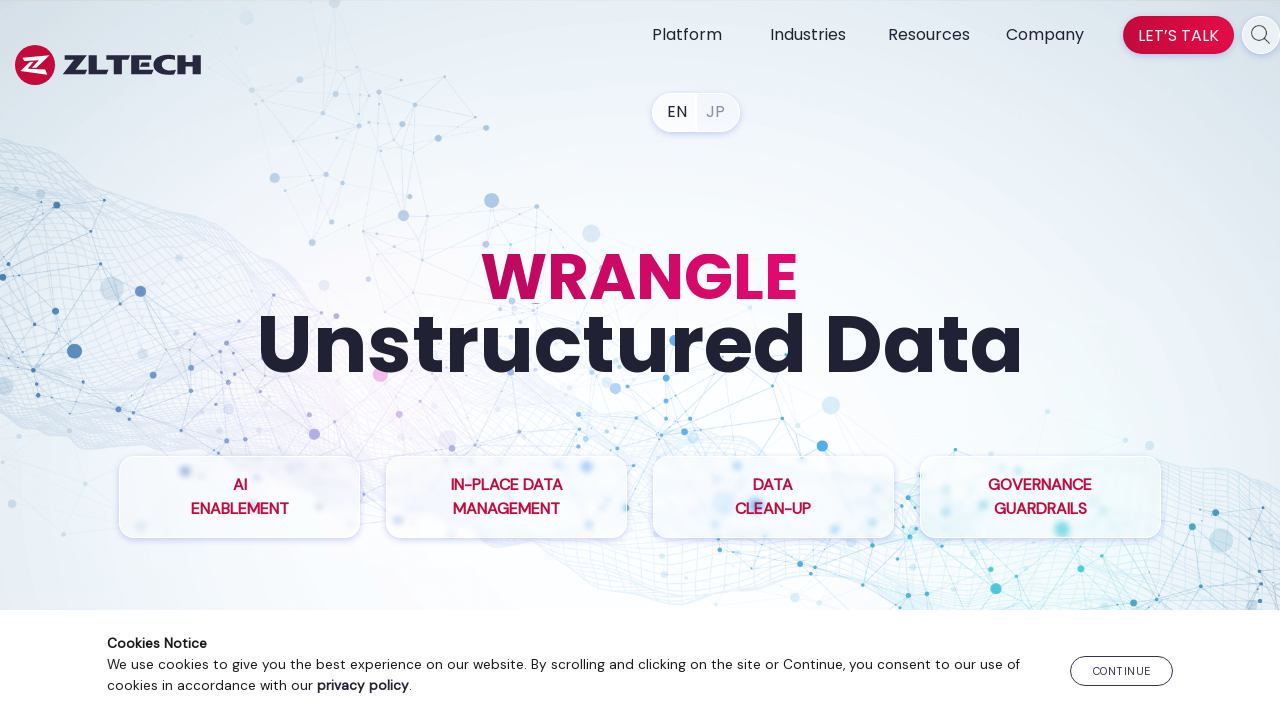

Found link with URL: /newsroom/
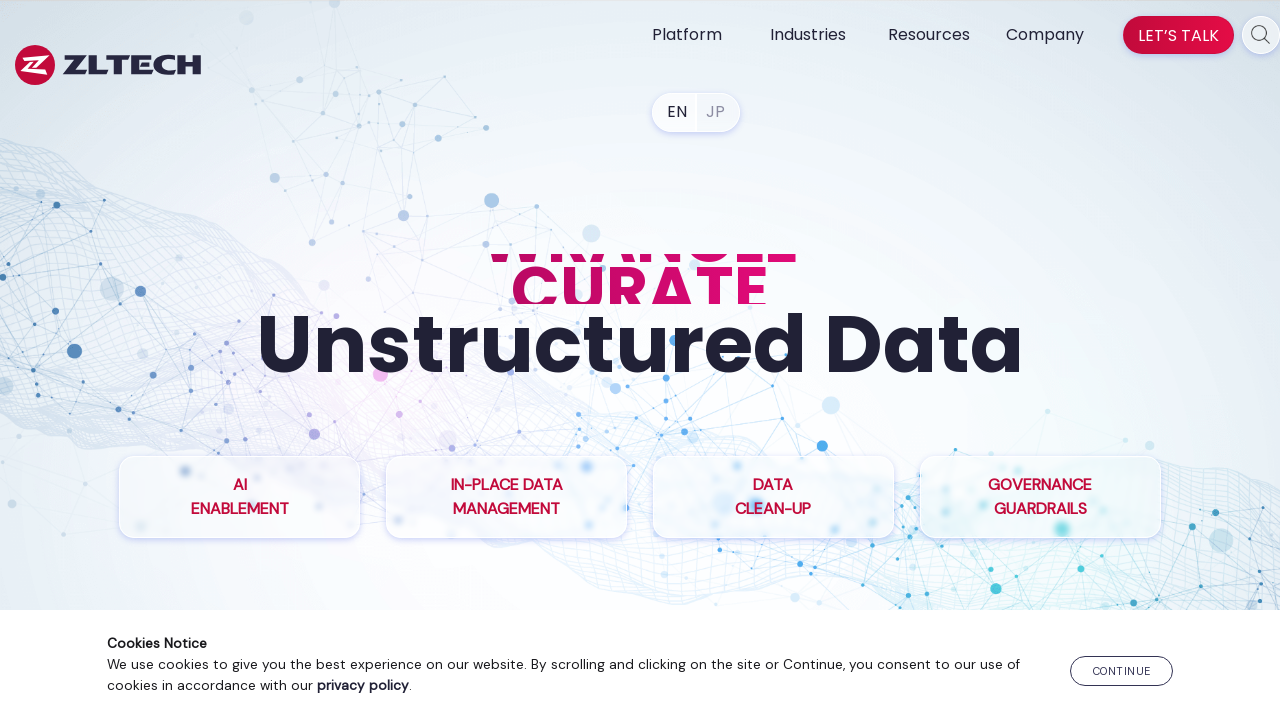

Found link with URL: /events/
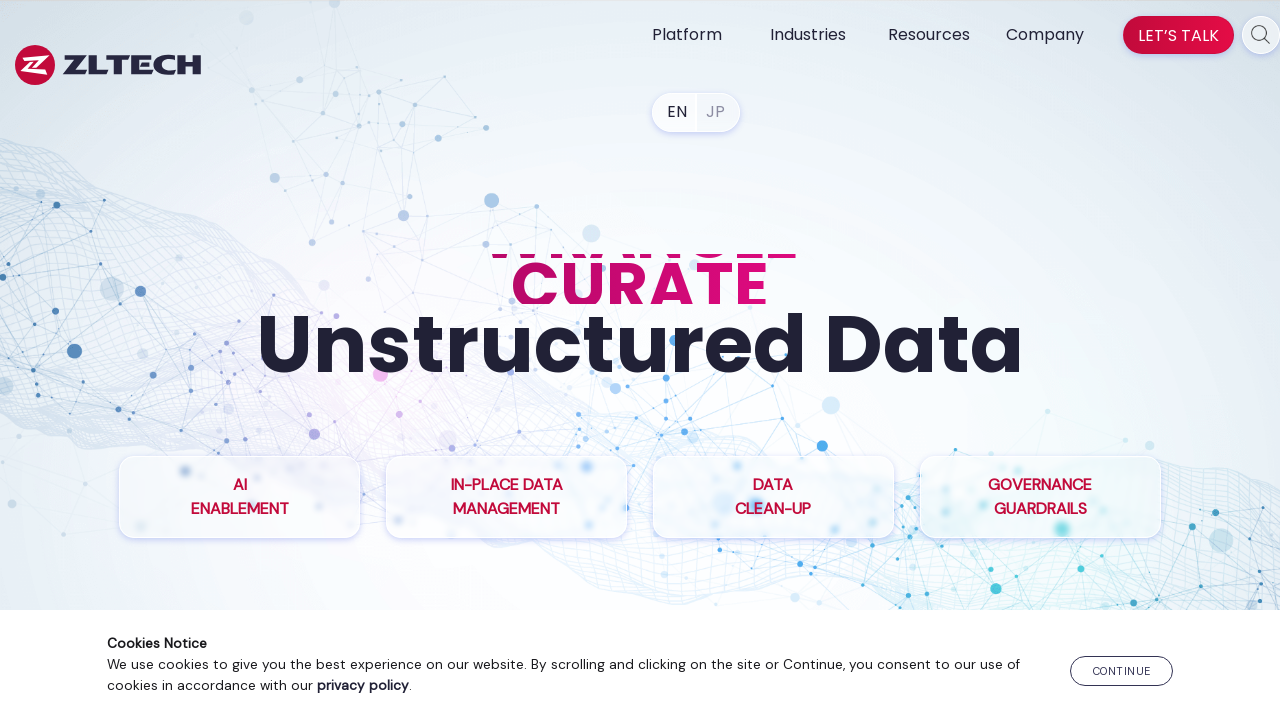

Found link with URL: /careers/
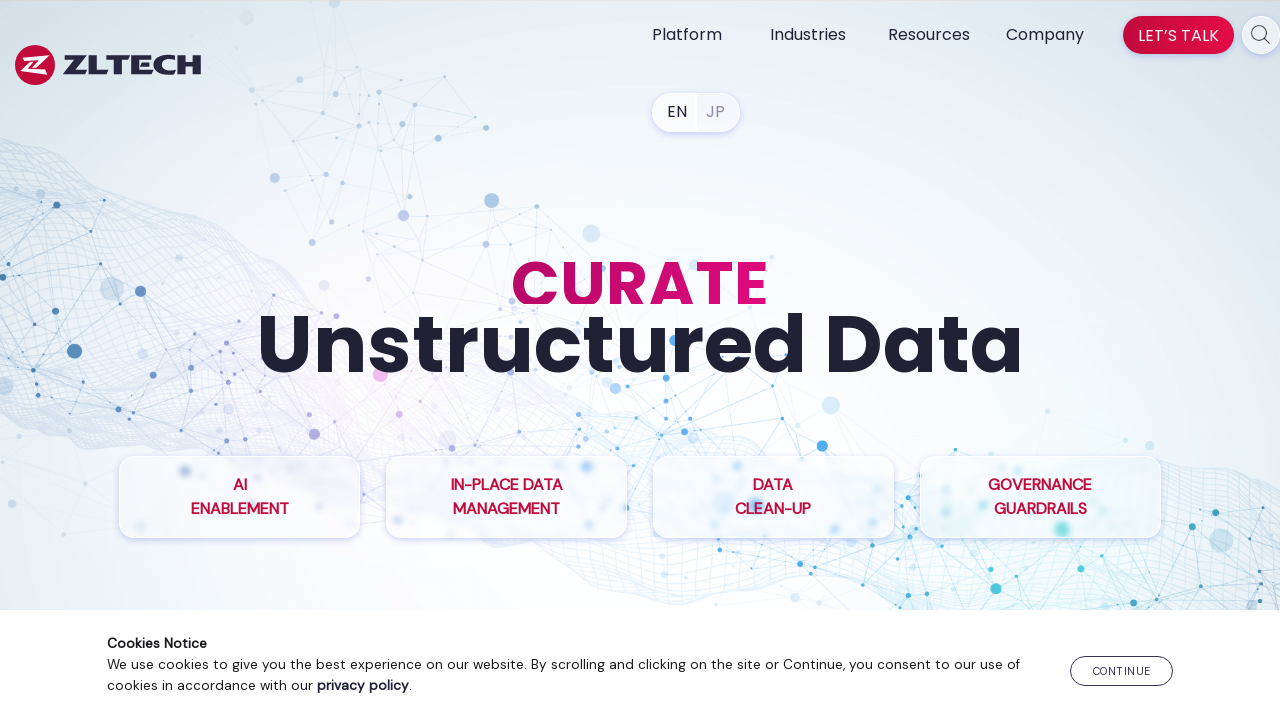

Found link with URL: /contact-us/
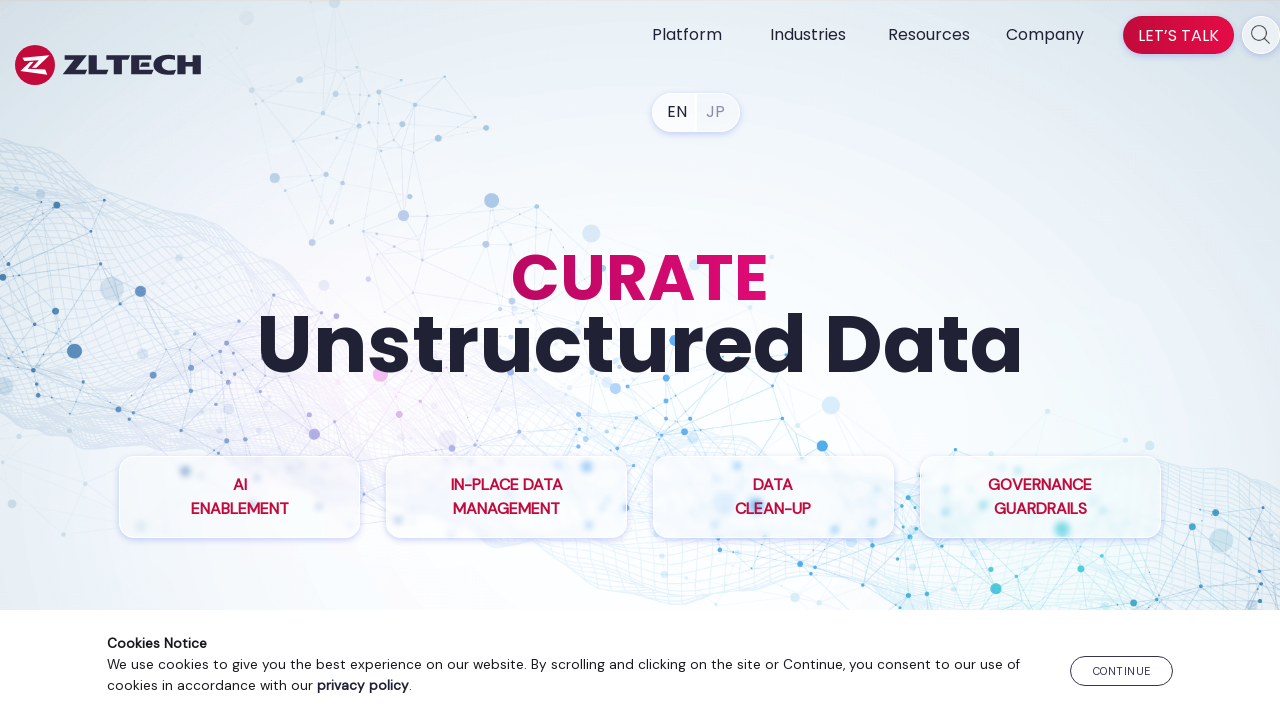

Found link with URL: /lib/brochure/
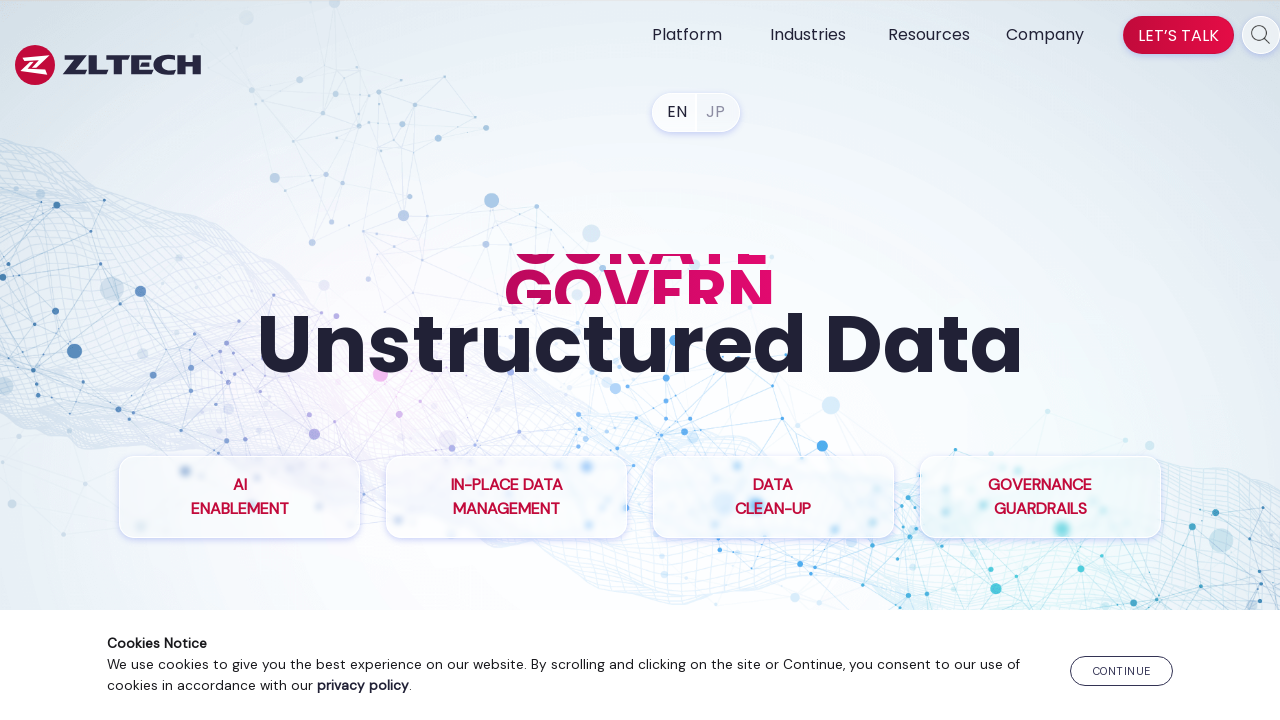

Found link with URL: /lib/casestudy/
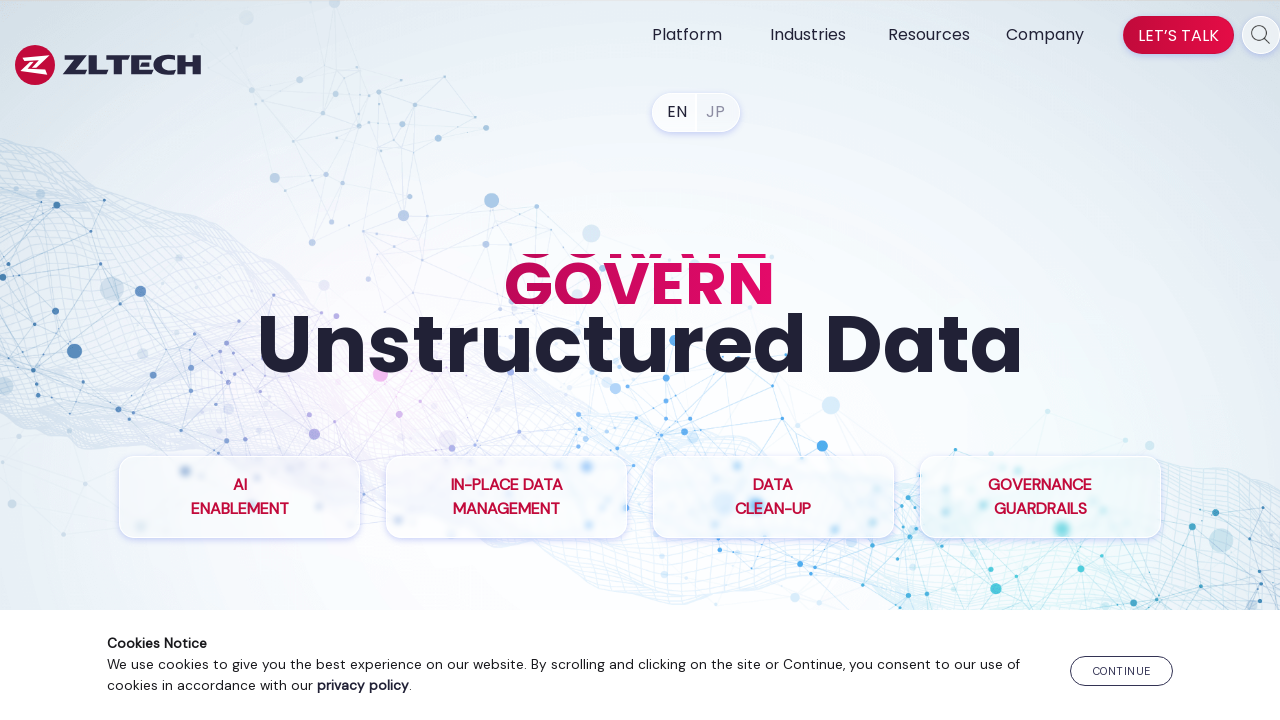

Found link with URL: /lib/datasheet/
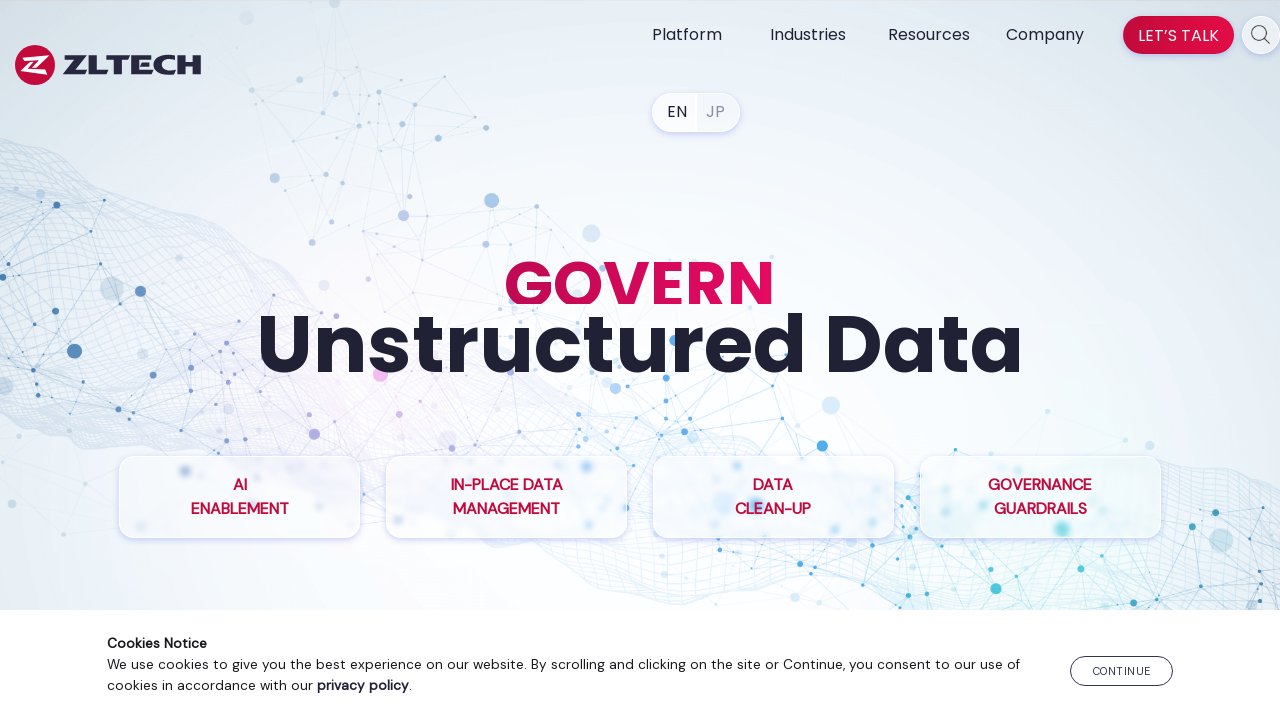

Found link with URL: /lib/whitepaper/
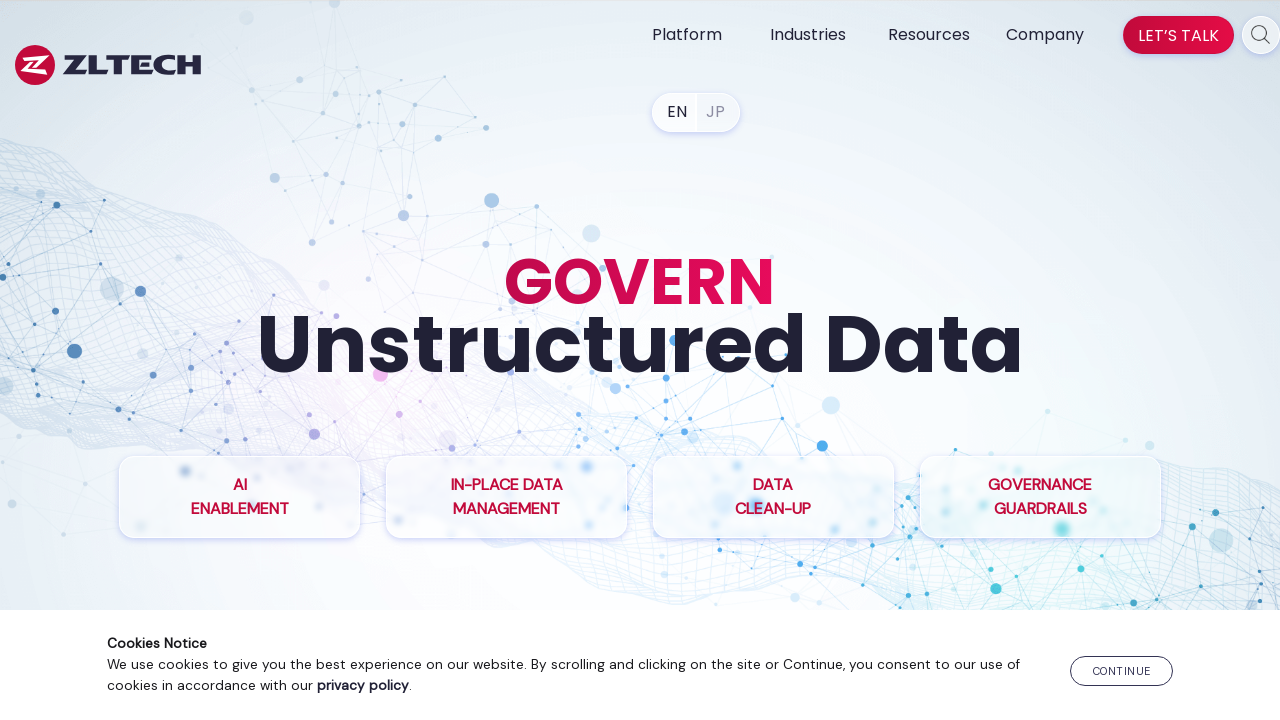

Found link with URL: /lib/webinar/
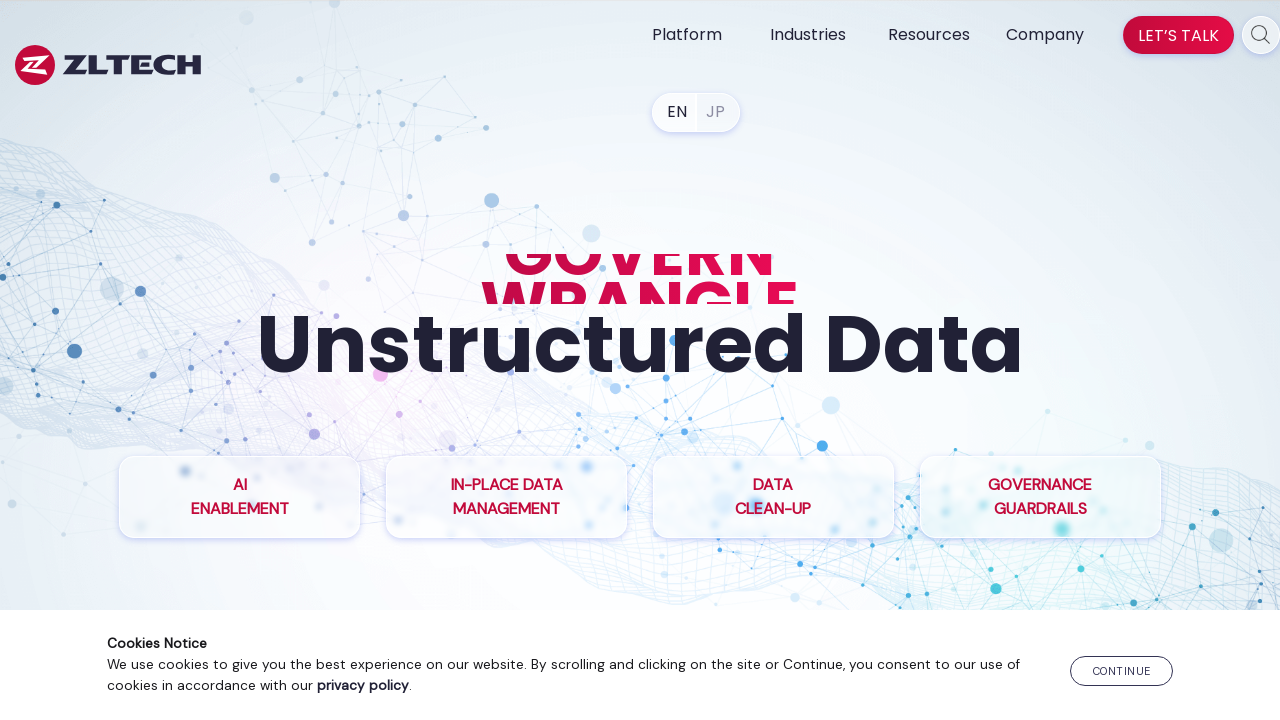

Found link with URL: /blog/
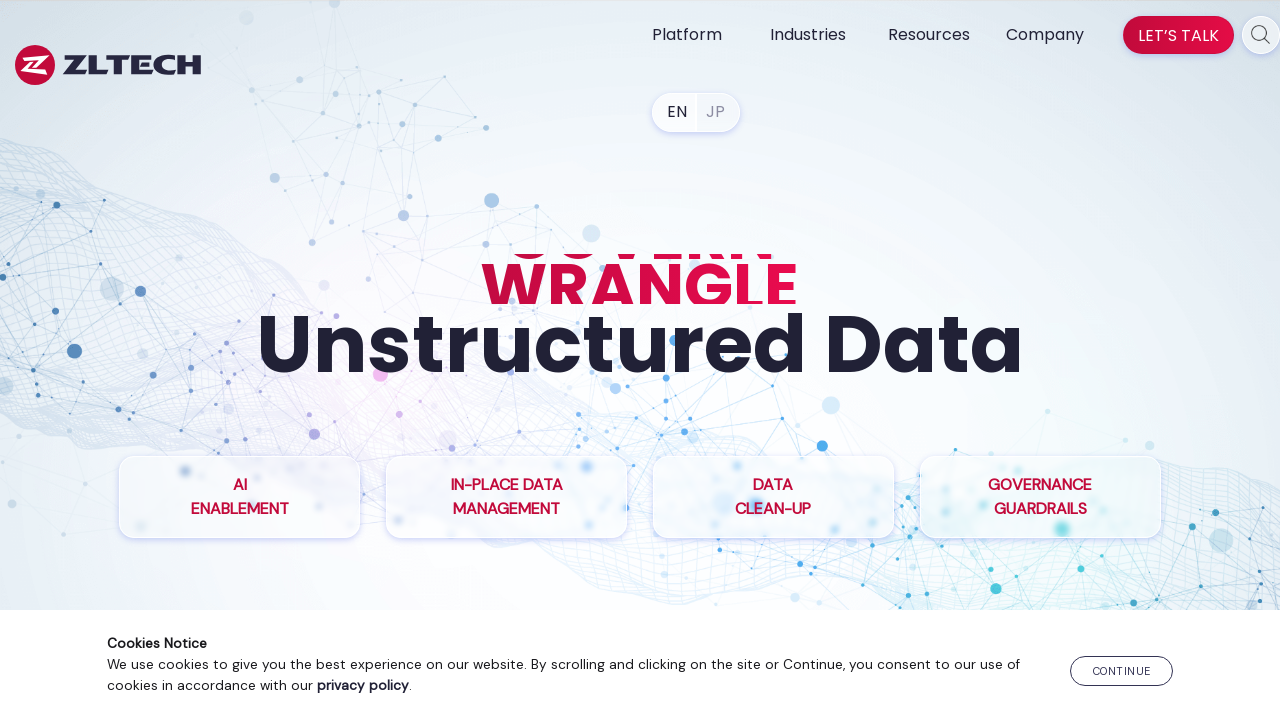

Found link with URL: /data-archiving-solution/
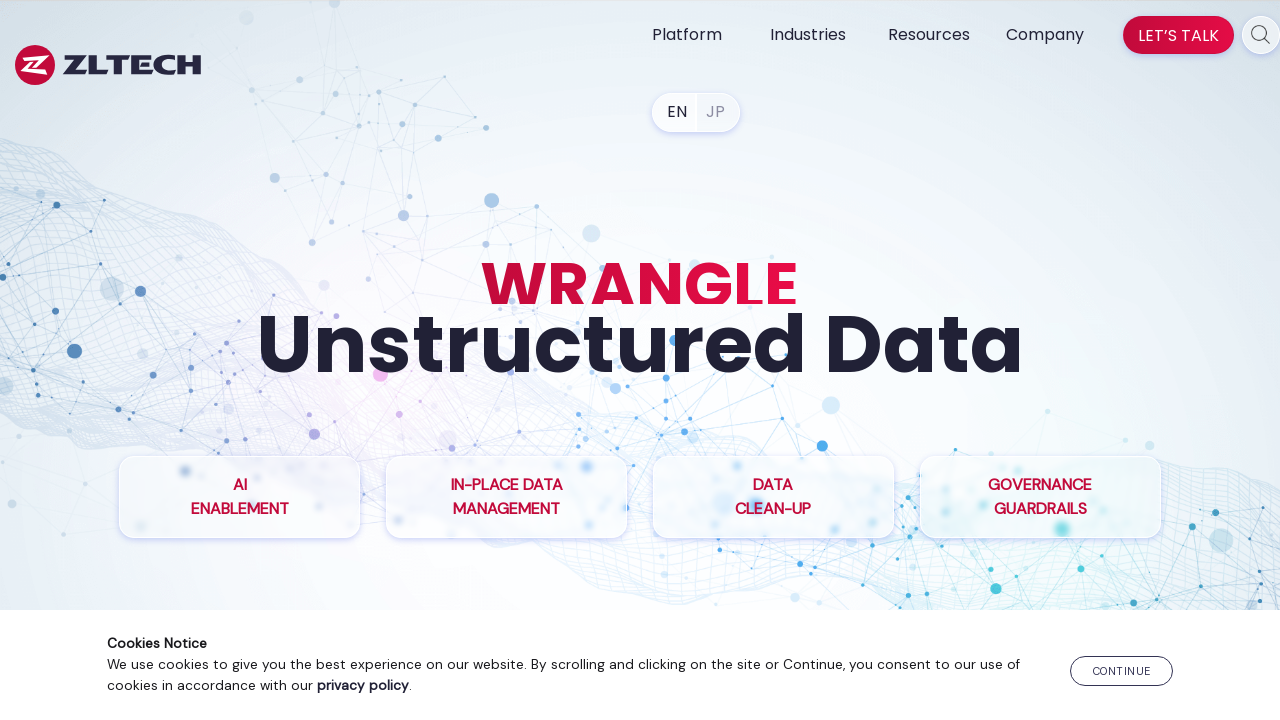

Found link with URL: /regulations/
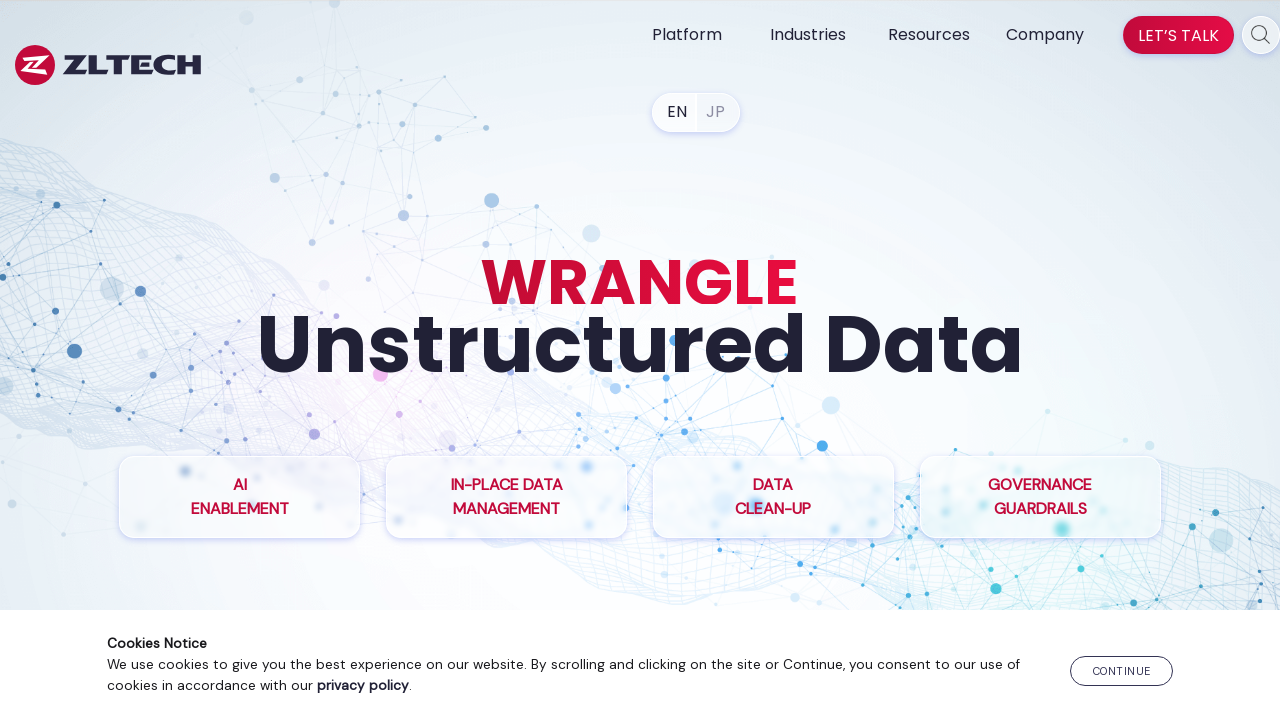

Found link with URL: /enterprise-data-genai/
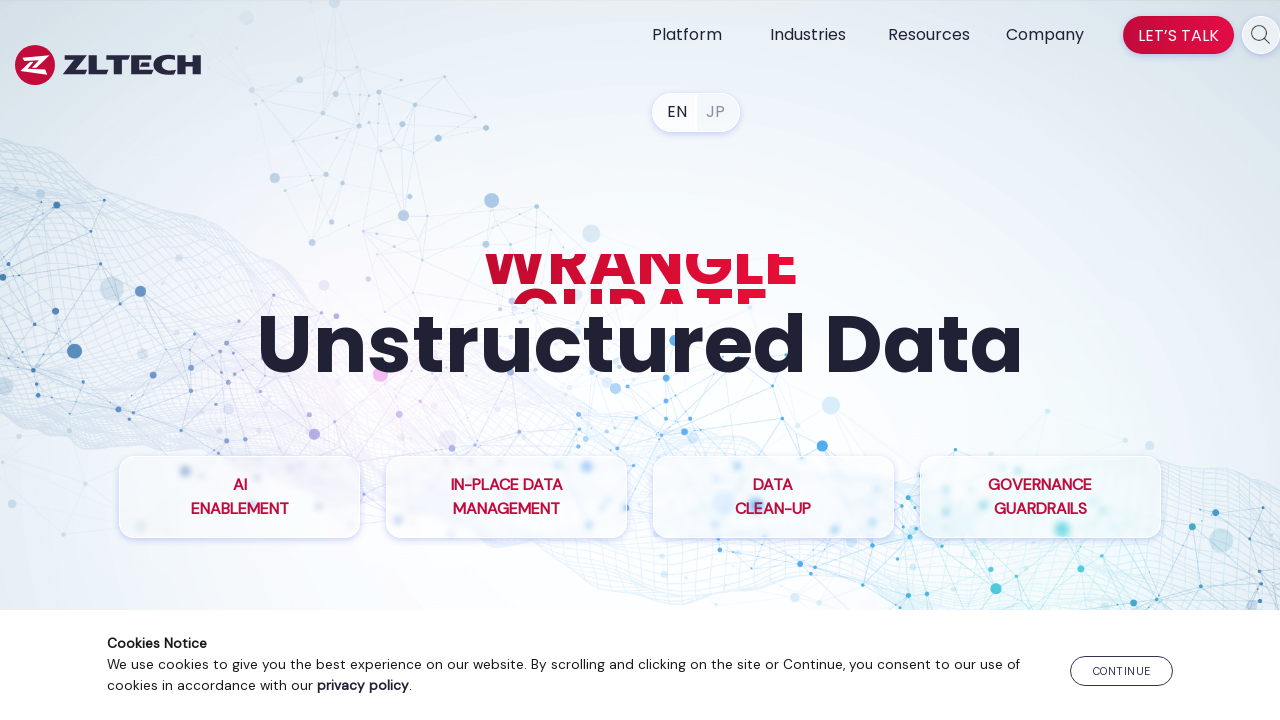

Found link with URL: /inplace-data-management/
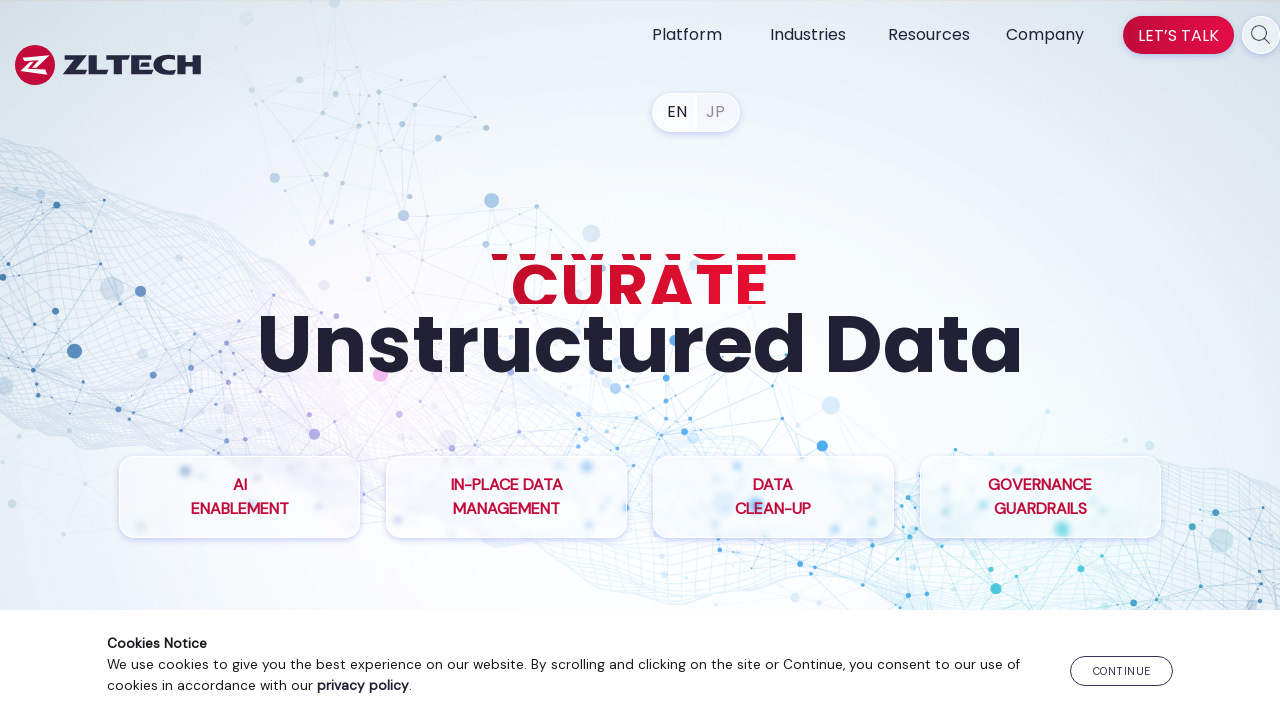

Found link with URL: /information-governance/
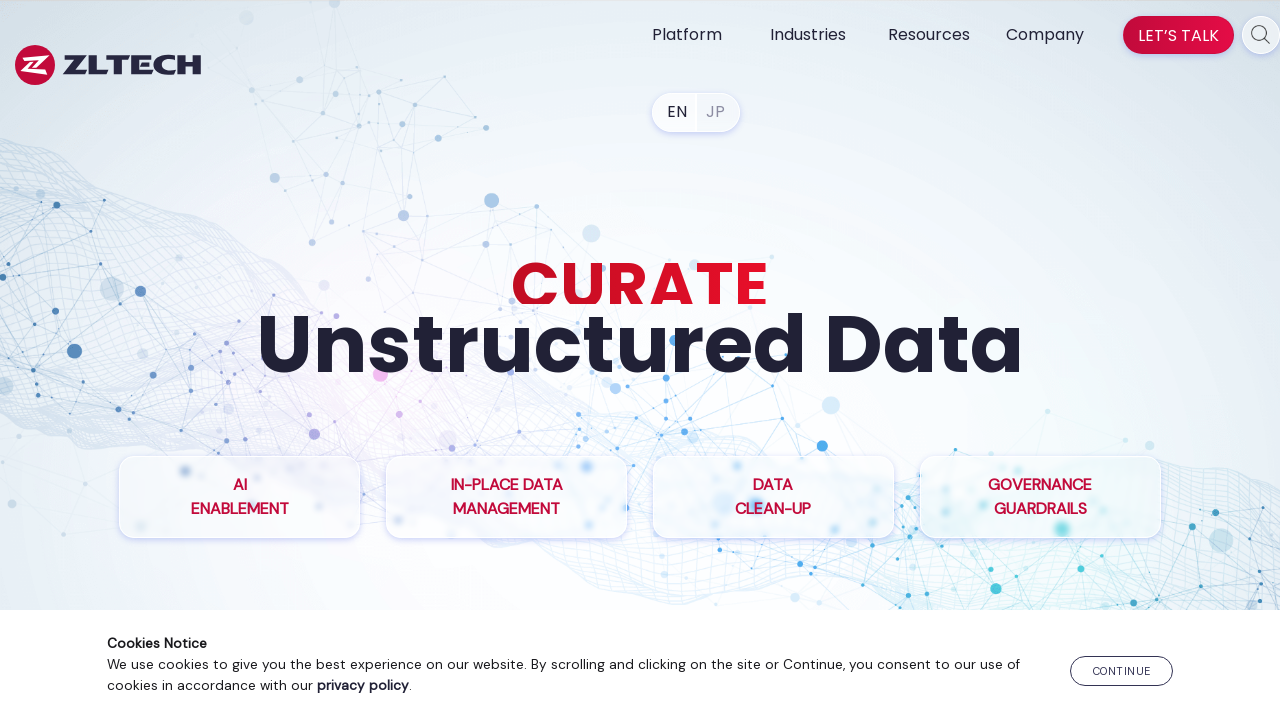

Found link with URL: /file-analysis/
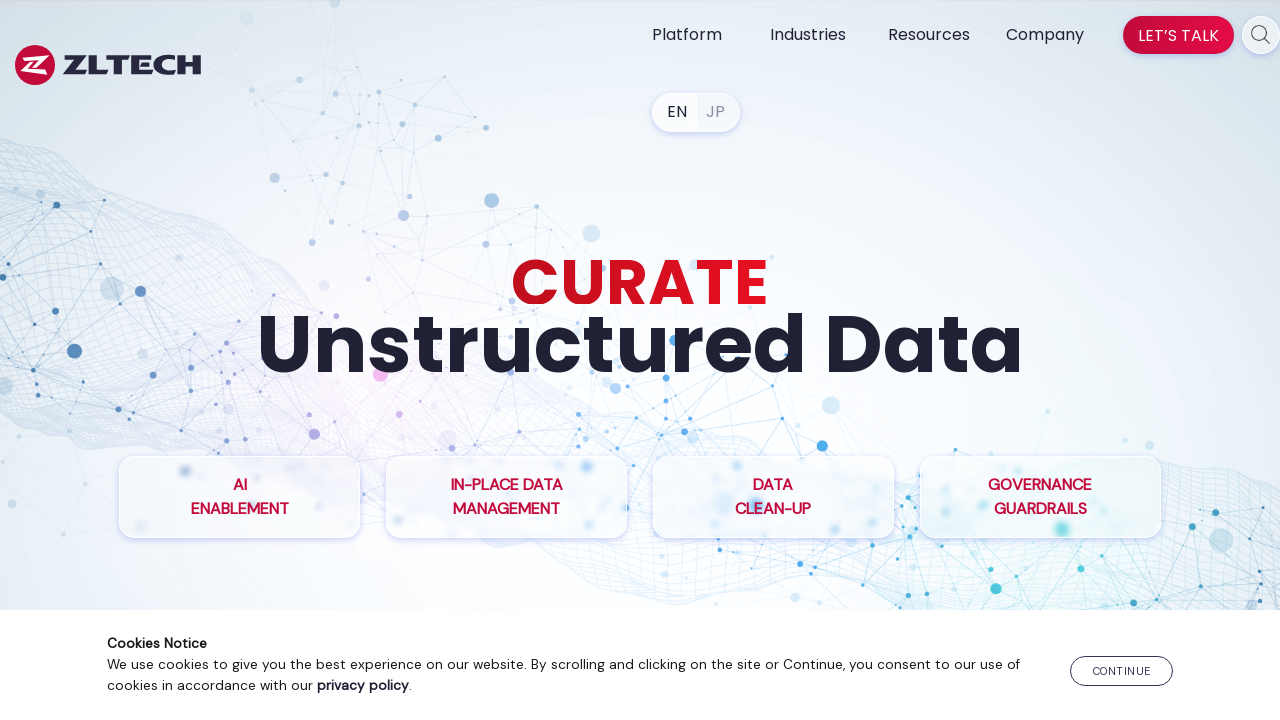

Found link with URL: /data-privacy-compliance/
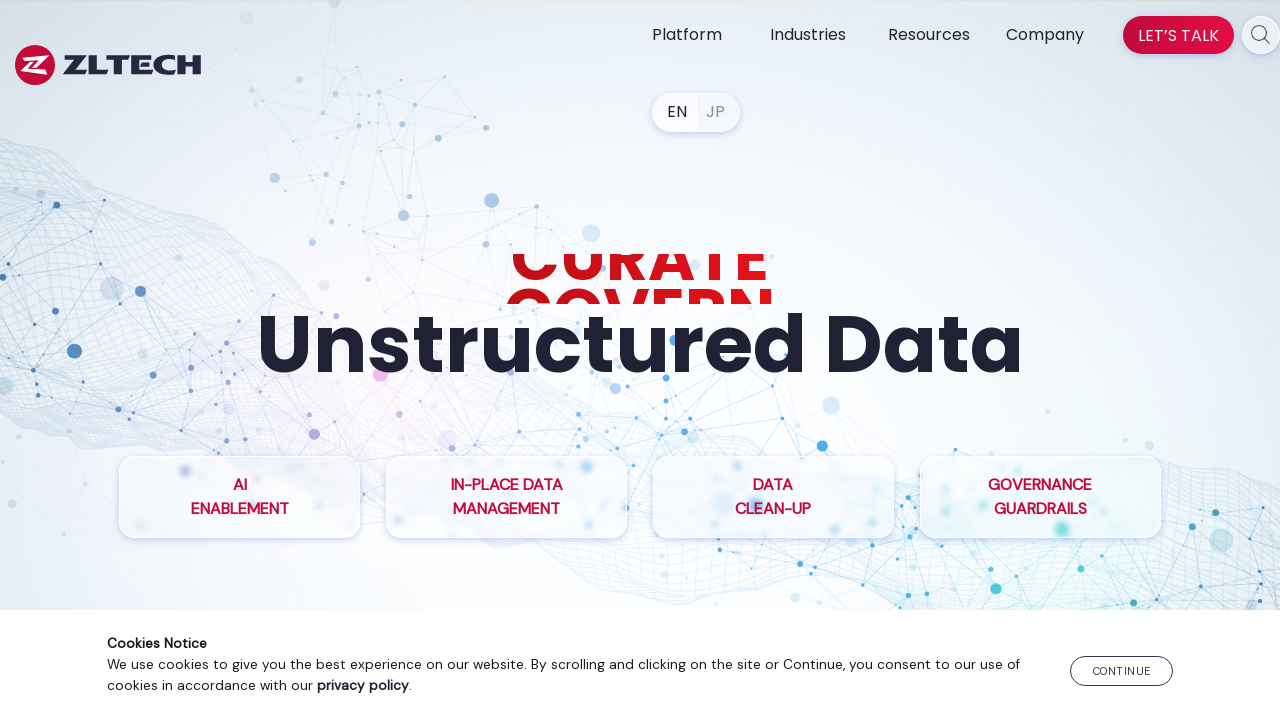

Found link with URL: /ediscovery-compliance-solution/
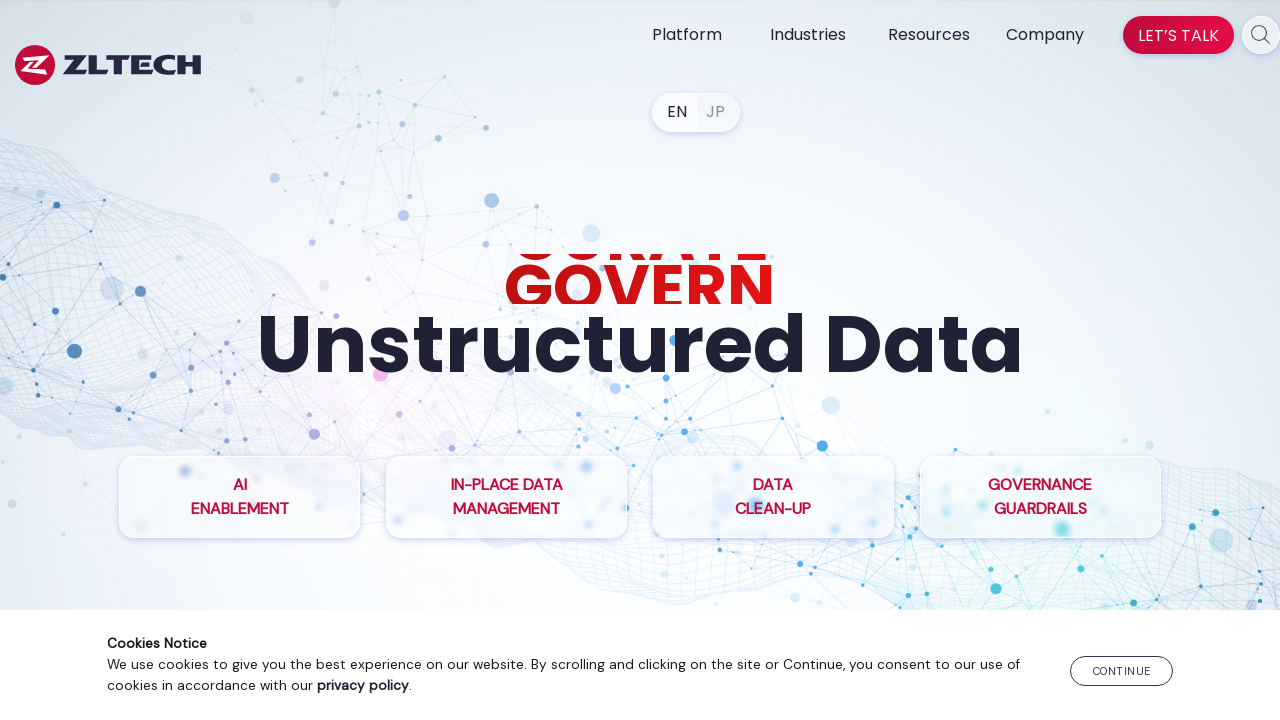

Found link with URL: /compliance-management-software/
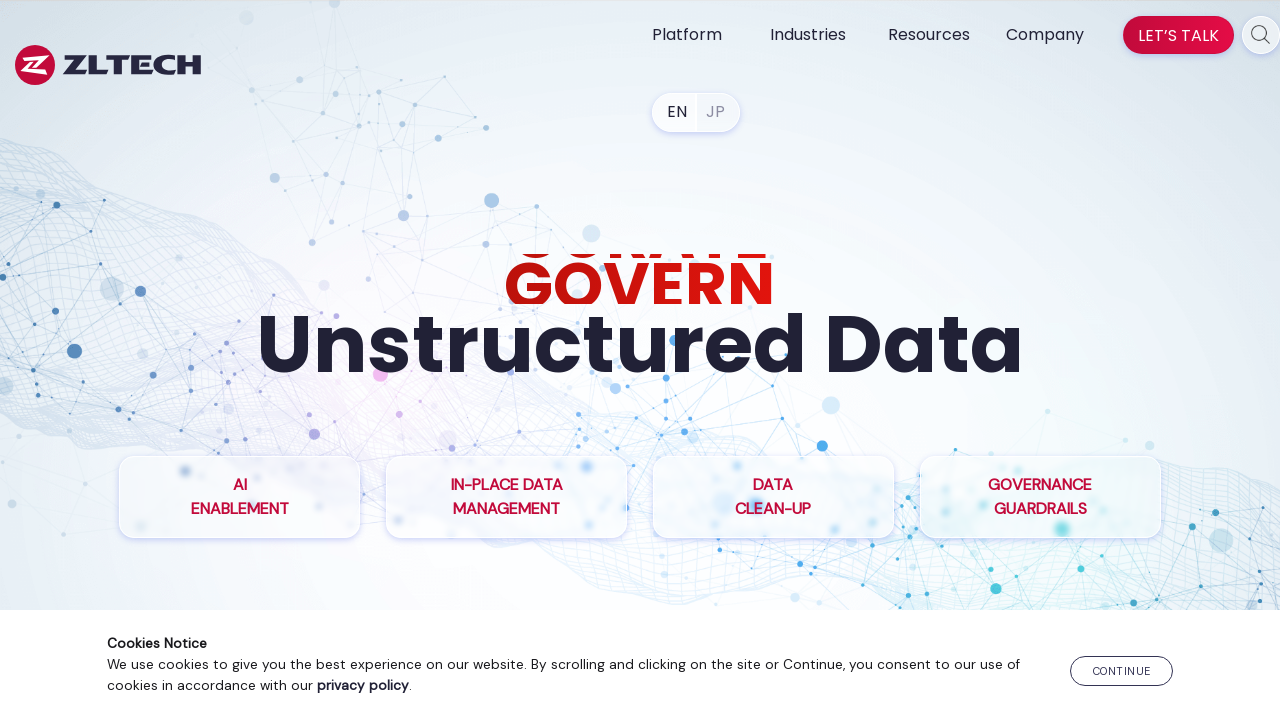

Found link with URL: /records-management-system/
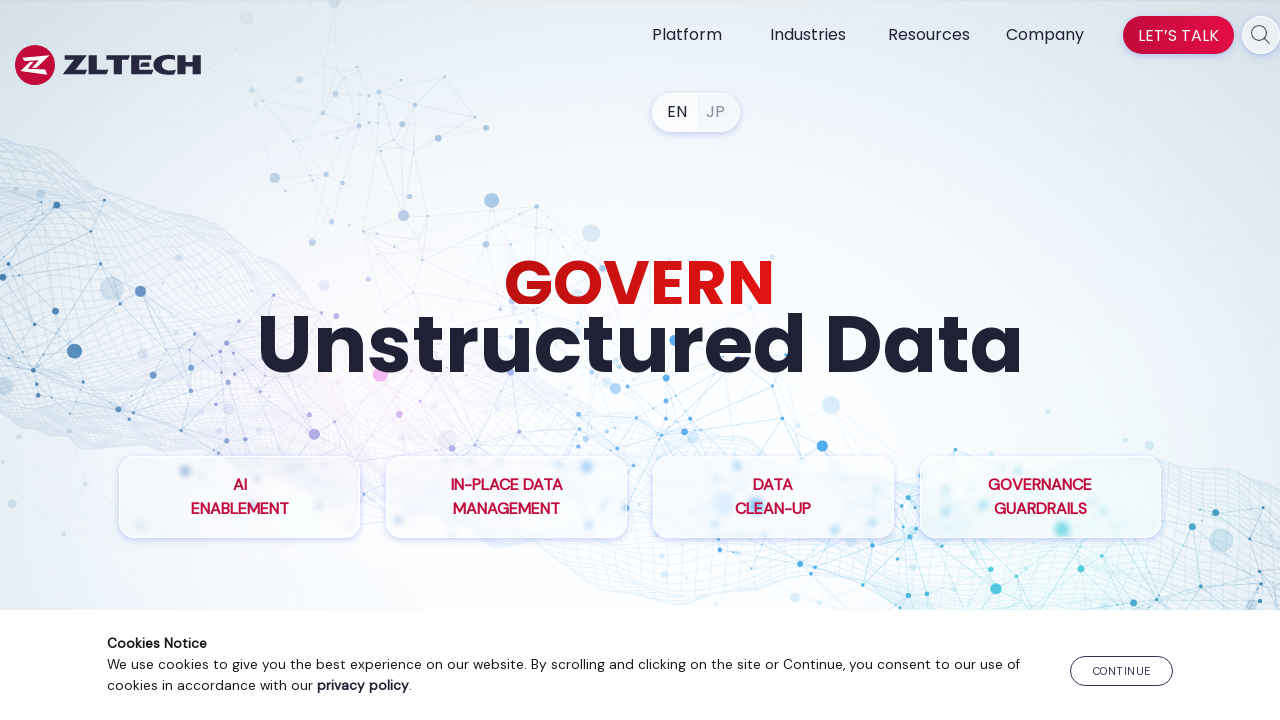

Found link with URL: /privacy-policy/
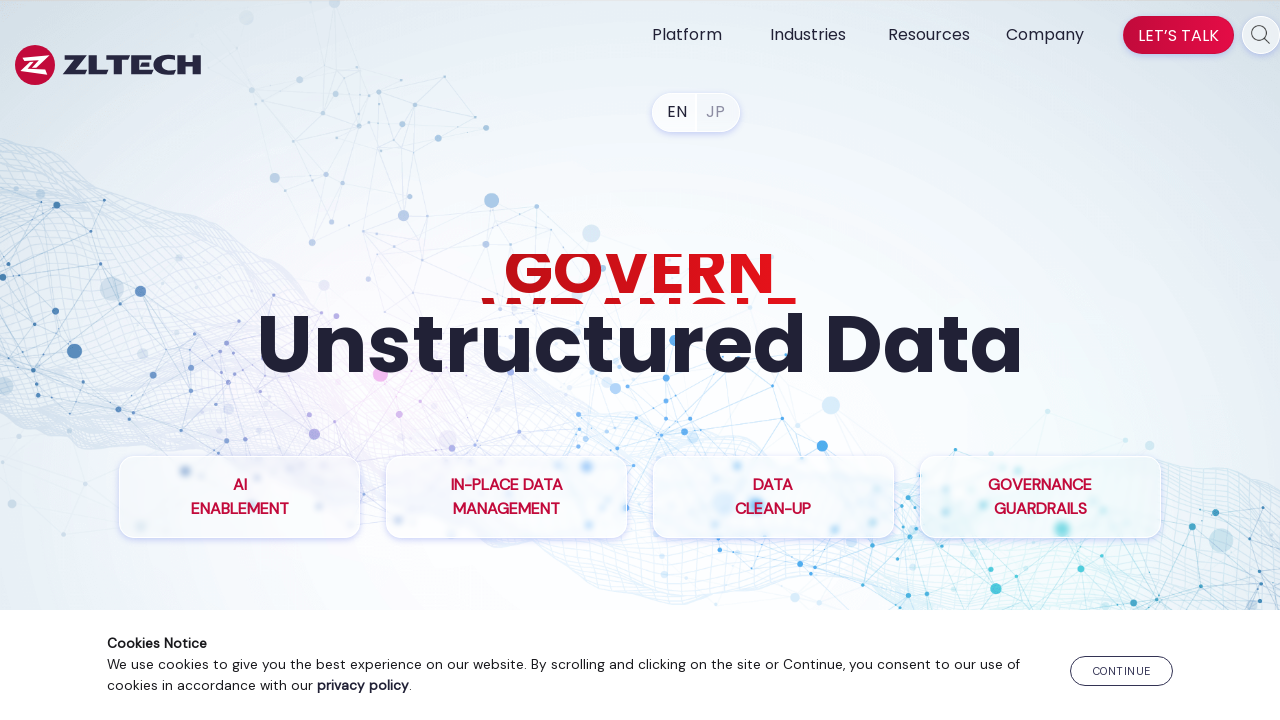

Found link with URL: /zl-terms-of-use/
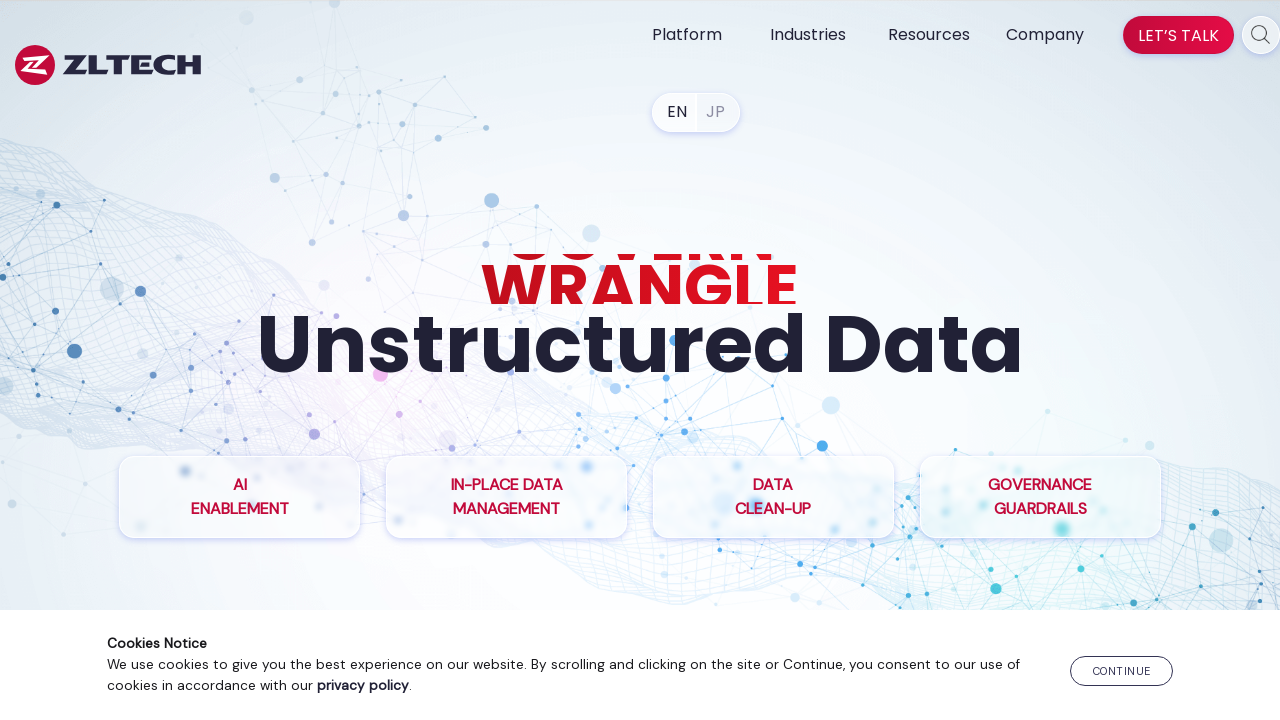

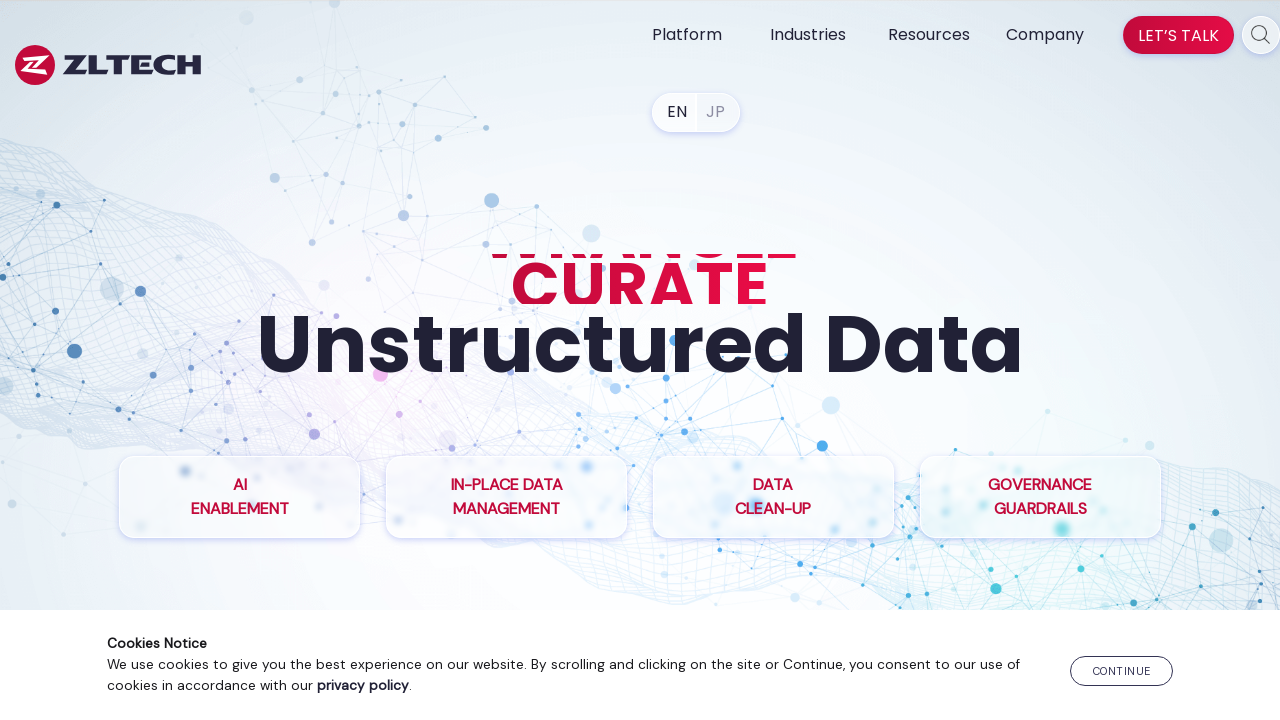